Tests the add/remove elements functionality by clicking the Add Element button 100 times, then deleting 40 elements and validating the count

Starting URL: http://the-internet.herokuapp.com/add_remove_elements/

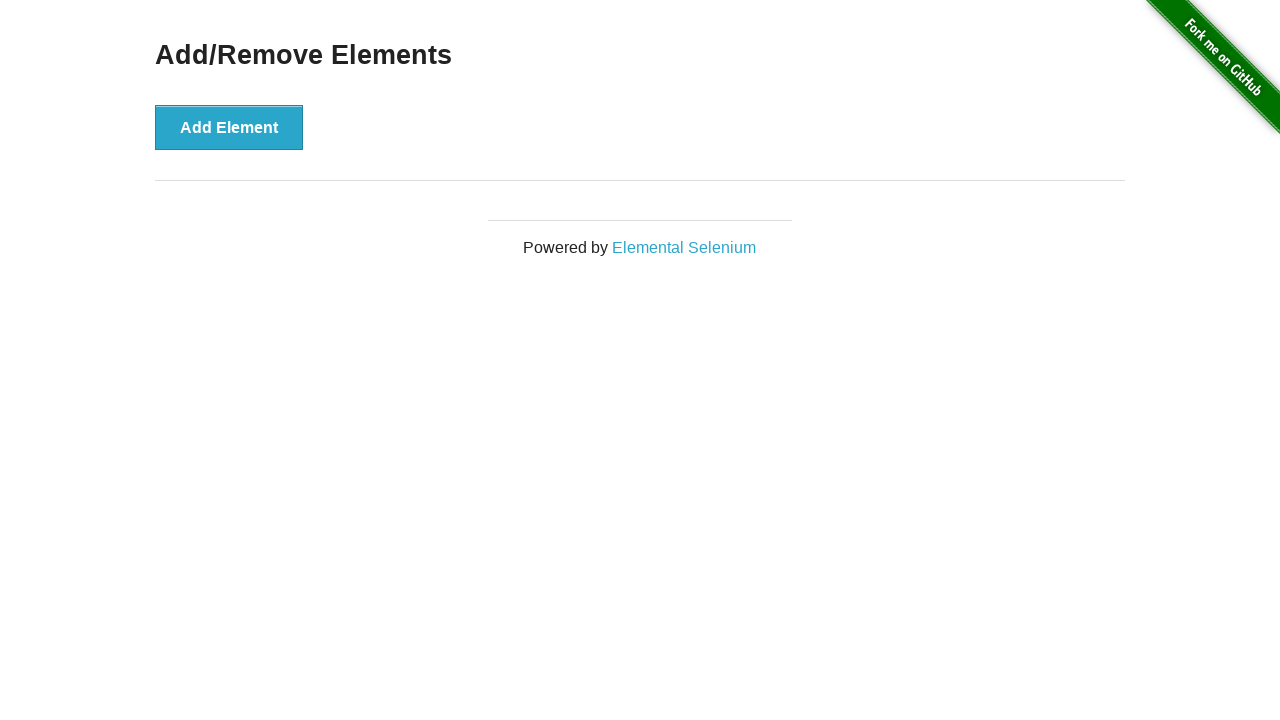

Navigated to add/remove elements page
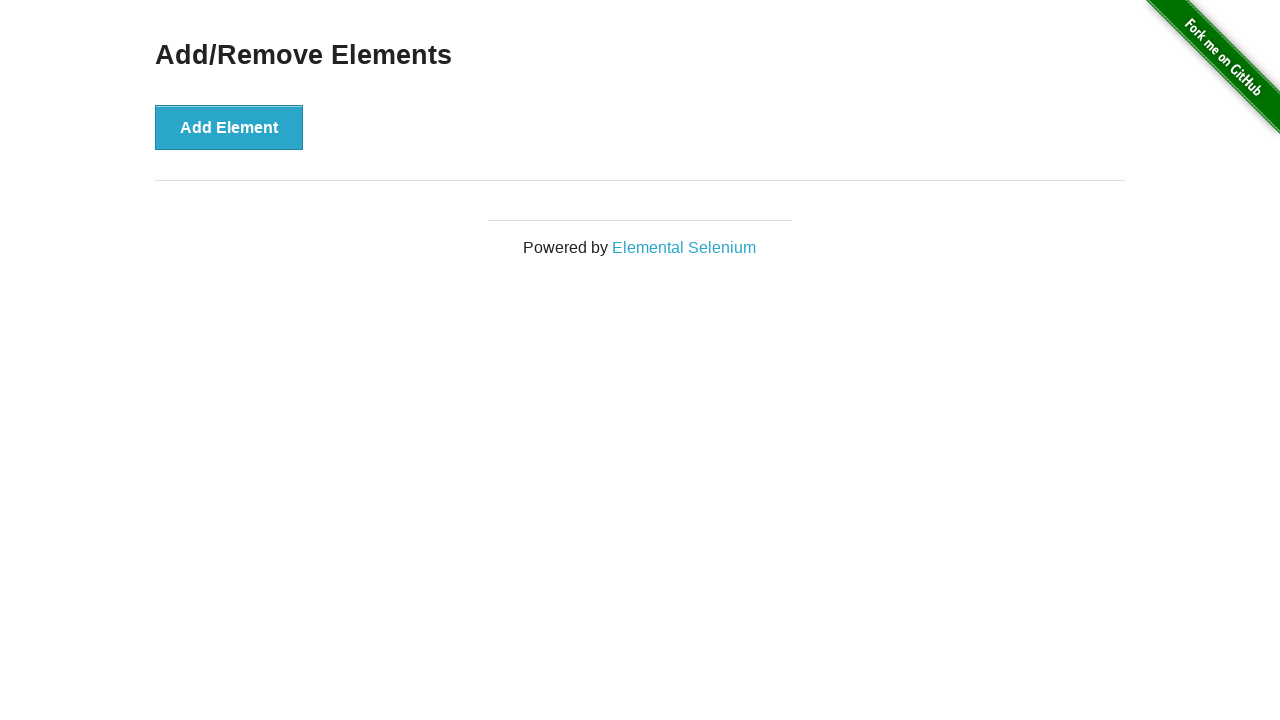

Clicked Add Element button (iteration 1/100) at (229, 127) on button[onclick='addElement()']
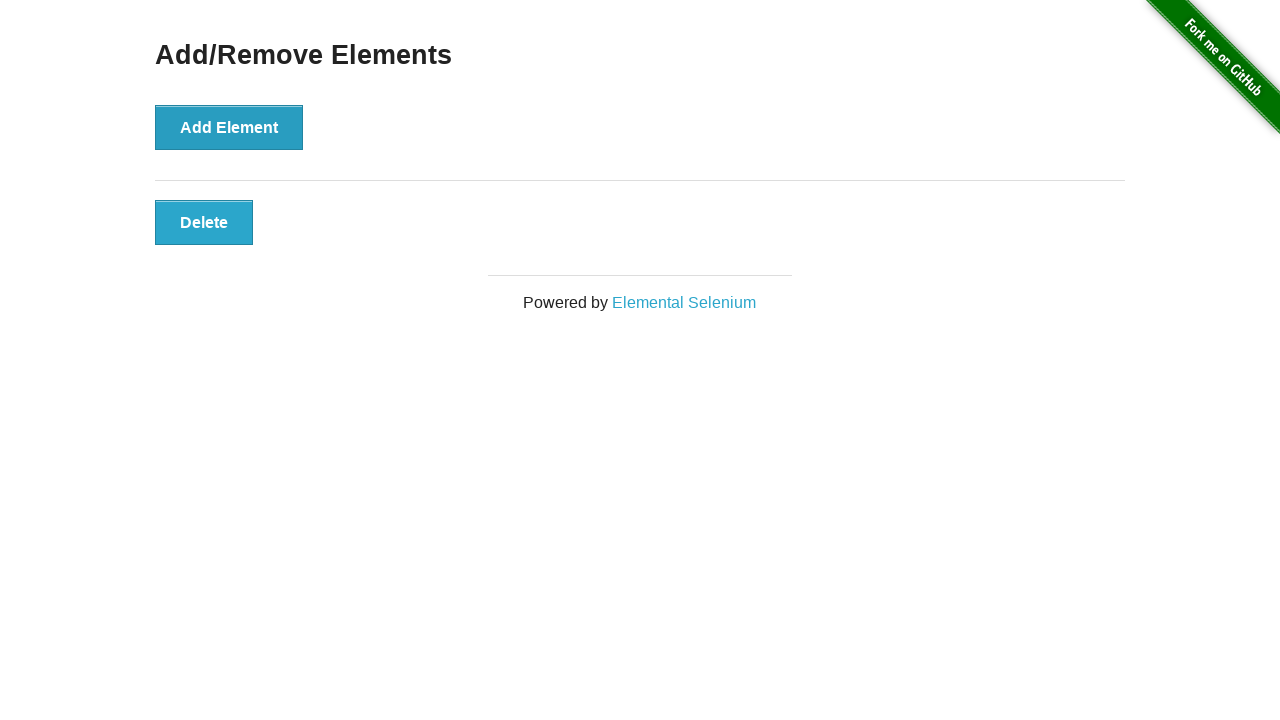

Clicked Add Element button (iteration 2/100) at (229, 127) on button[onclick='addElement()']
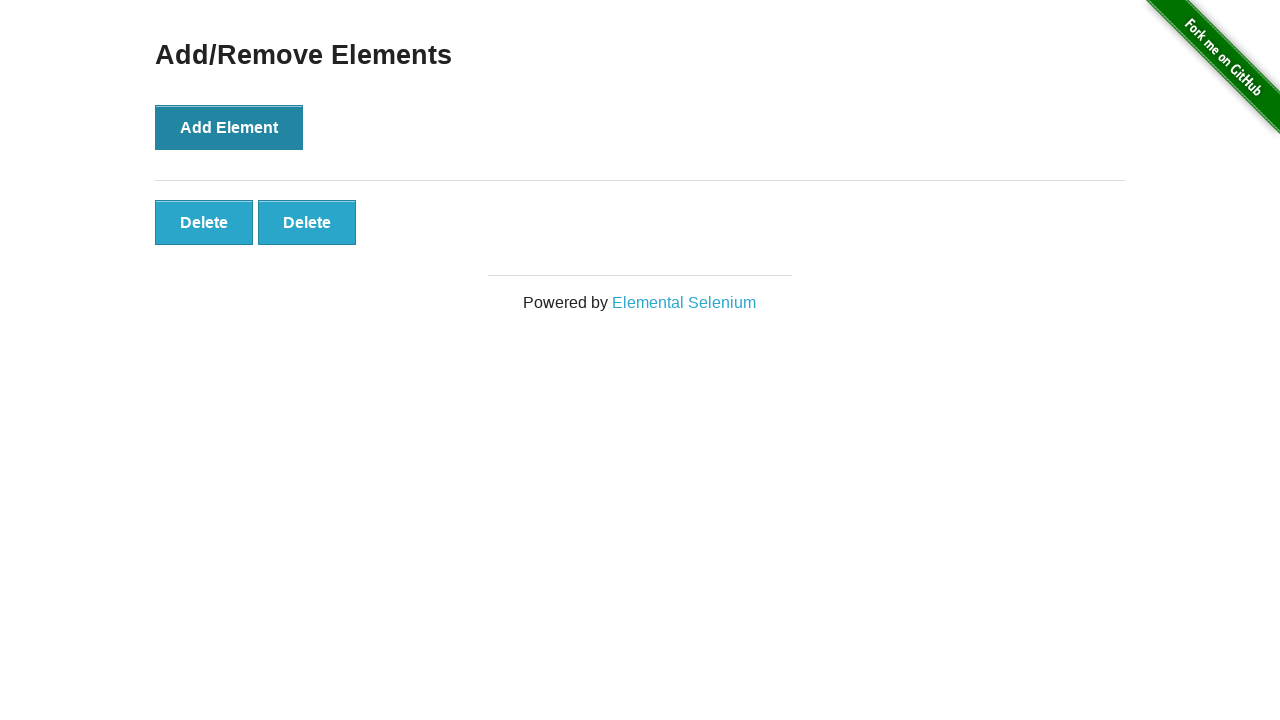

Clicked Add Element button (iteration 3/100) at (229, 127) on button[onclick='addElement()']
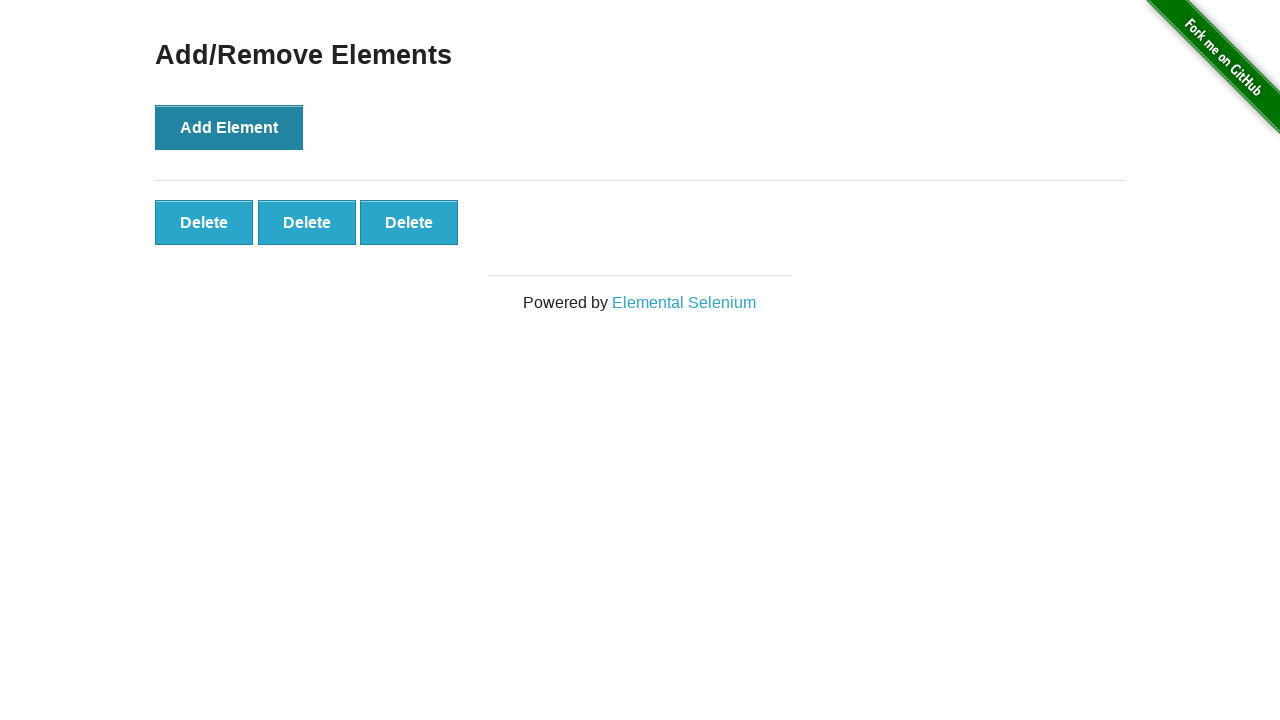

Clicked Add Element button (iteration 4/100) at (229, 127) on button[onclick='addElement()']
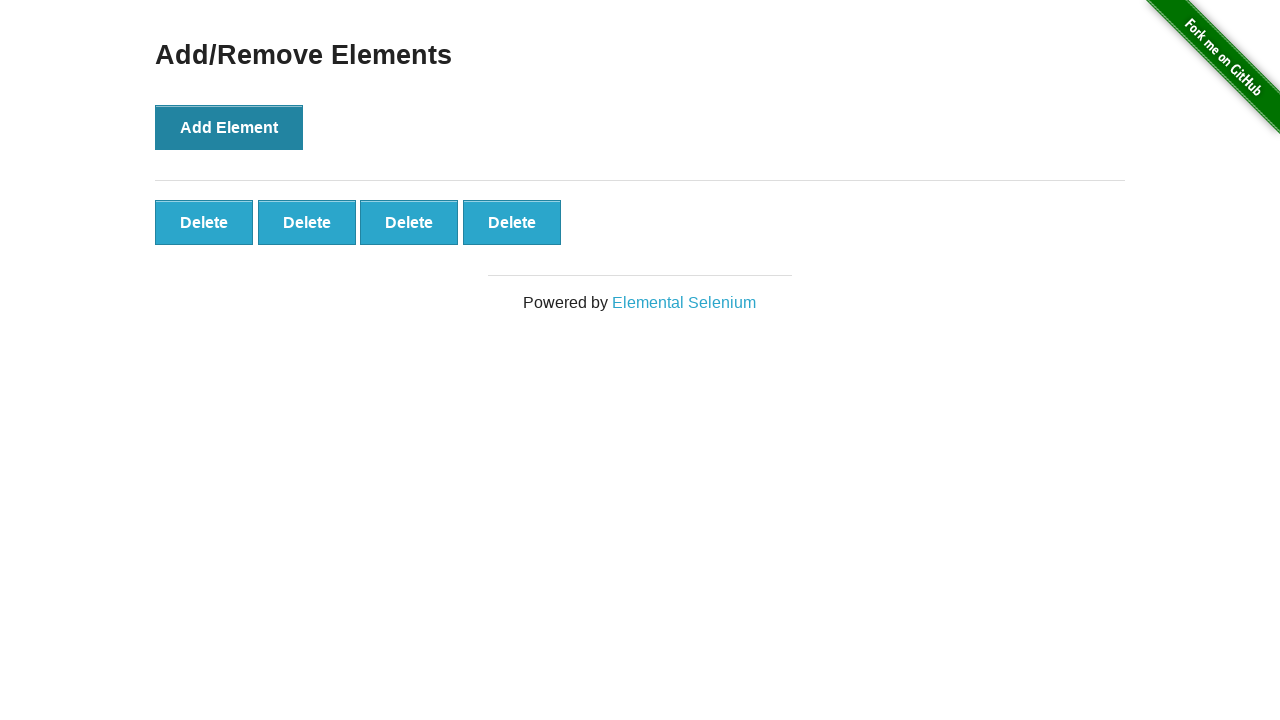

Clicked Add Element button (iteration 5/100) at (229, 127) on button[onclick='addElement()']
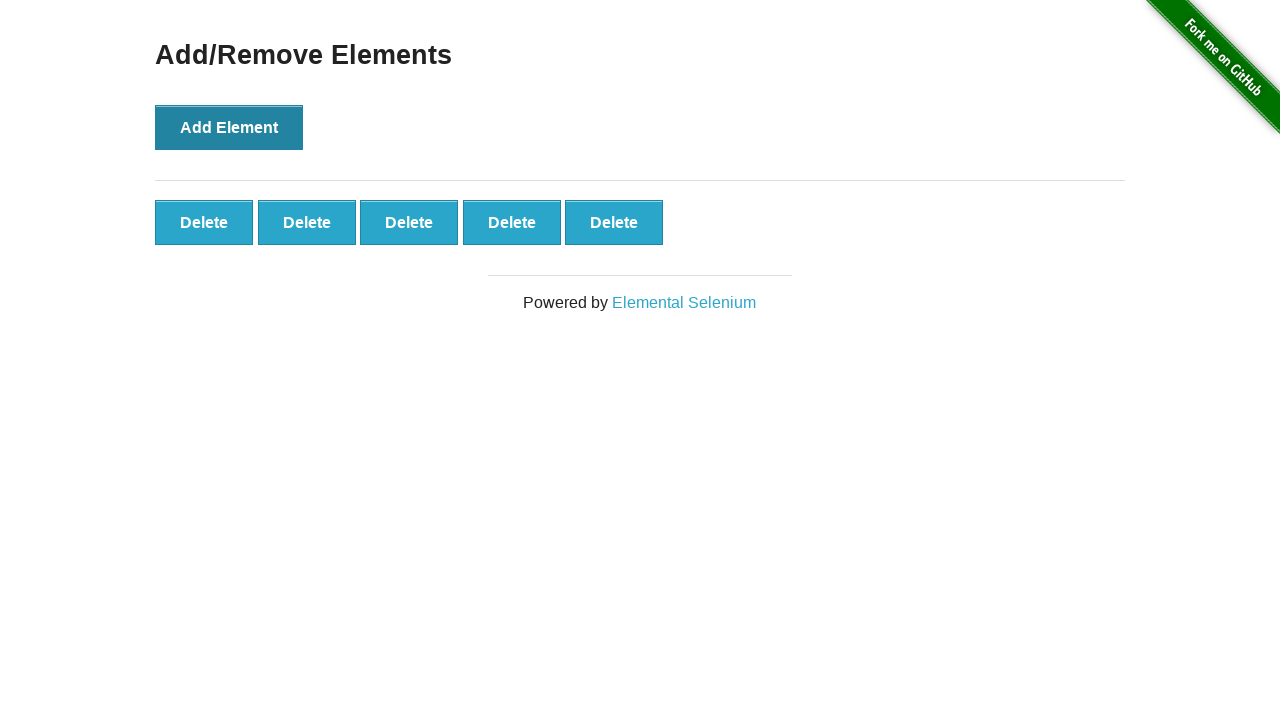

Clicked Add Element button (iteration 6/100) at (229, 127) on button[onclick='addElement()']
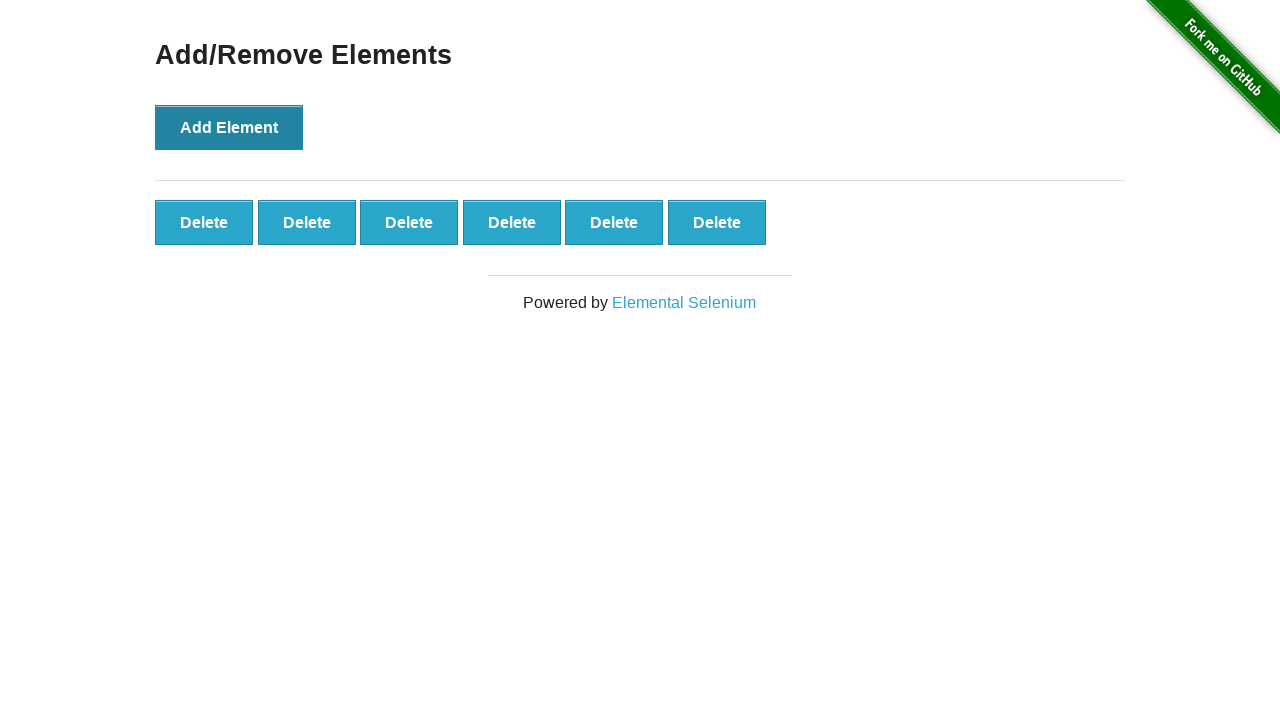

Clicked Add Element button (iteration 7/100) at (229, 127) on button[onclick='addElement()']
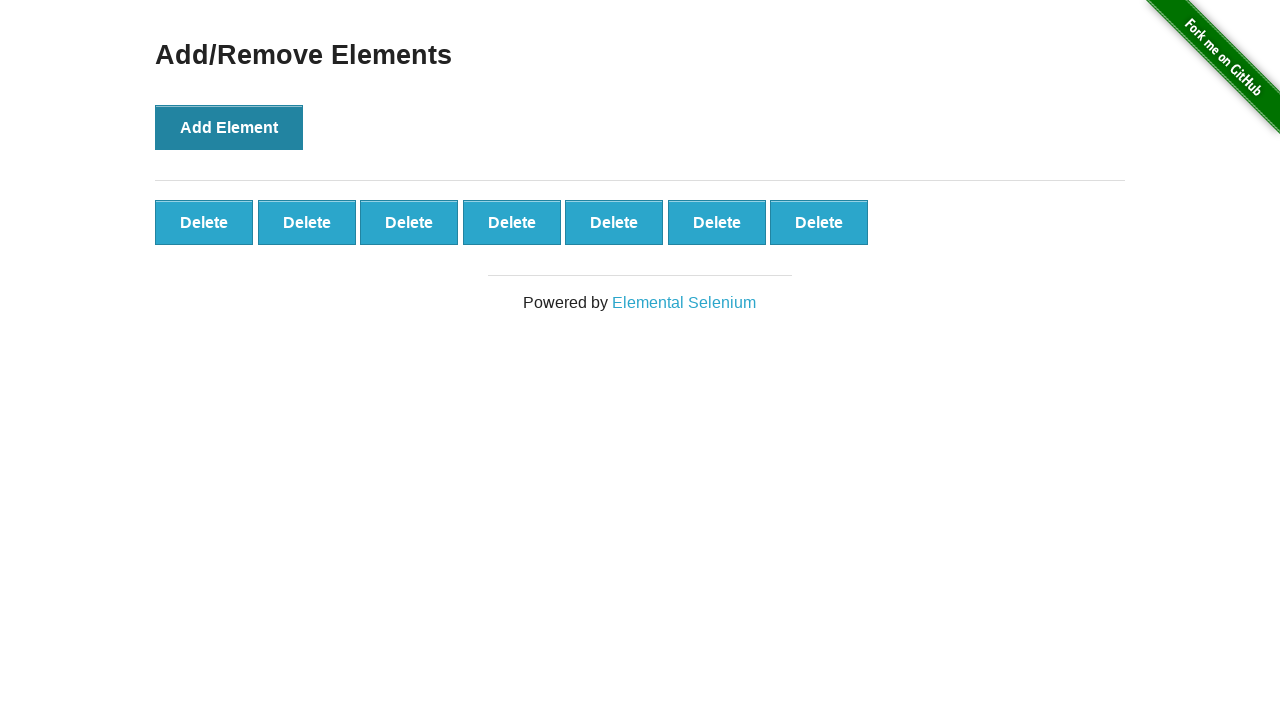

Clicked Add Element button (iteration 8/100) at (229, 127) on button[onclick='addElement()']
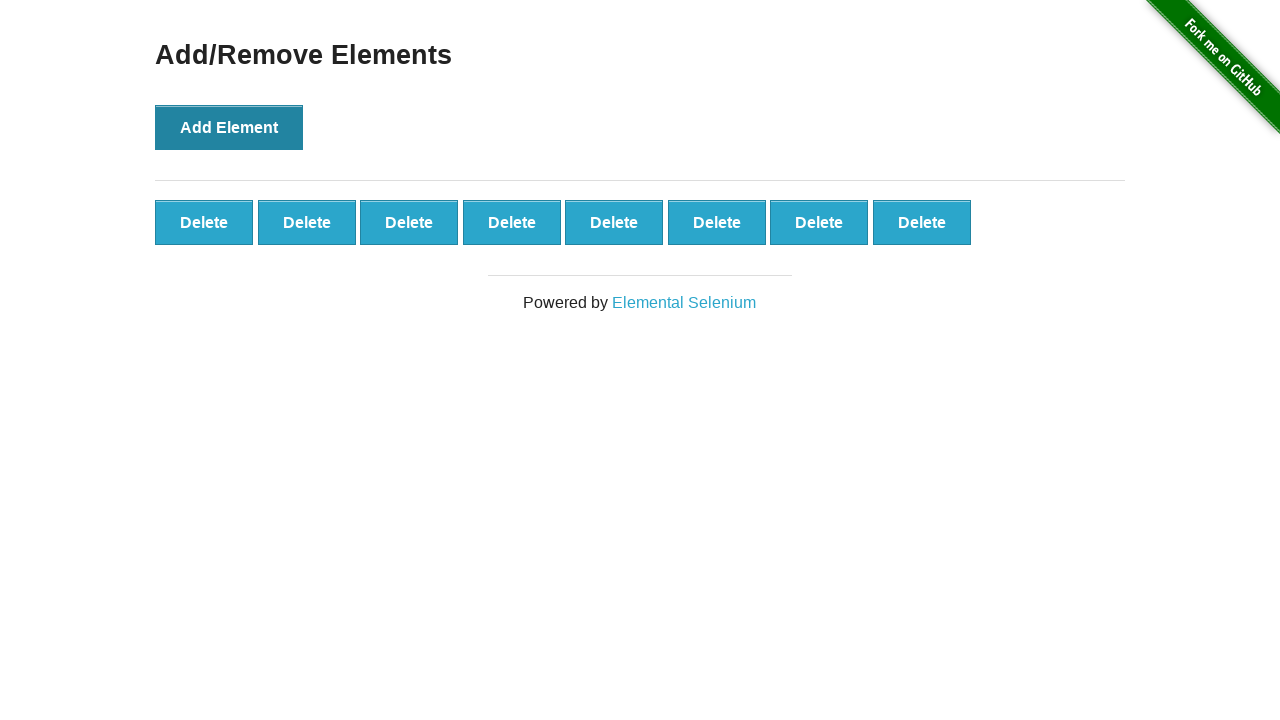

Clicked Add Element button (iteration 9/100) at (229, 127) on button[onclick='addElement()']
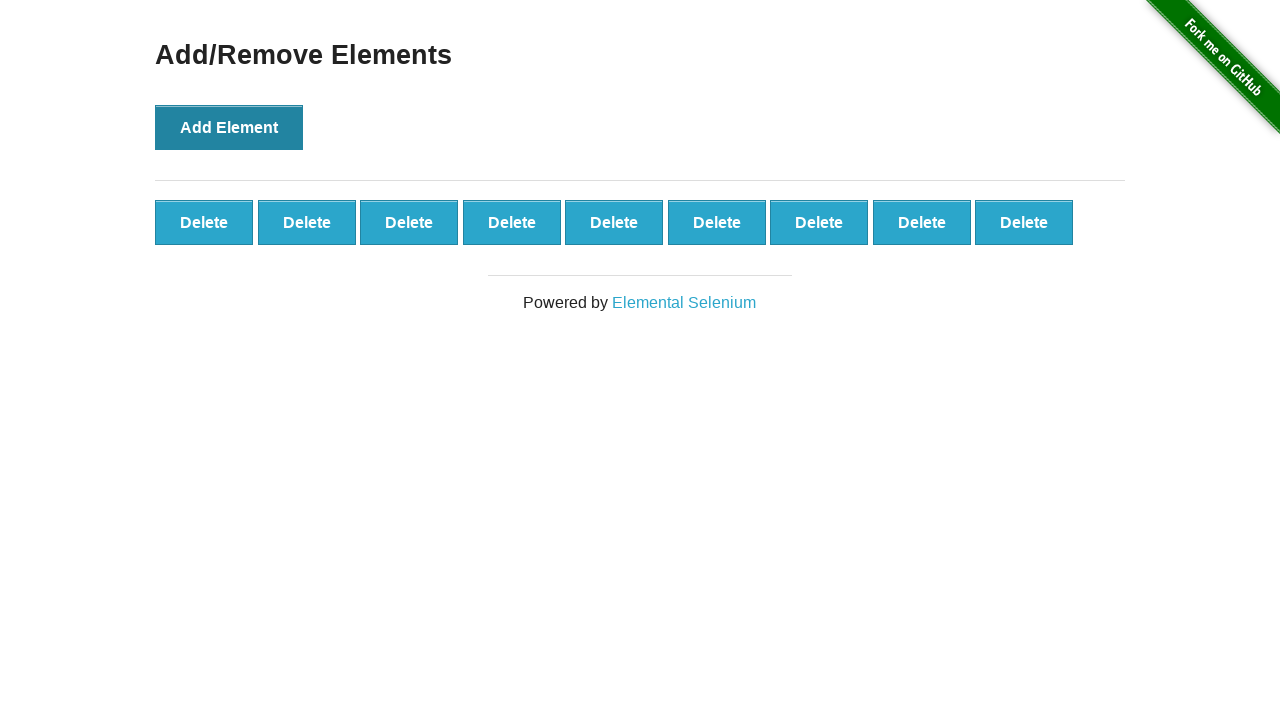

Clicked Add Element button (iteration 10/100) at (229, 127) on button[onclick='addElement()']
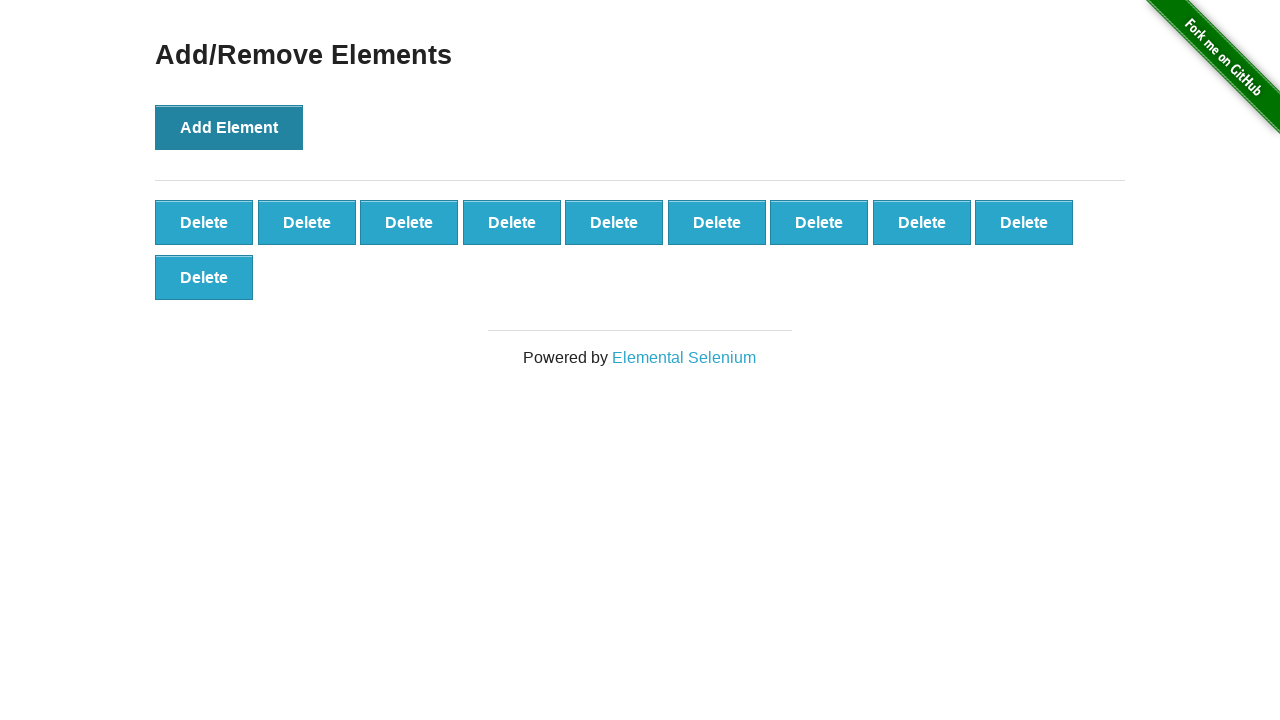

Clicked Add Element button (iteration 11/100) at (229, 127) on button[onclick='addElement()']
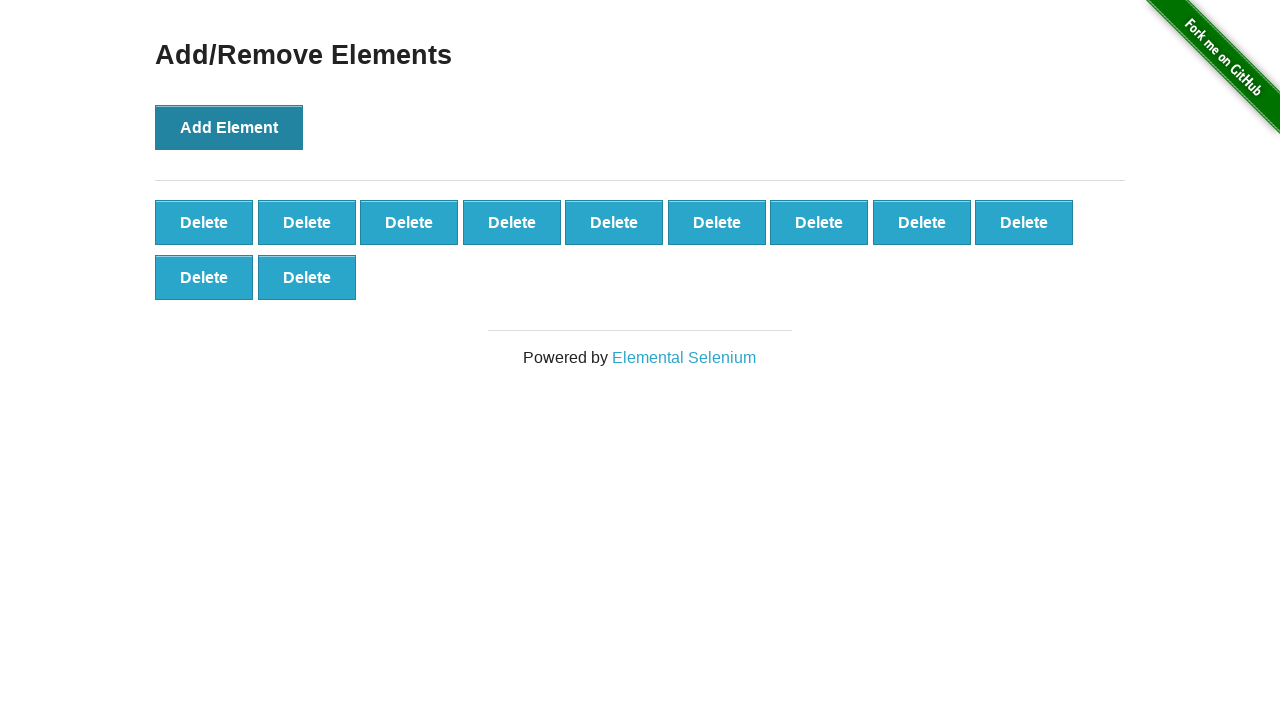

Clicked Add Element button (iteration 12/100) at (229, 127) on button[onclick='addElement()']
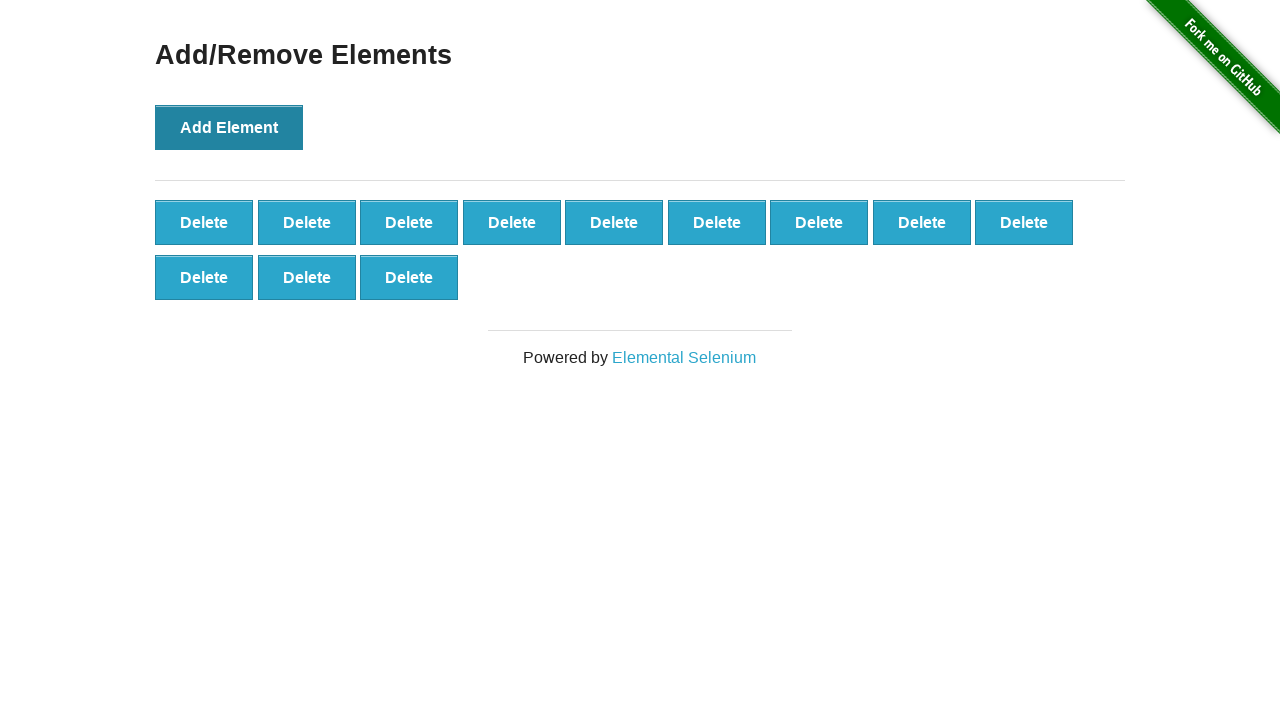

Clicked Add Element button (iteration 13/100) at (229, 127) on button[onclick='addElement()']
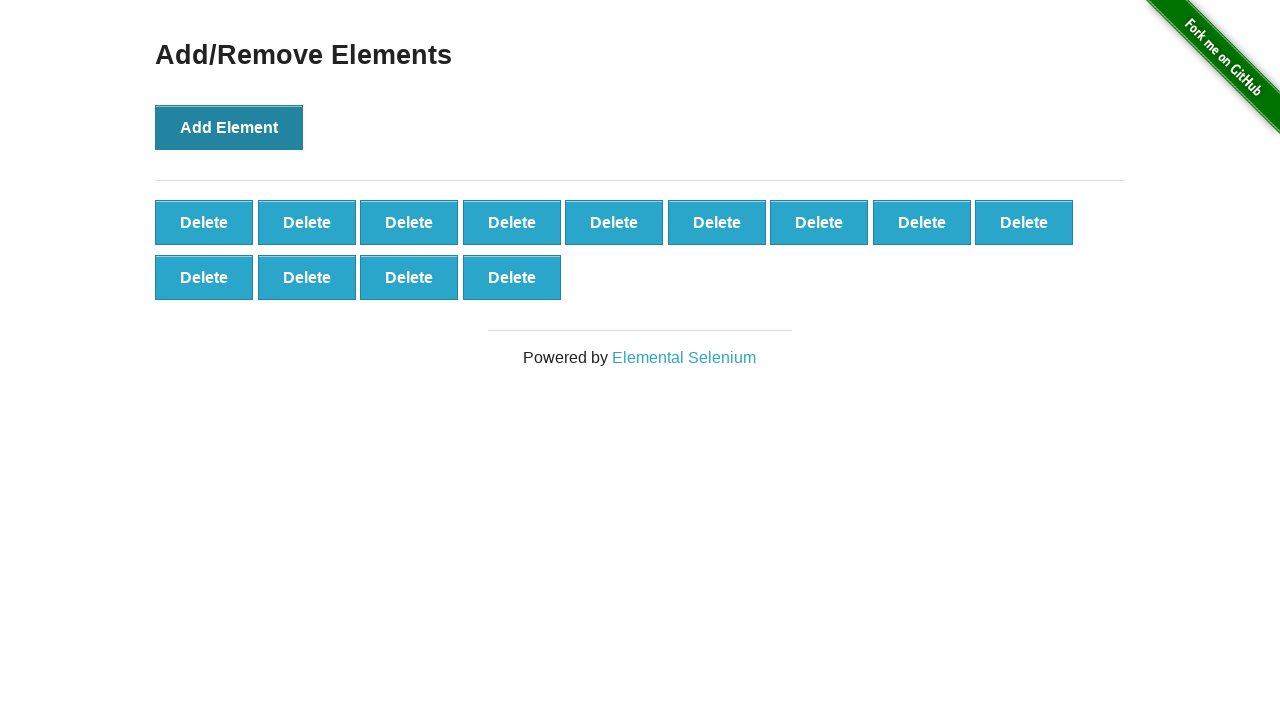

Clicked Add Element button (iteration 14/100) at (229, 127) on button[onclick='addElement()']
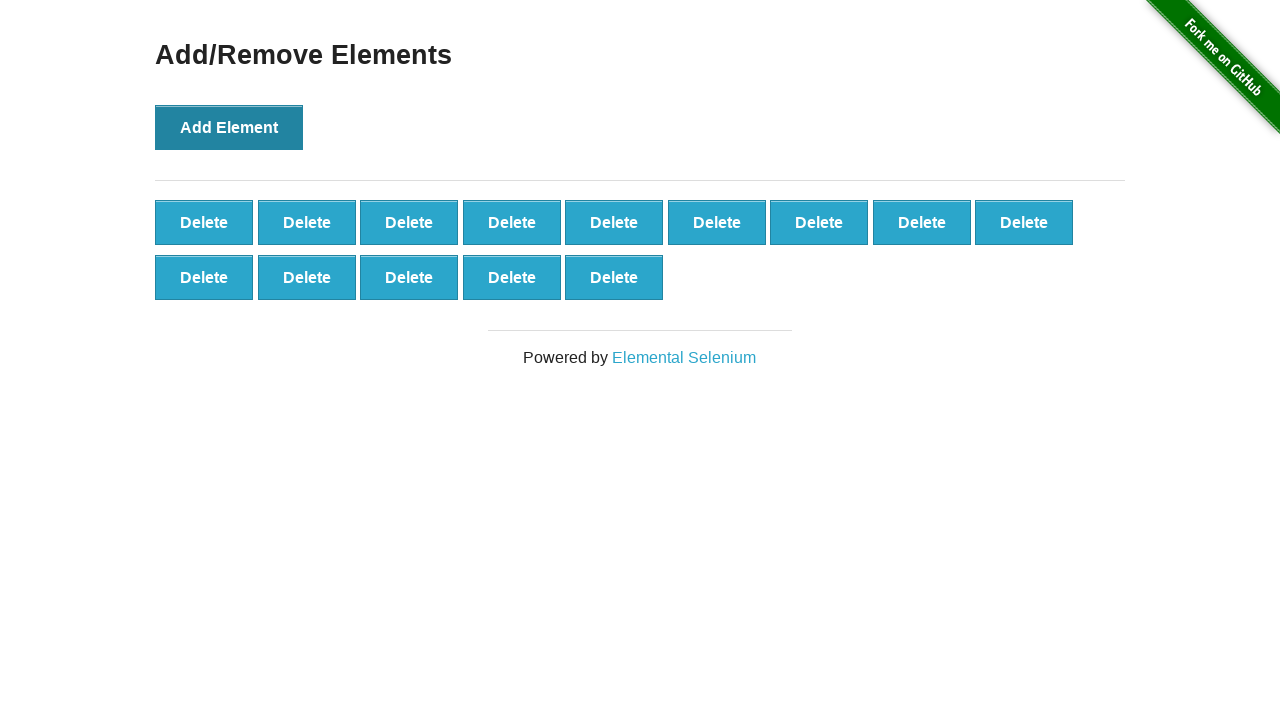

Clicked Add Element button (iteration 15/100) at (229, 127) on button[onclick='addElement()']
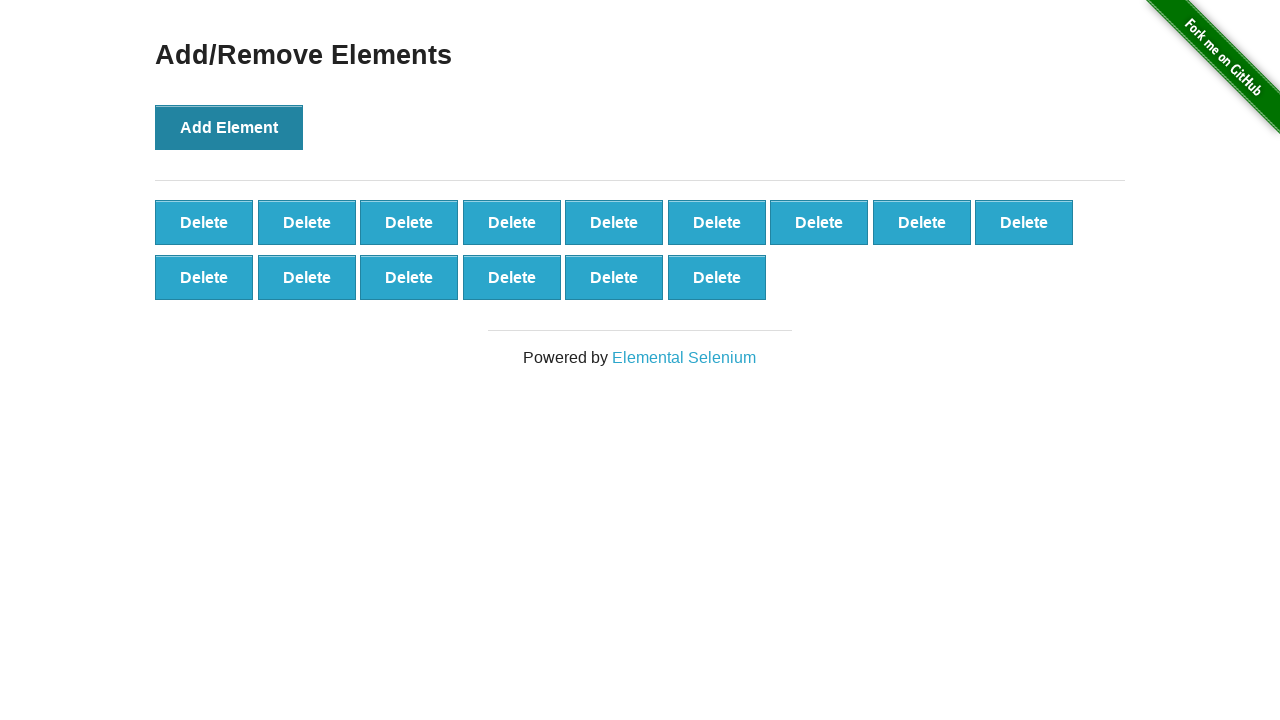

Clicked Add Element button (iteration 16/100) at (229, 127) on button[onclick='addElement()']
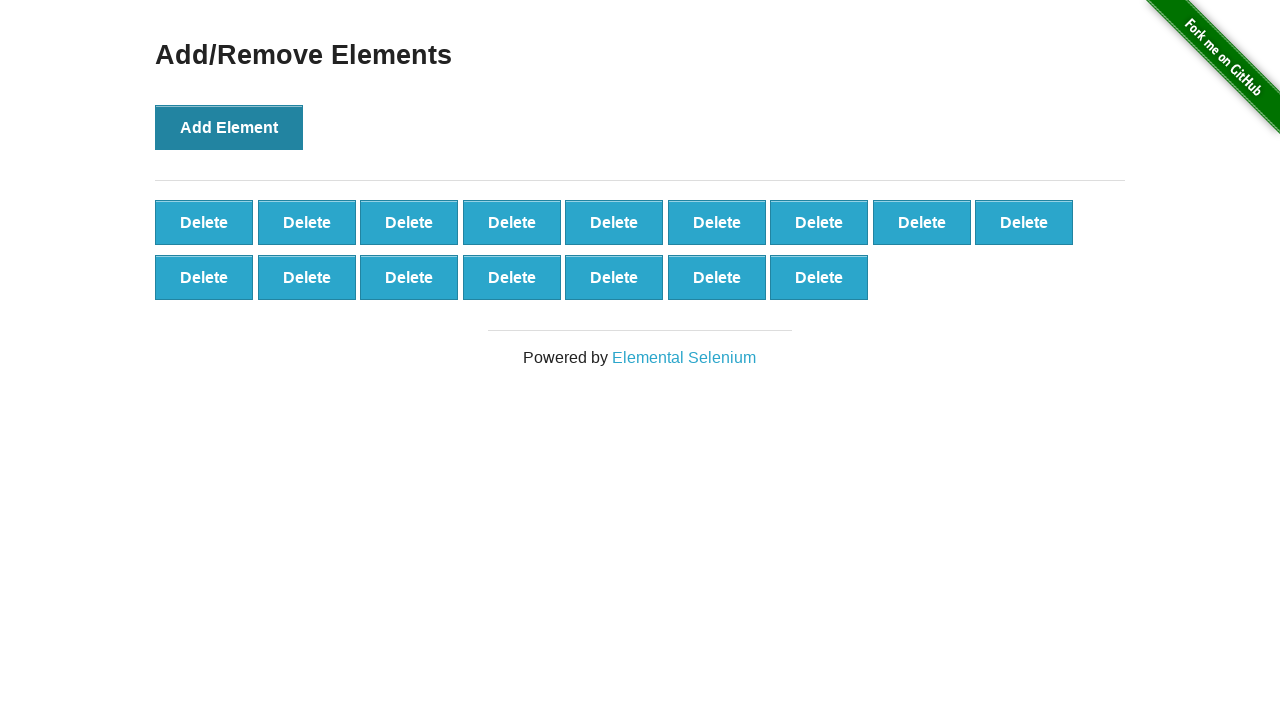

Clicked Add Element button (iteration 17/100) at (229, 127) on button[onclick='addElement()']
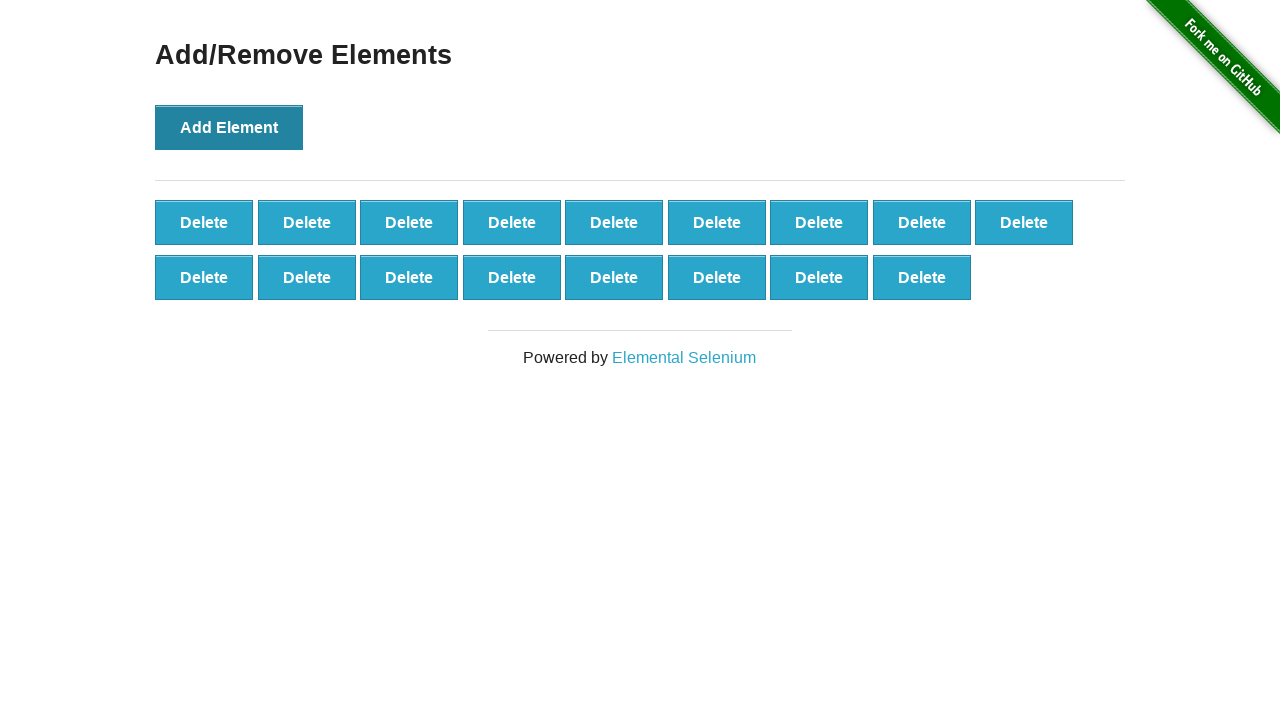

Clicked Add Element button (iteration 18/100) at (229, 127) on button[onclick='addElement()']
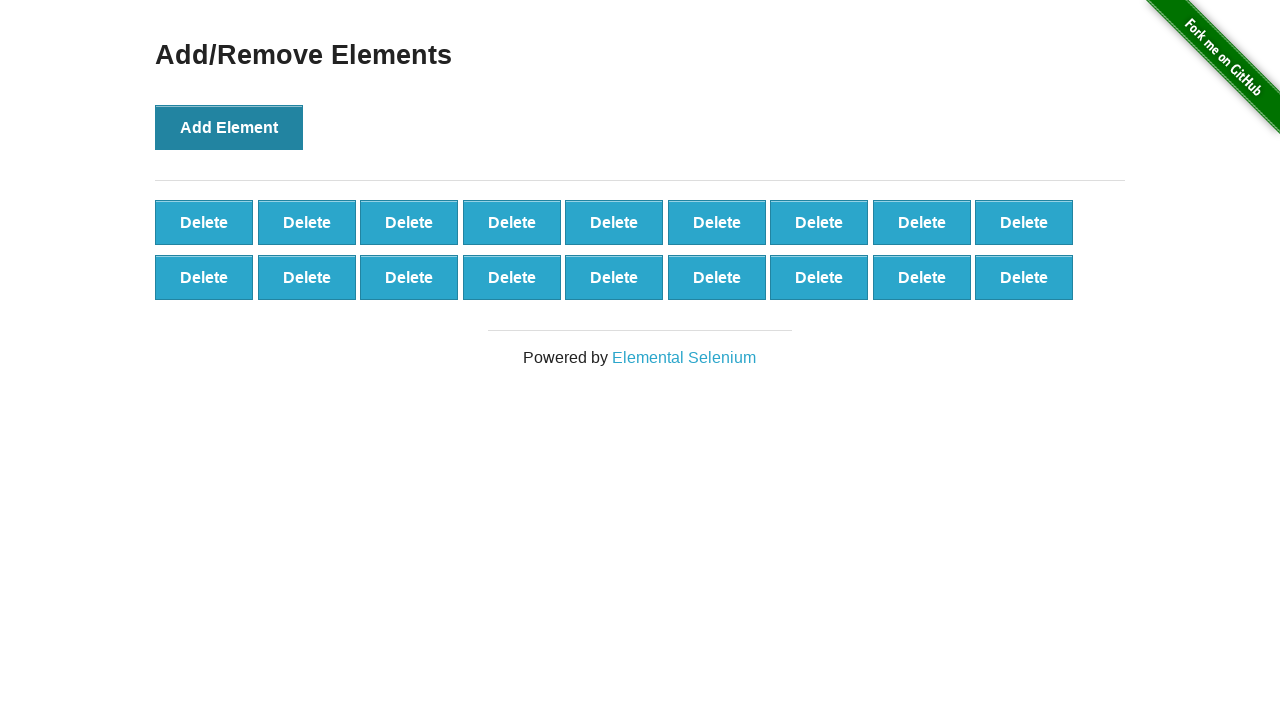

Clicked Add Element button (iteration 19/100) at (229, 127) on button[onclick='addElement()']
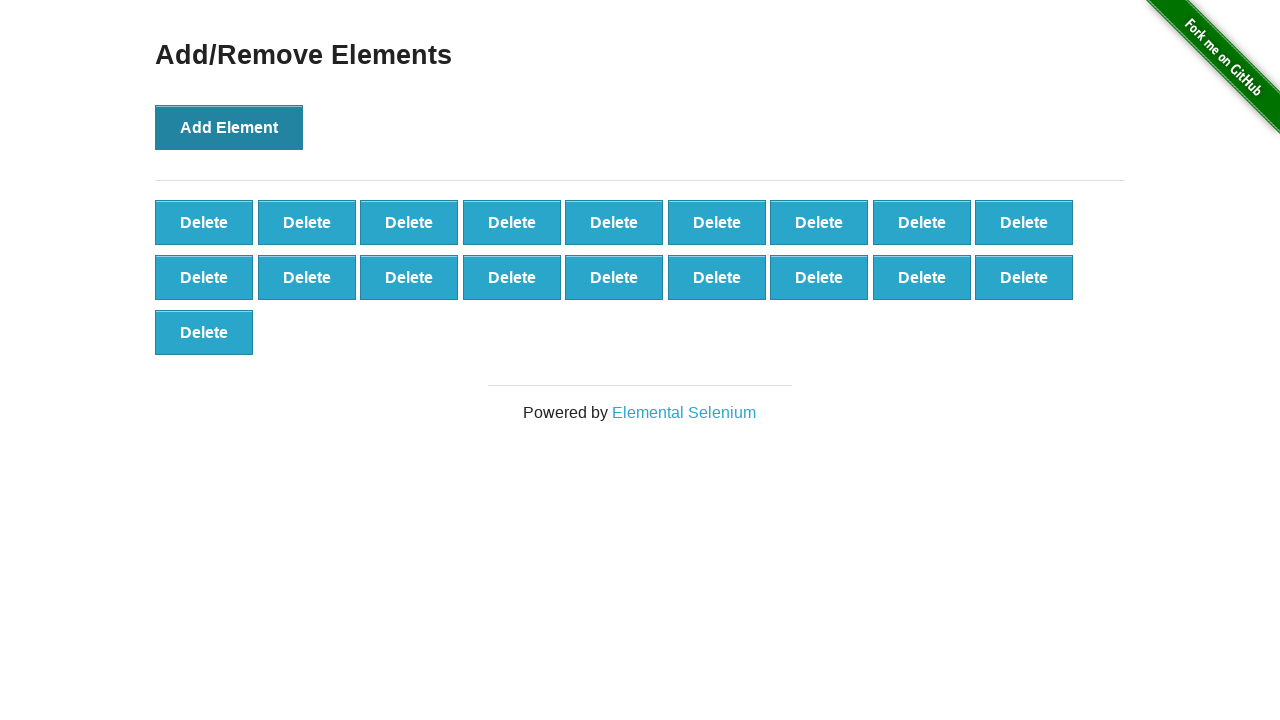

Clicked Add Element button (iteration 20/100) at (229, 127) on button[onclick='addElement()']
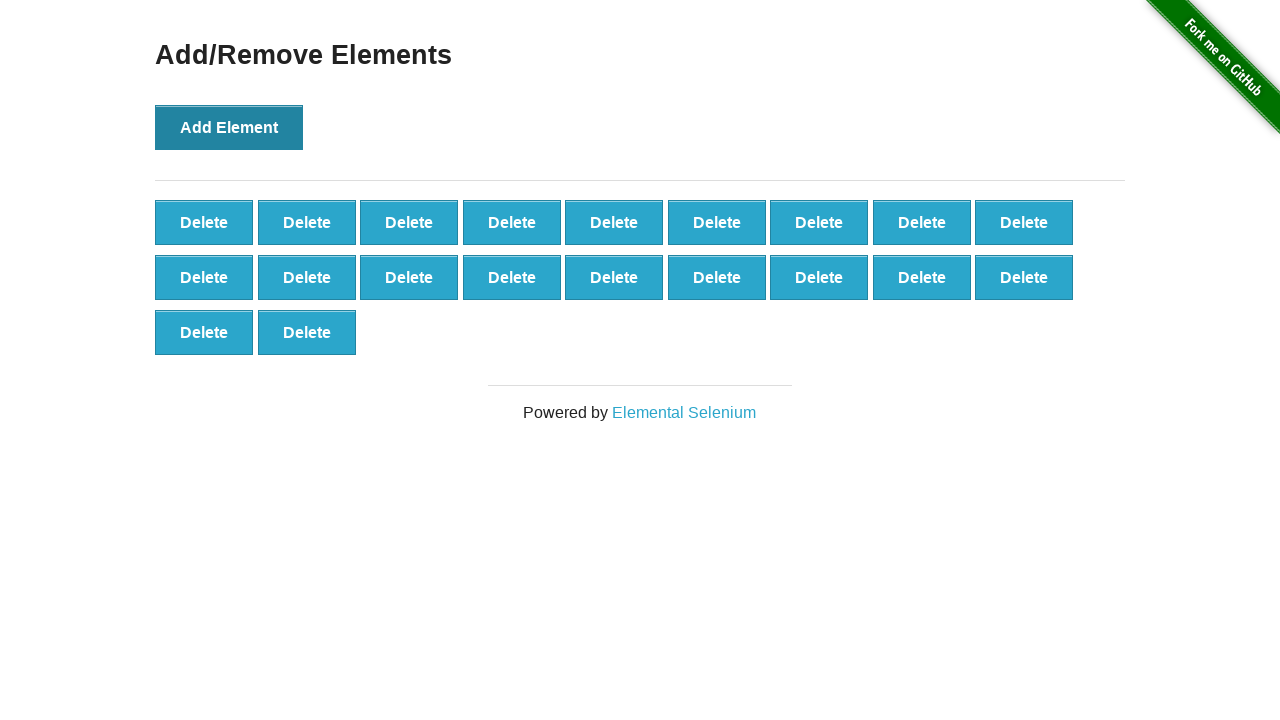

Clicked Add Element button (iteration 21/100) at (229, 127) on button[onclick='addElement()']
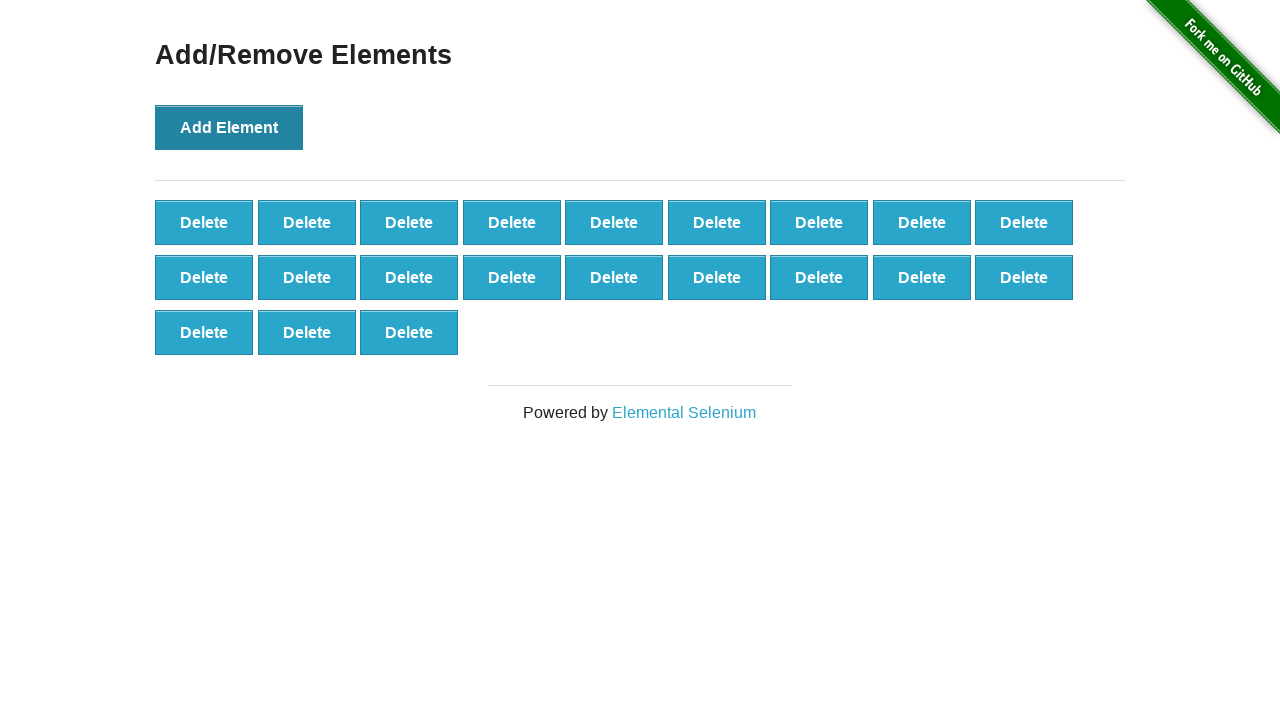

Clicked Add Element button (iteration 22/100) at (229, 127) on button[onclick='addElement()']
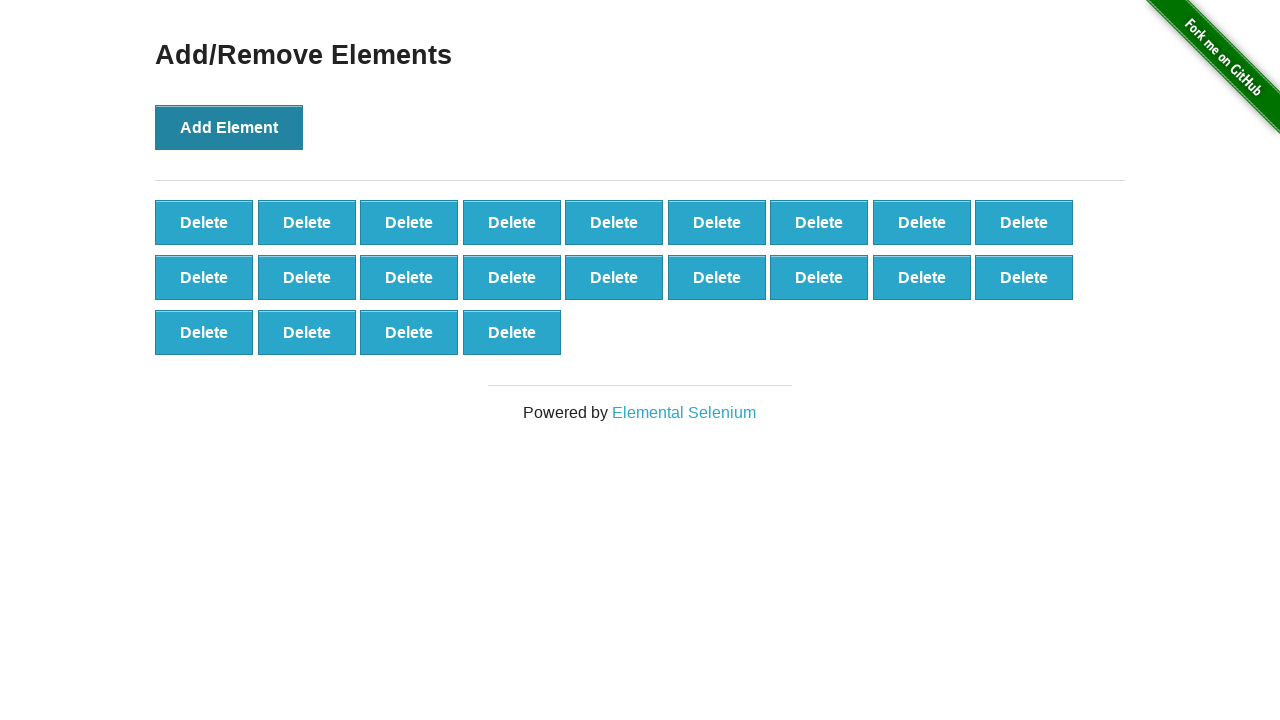

Clicked Add Element button (iteration 23/100) at (229, 127) on button[onclick='addElement()']
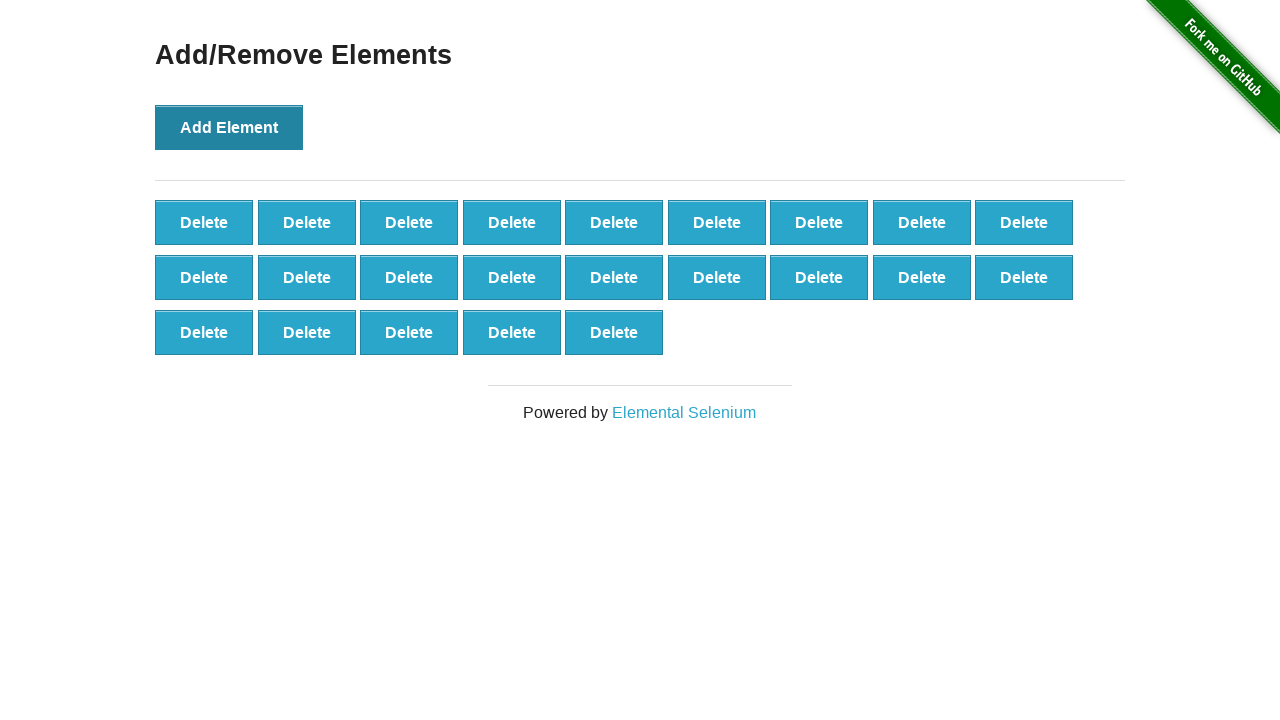

Clicked Add Element button (iteration 24/100) at (229, 127) on button[onclick='addElement()']
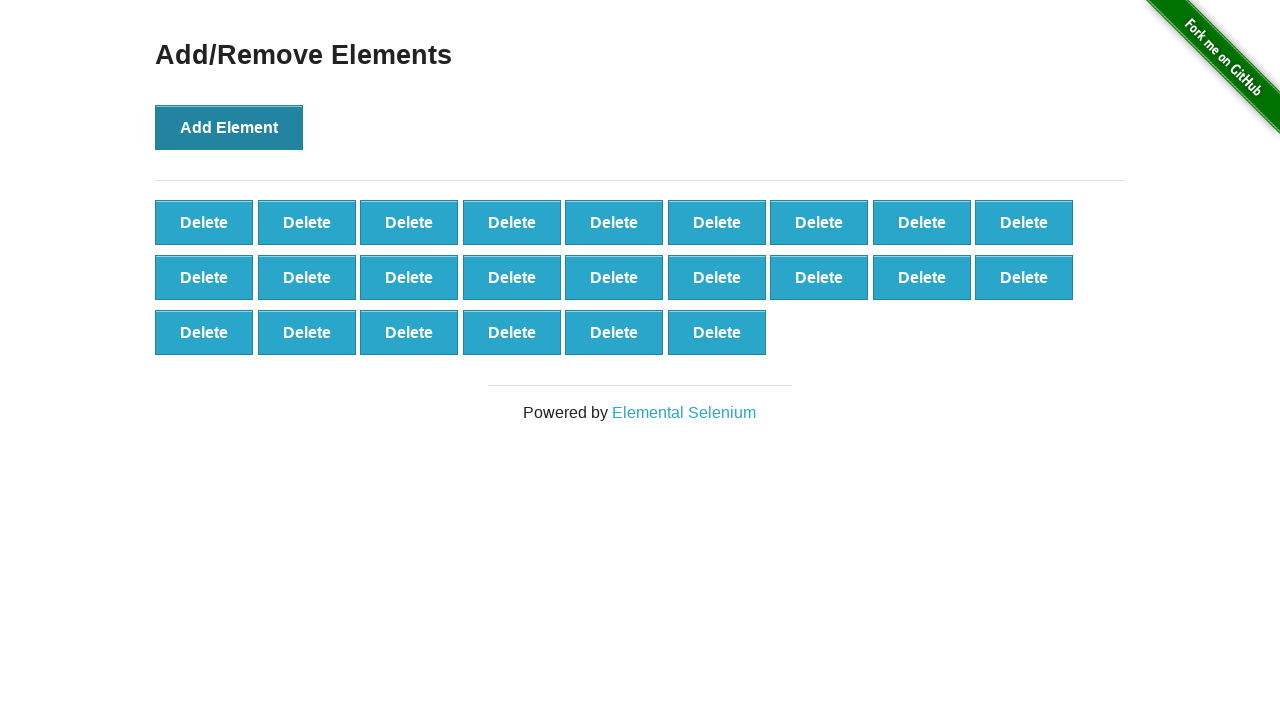

Clicked Add Element button (iteration 25/100) at (229, 127) on button[onclick='addElement()']
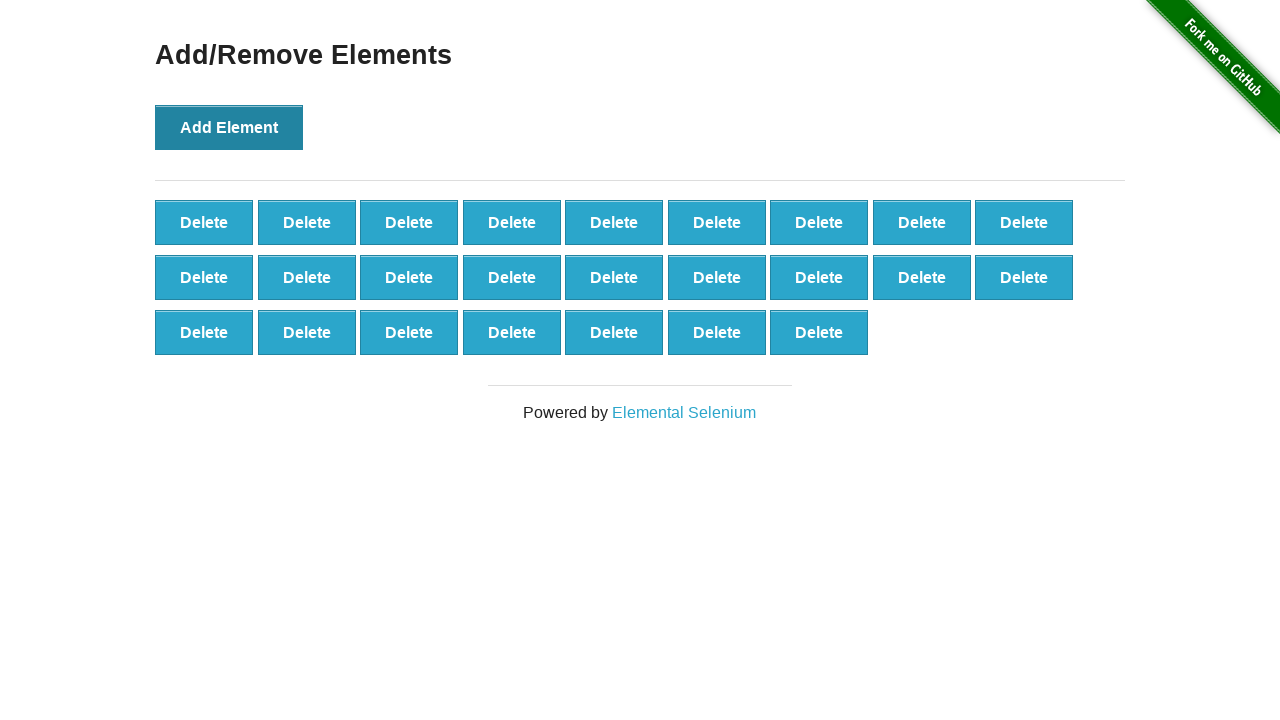

Clicked Add Element button (iteration 26/100) at (229, 127) on button[onclick='addElement()']
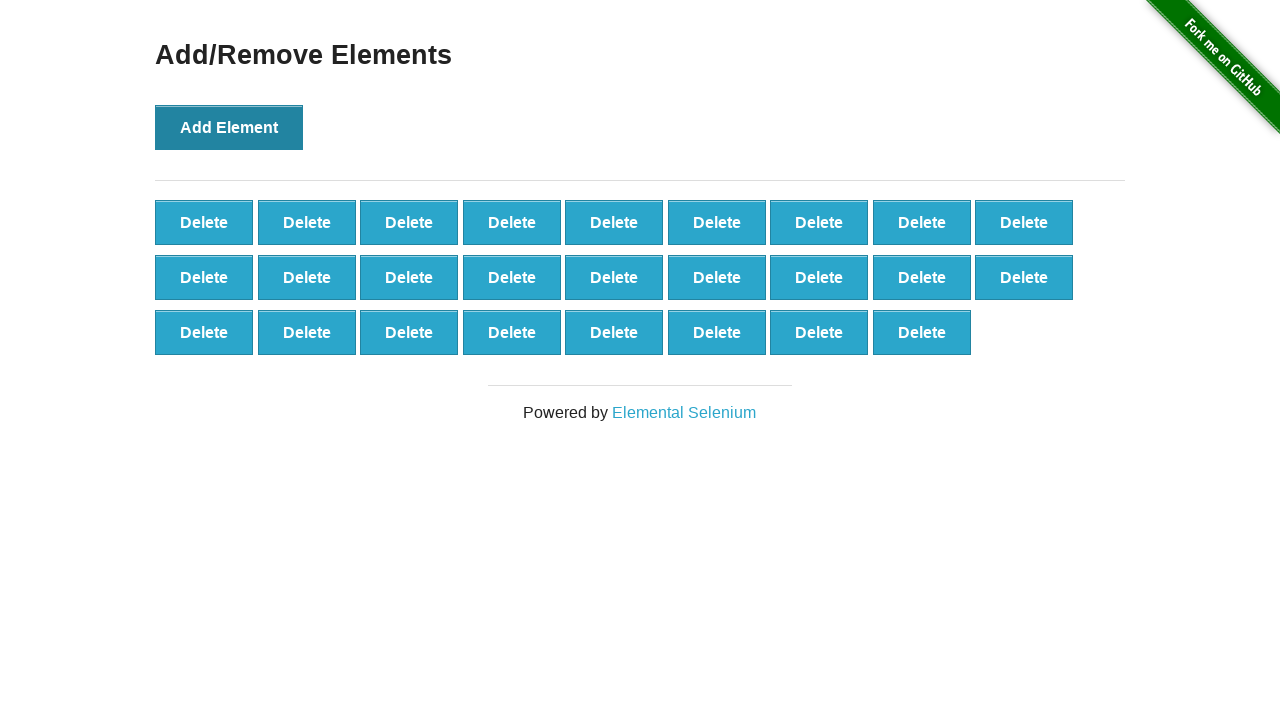

Clicked Add Element button (iteration 27/100) at (229, 127) on button[onclick='addElement()']
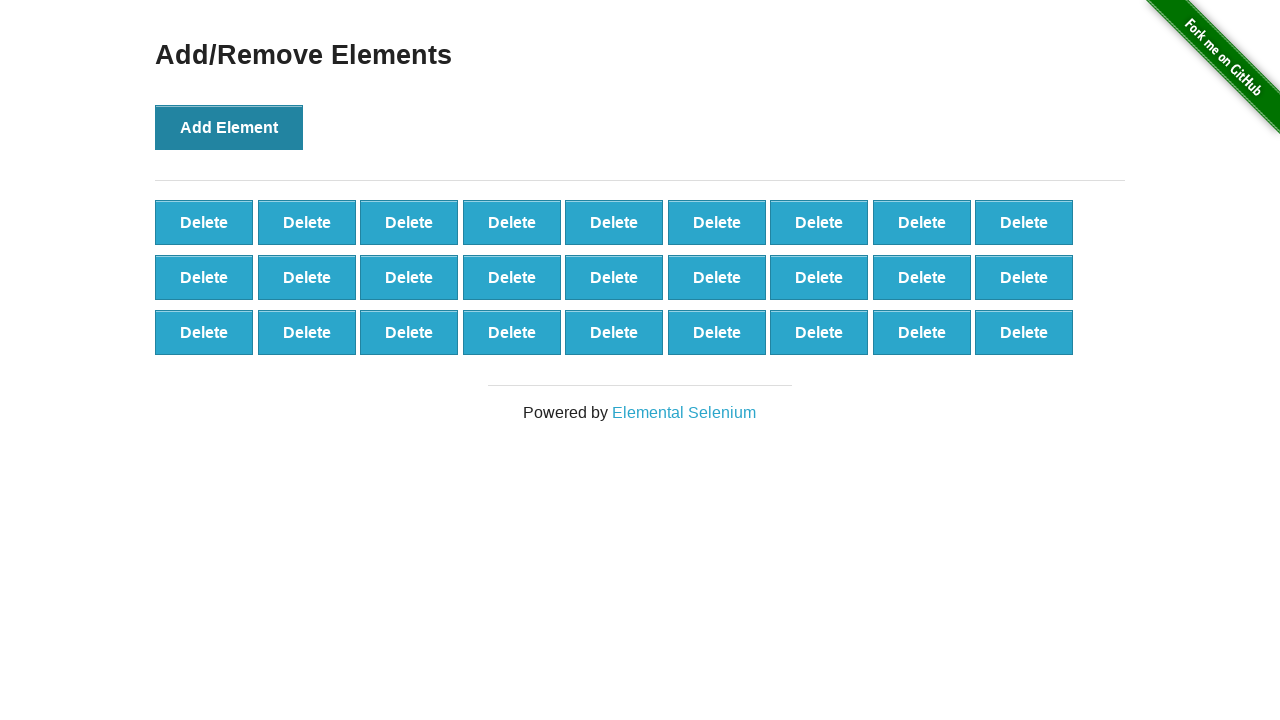

Clicked Add Element button (iteration 28/100) at (229, 127) on button[onclick='addElement()']
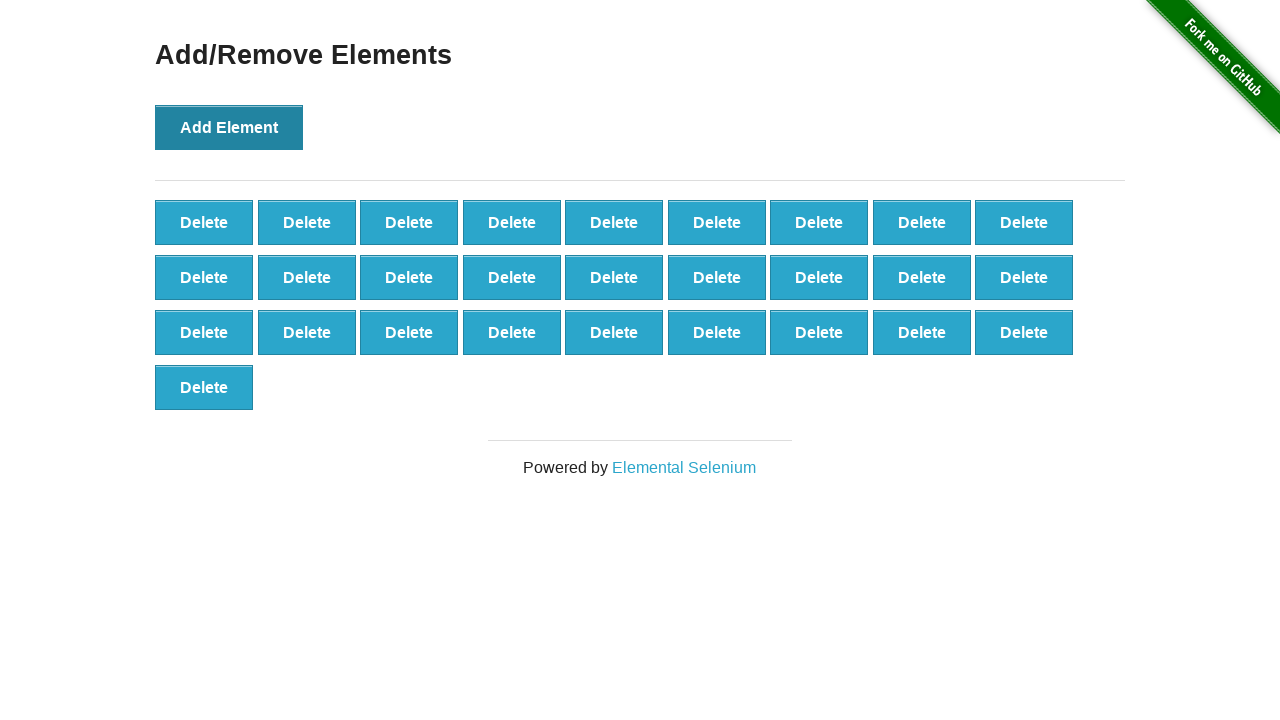

Clicked Add Element button (iteration 29/100) at (229, 127) on button[onclick='addElement()']
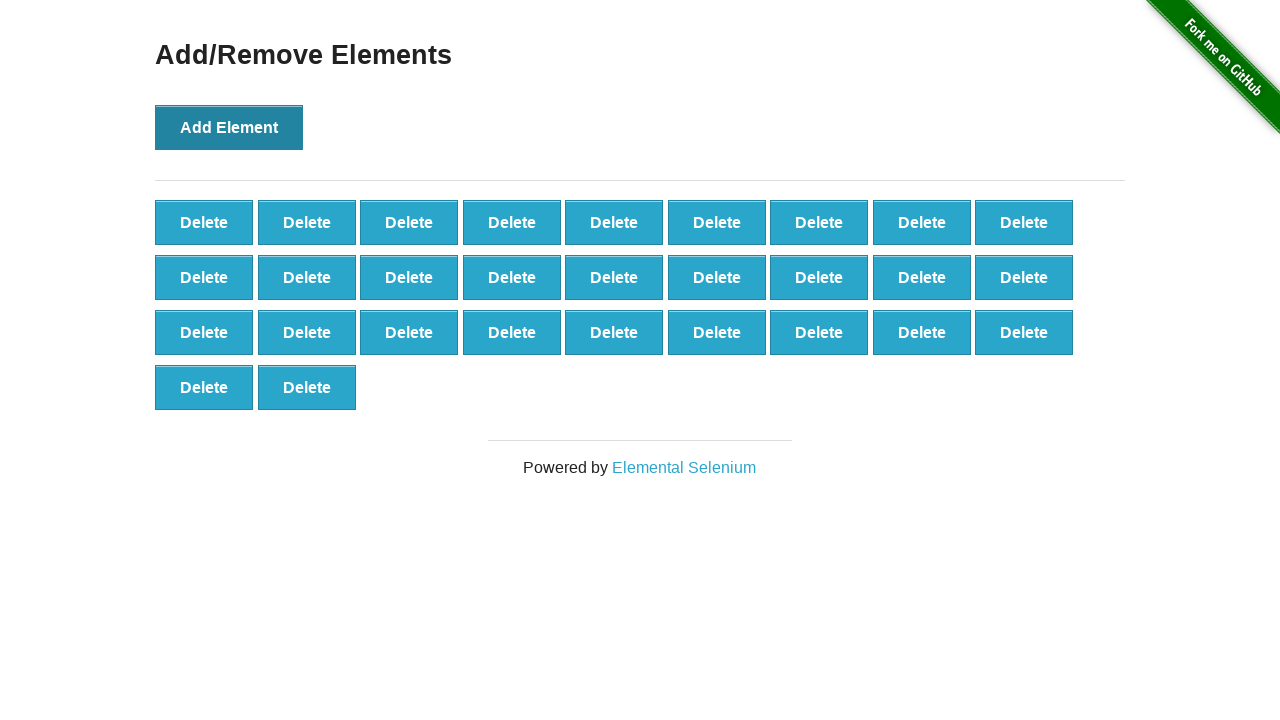

Clicked Add Element button (iteration 30/100) at (229, 127) on button[onclick='addElement()']
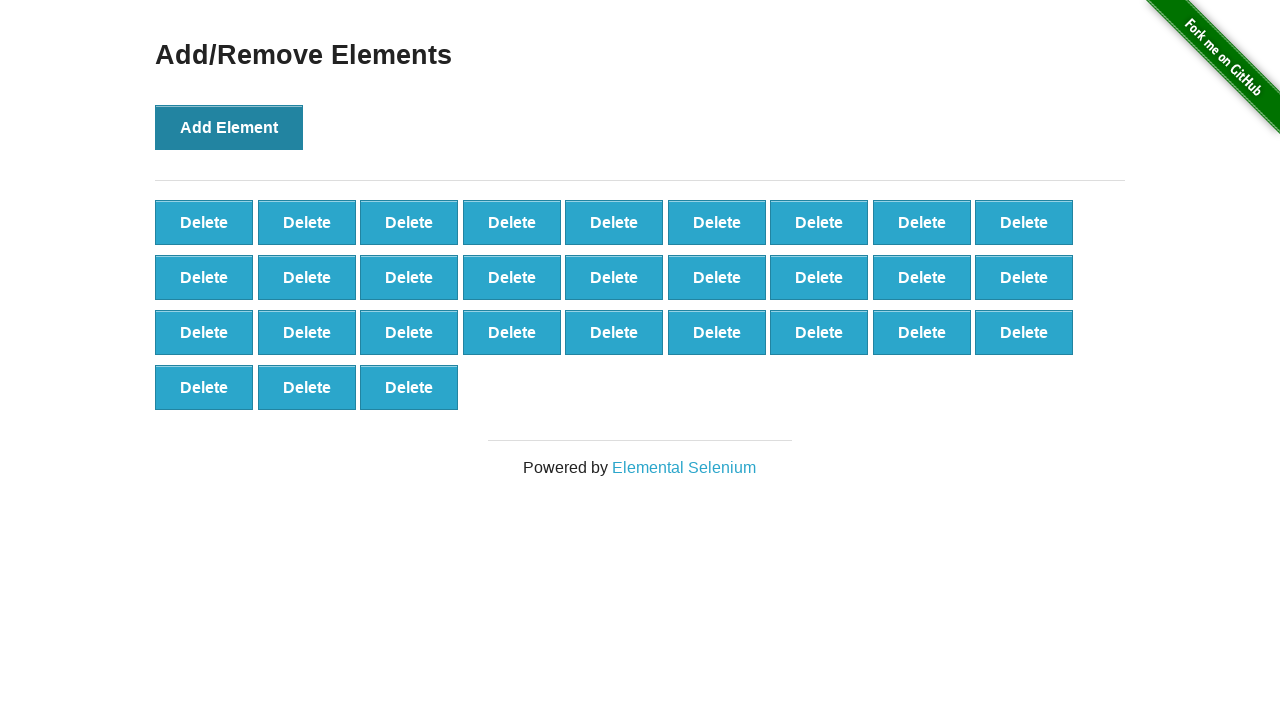

Clicked Add Element button (iteration 31/100) at (229, 127) on button[onclick='addElement()']
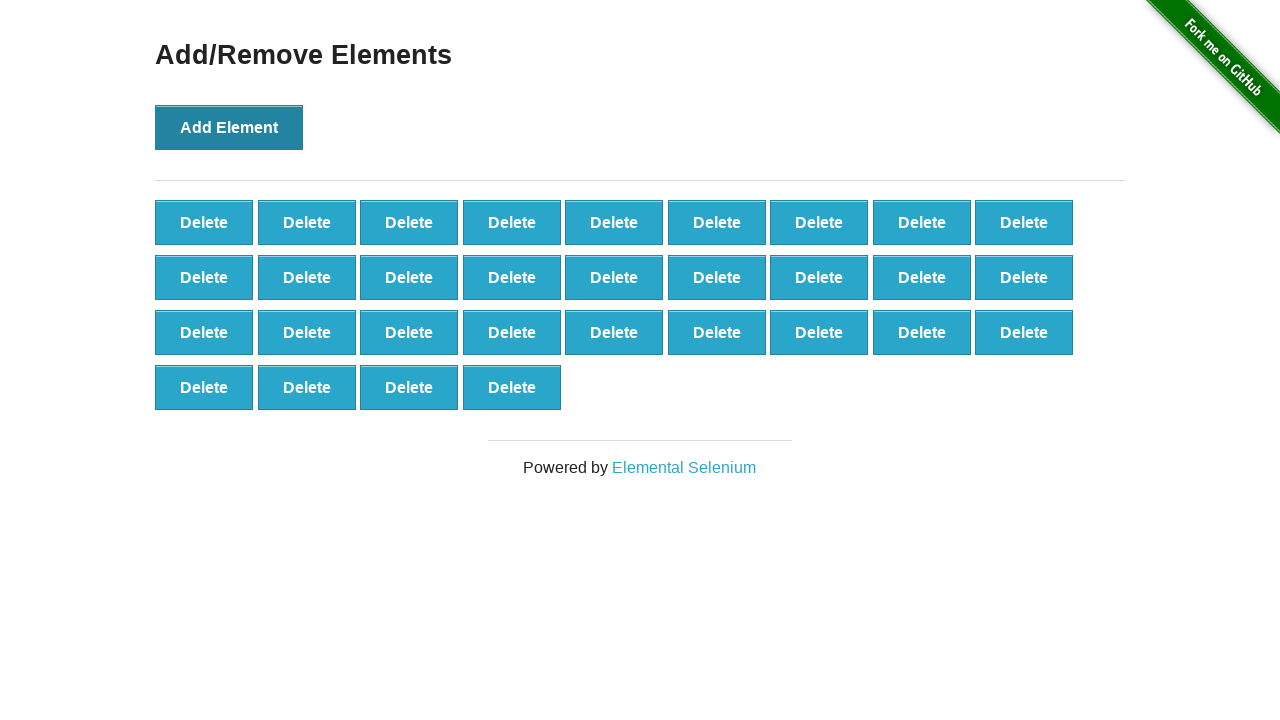

Clicked Add Element button (iteration 32/100) at (229, 127) on button[onclick='addElement()']
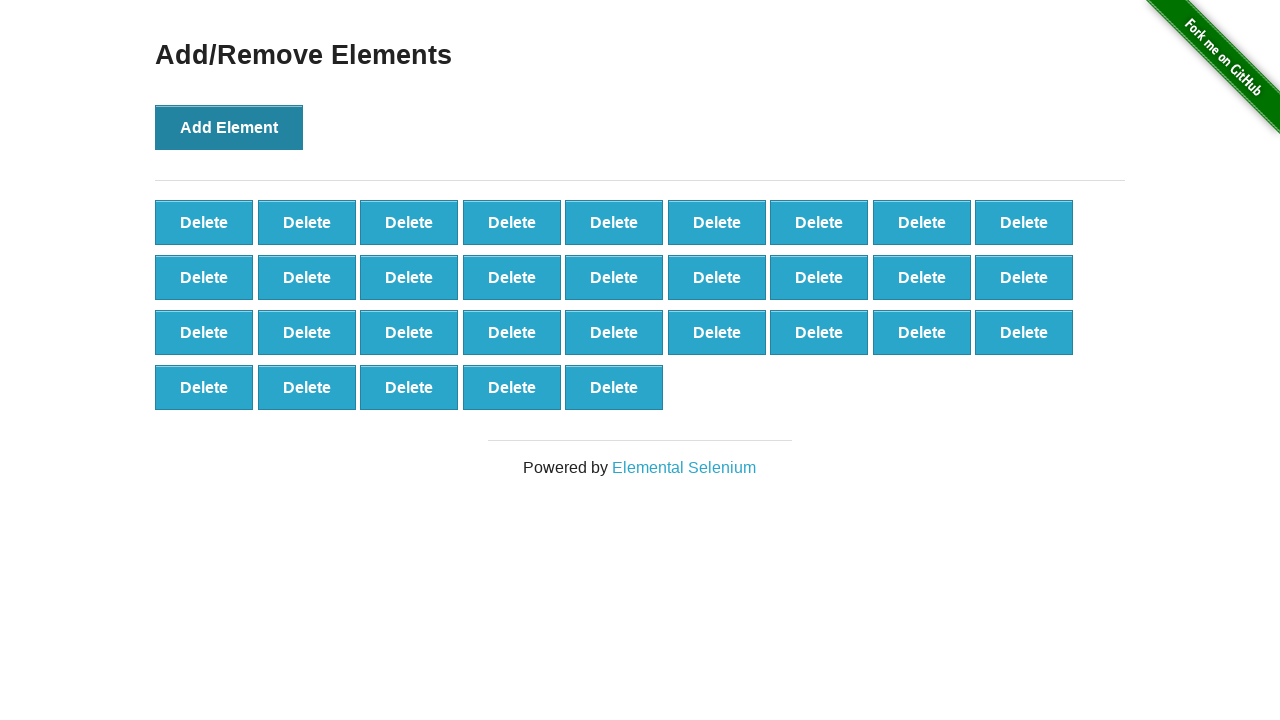

Clicked Add Element button (iteration 33/100) at (229, 127) on button[onclick='addElement()']
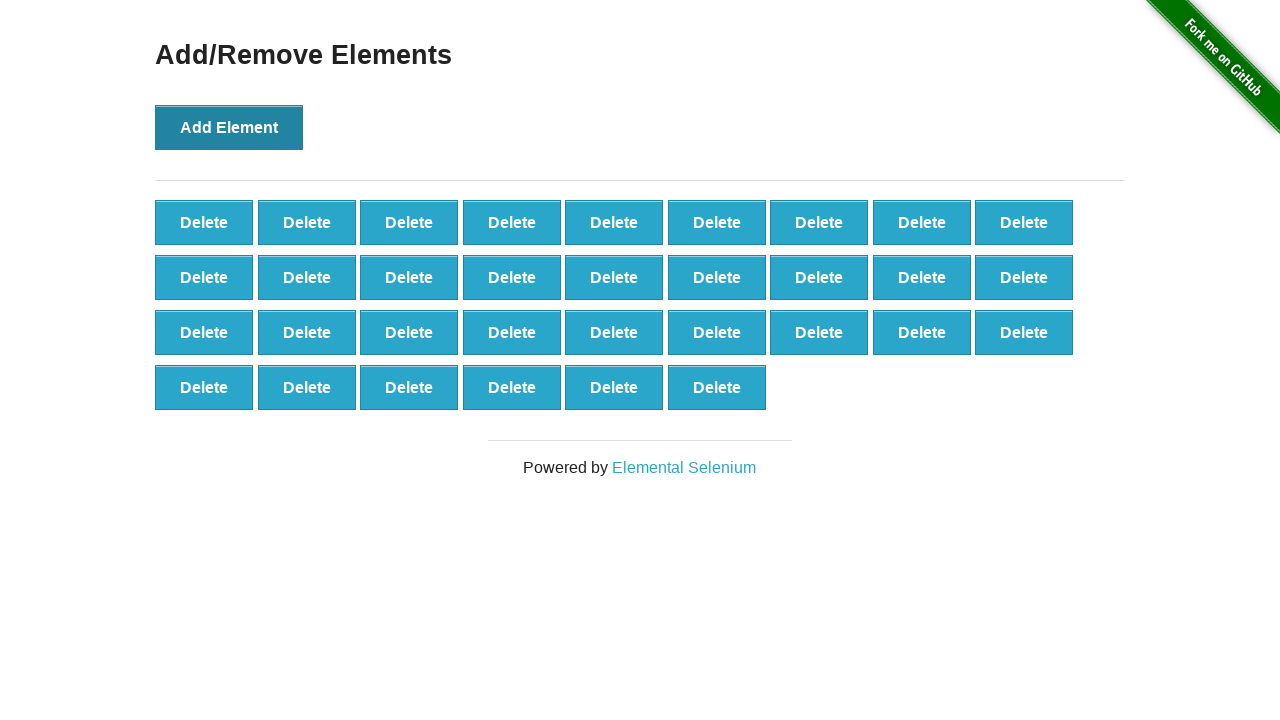

Clicked Add Element button (iteration 34/100) at (229, 127) on button[onclick='addElement()']
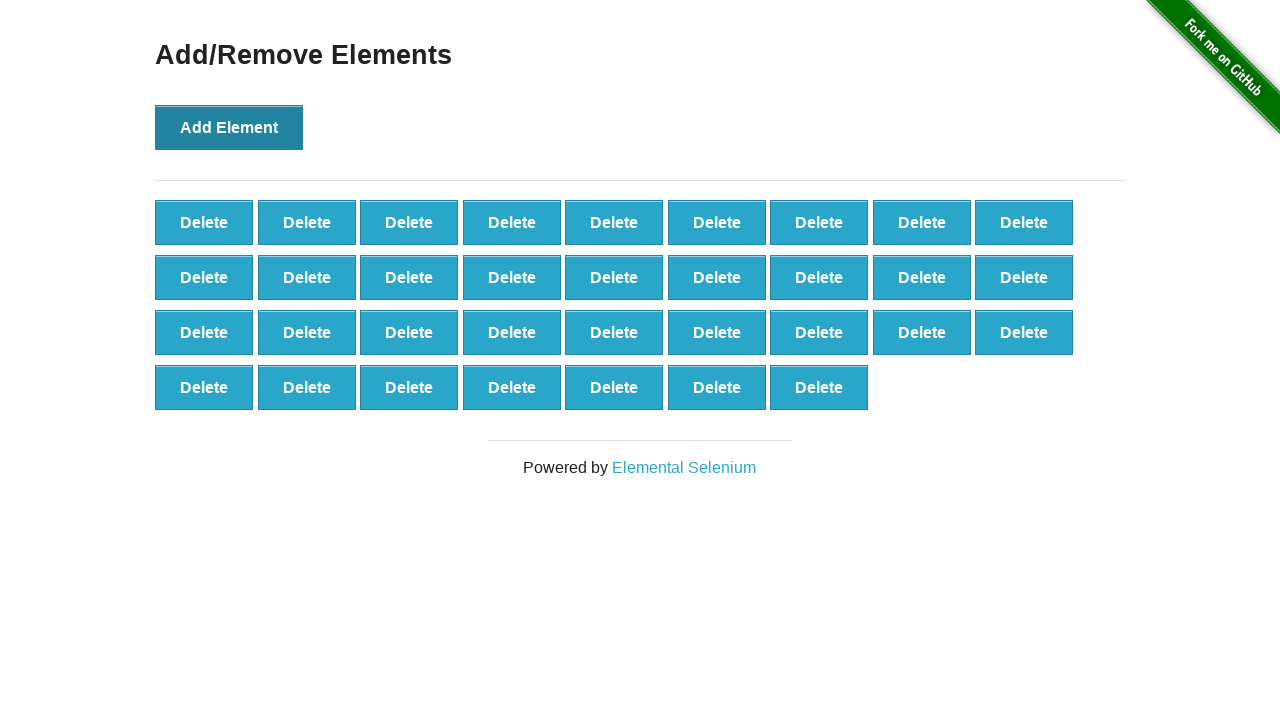

Clicked Add Element button (iteration 35/100) at (229, 127) on button[onclick='addElement()']
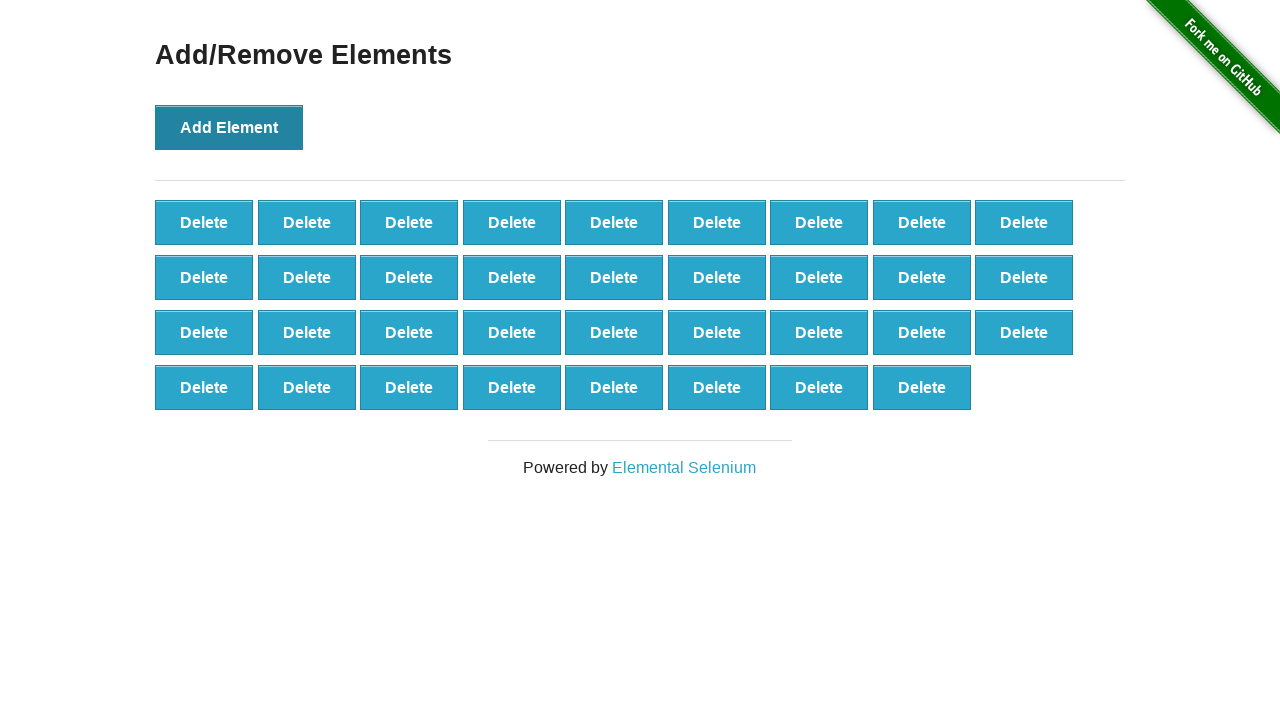

Clicked Add Element button (iteration 36/100) at (229, 127) on button[onclick='addElement()']
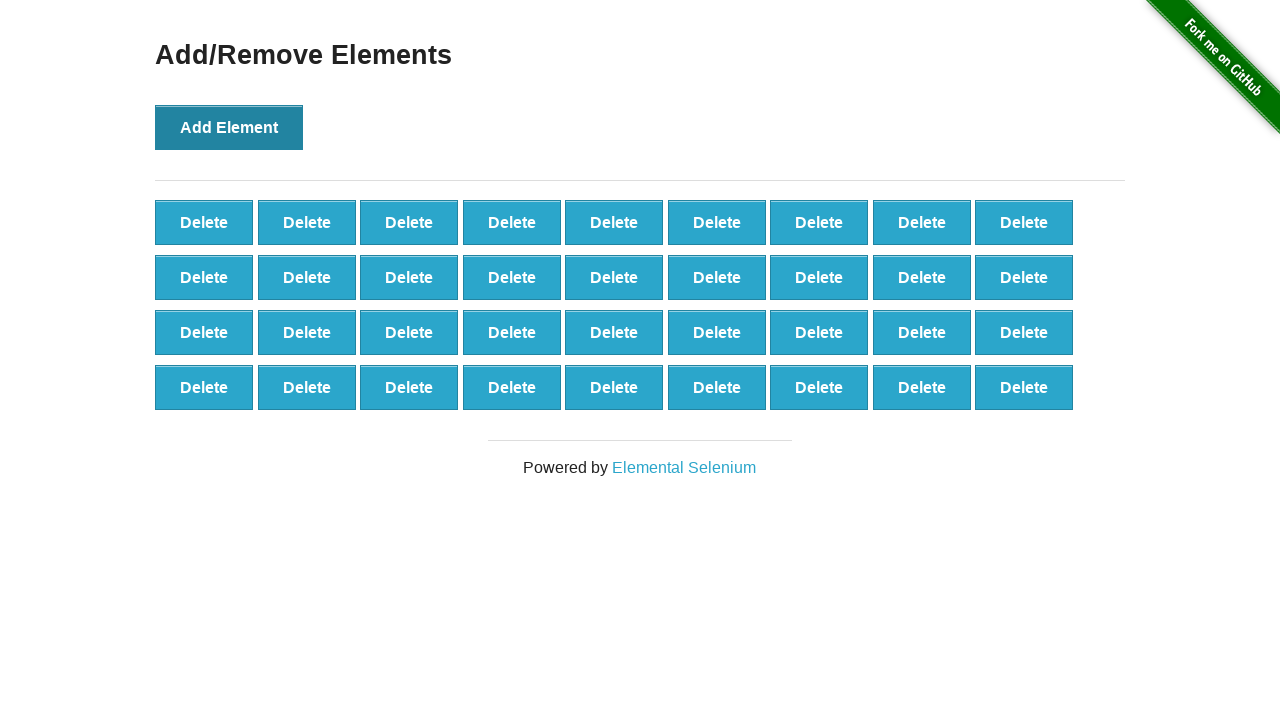

Clicked Add Element button (iteration 37/100) at (229, 127) on button[onclick='addElement()']
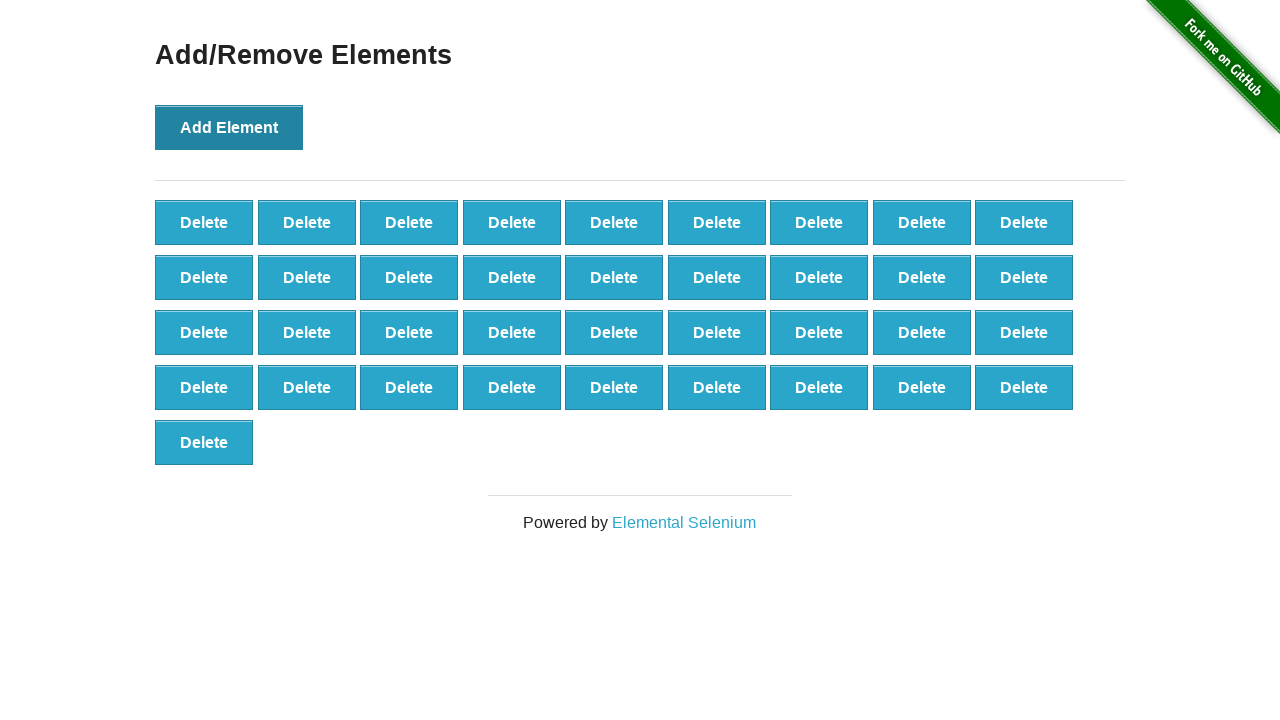

Clicked Add Element button (iteration 38/100) at (229, 127) on button[onclick='addElement()']
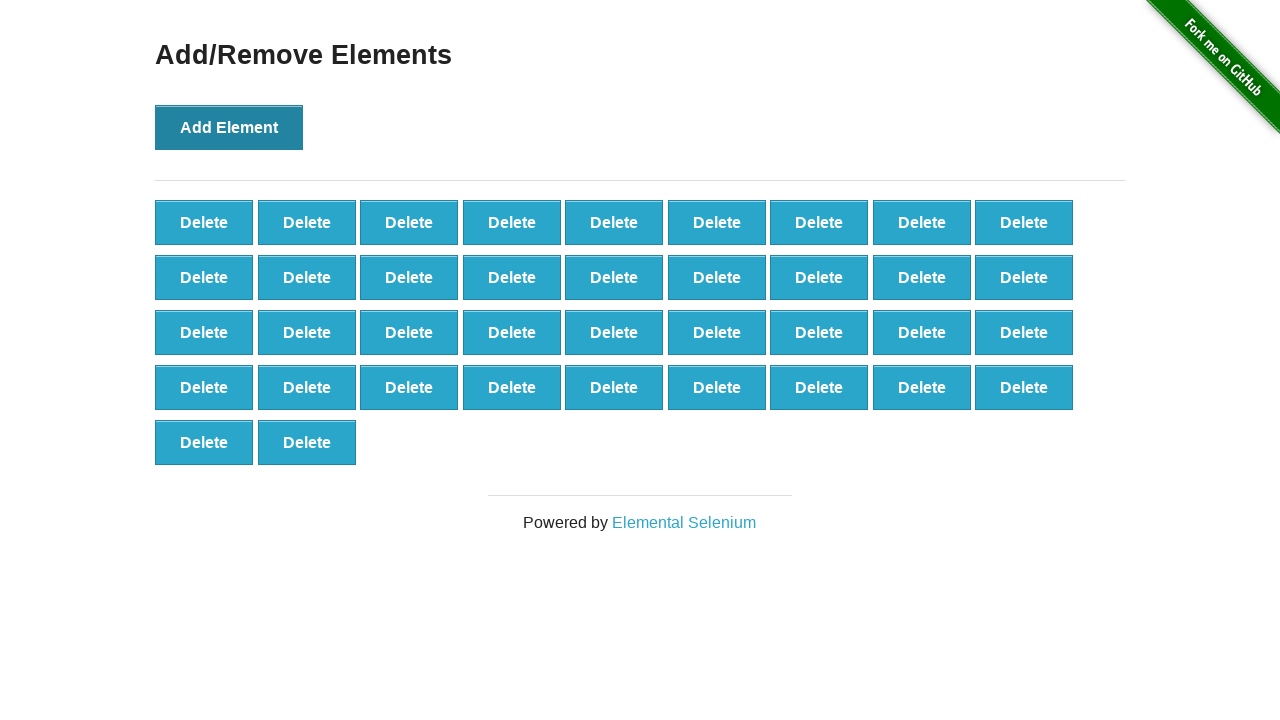

Clicked Add Element button (iteration 39/100) at (229, 127) on button[onclick='addElement()']
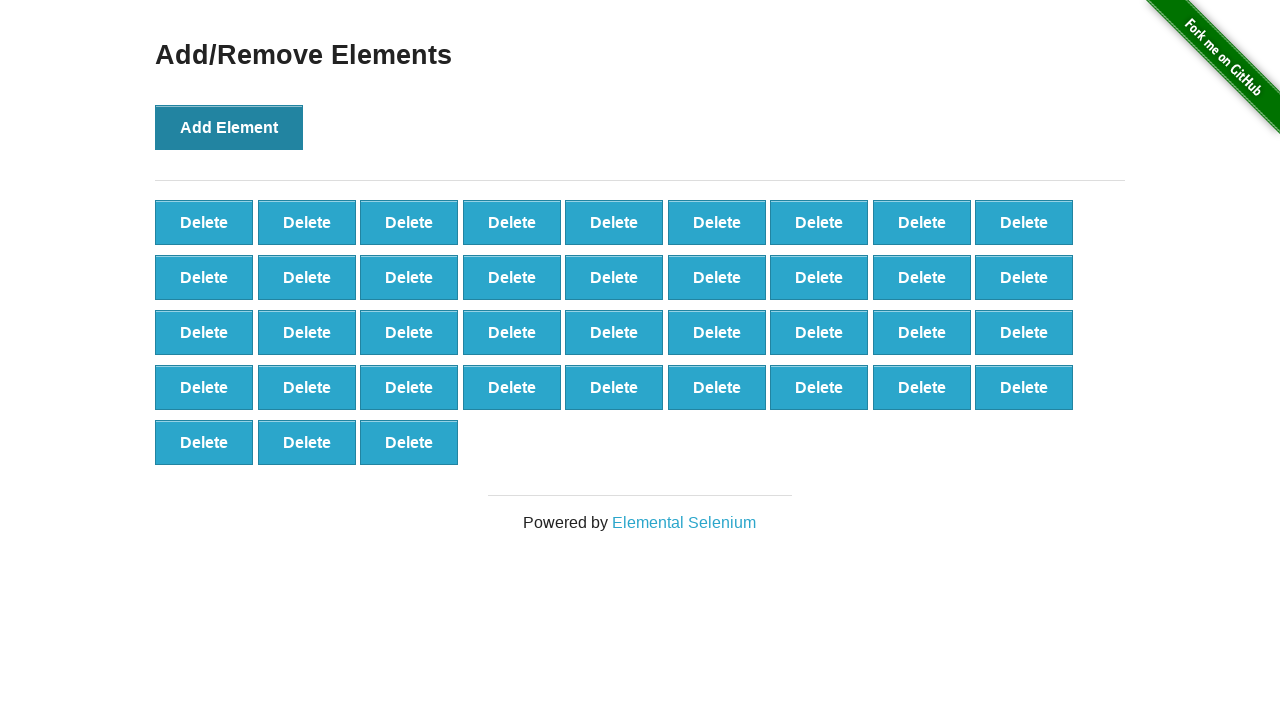

Clicked Add Element button (iteration 40/100) at (229, 127) on button[onclick='addElement()']
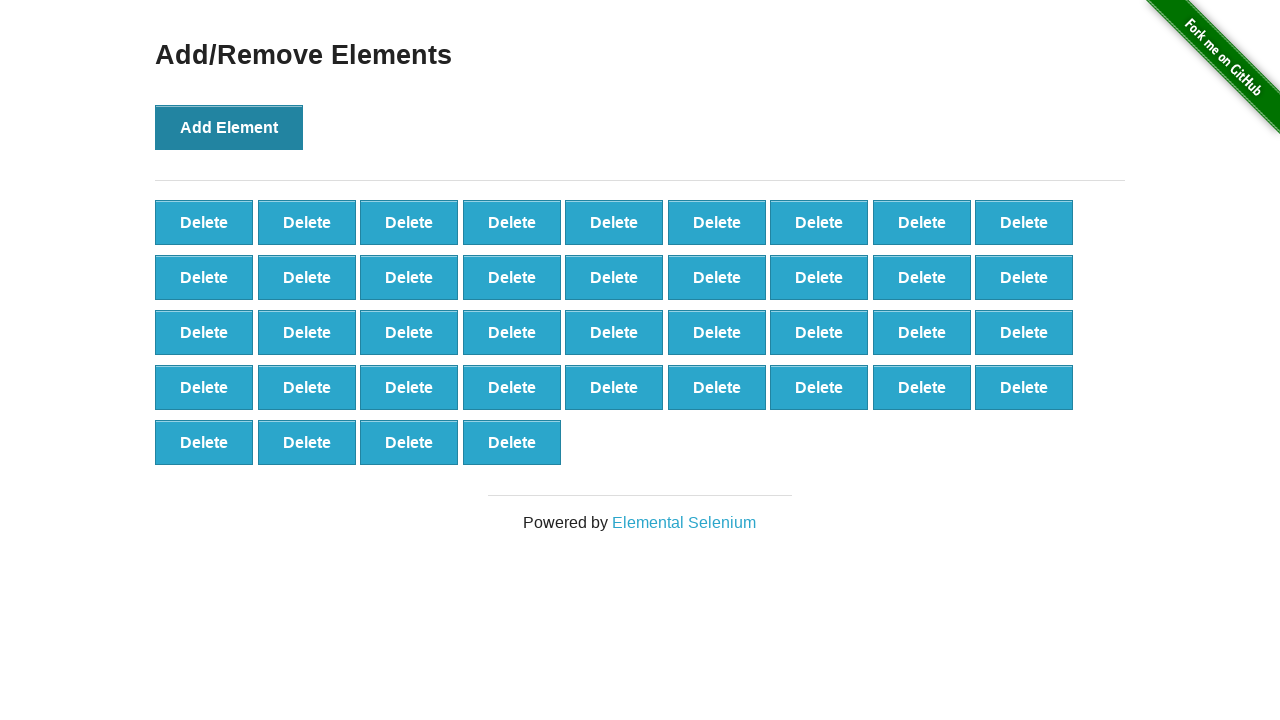

Clicked Add Element button (iteration 41/100) at (229, 127) on button[onclick='addElement()']
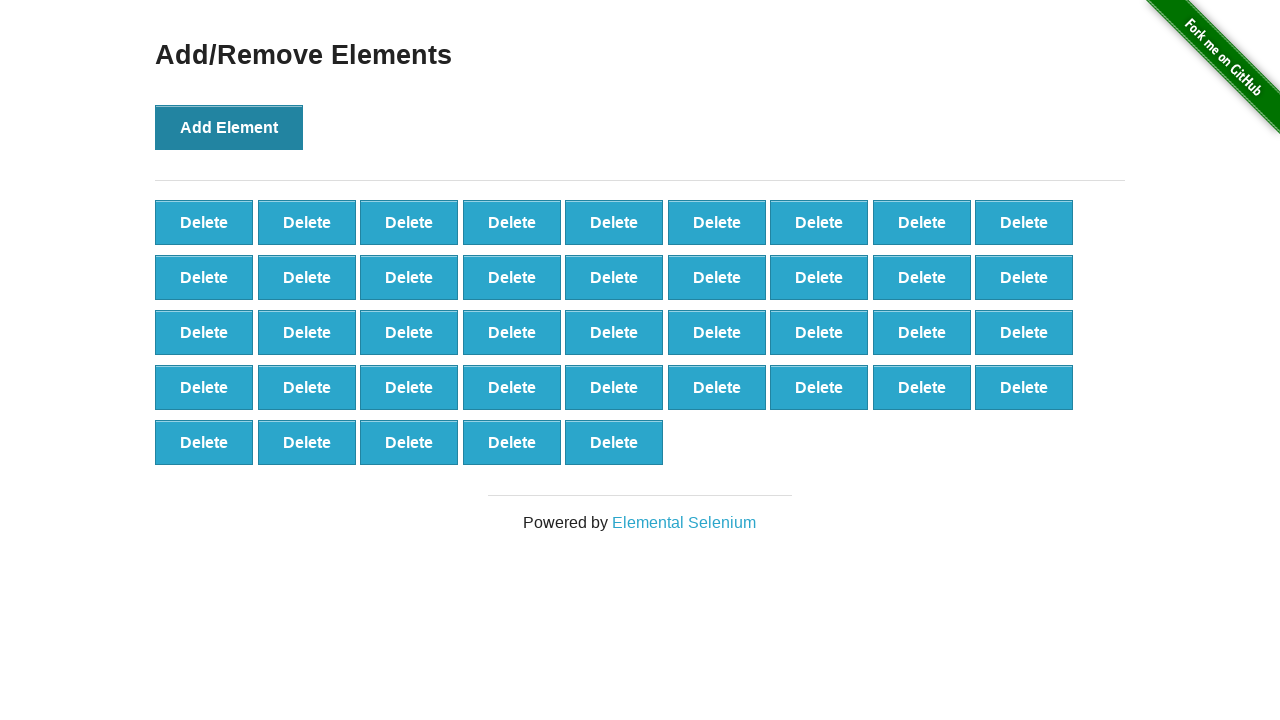

Clicked Add Element button (iteration 42/100) at (229, 127) on button[onclick='addElement()']
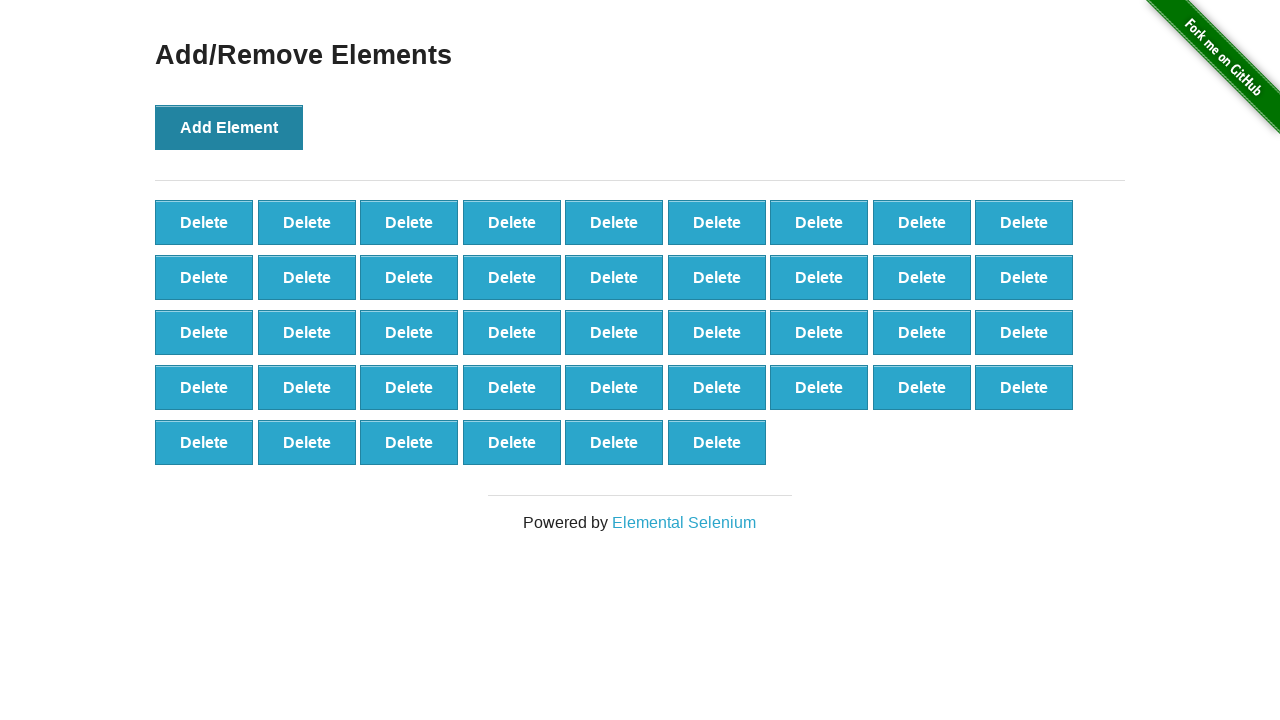

Clicked Add Element button (iteration 43/100) at (229, 127) on button[onclick='addElement()']
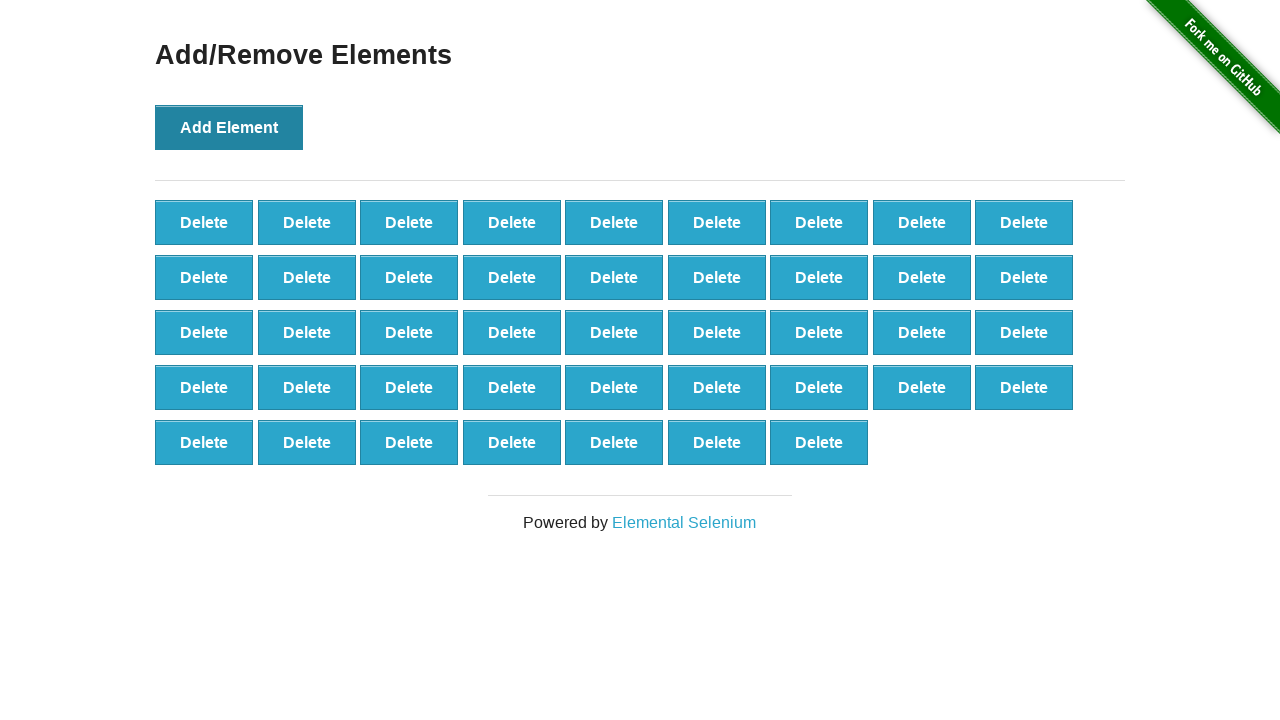

Clicked Add Element button (iteration 44/100) at (229, 127) on button[onclick='addElement()']
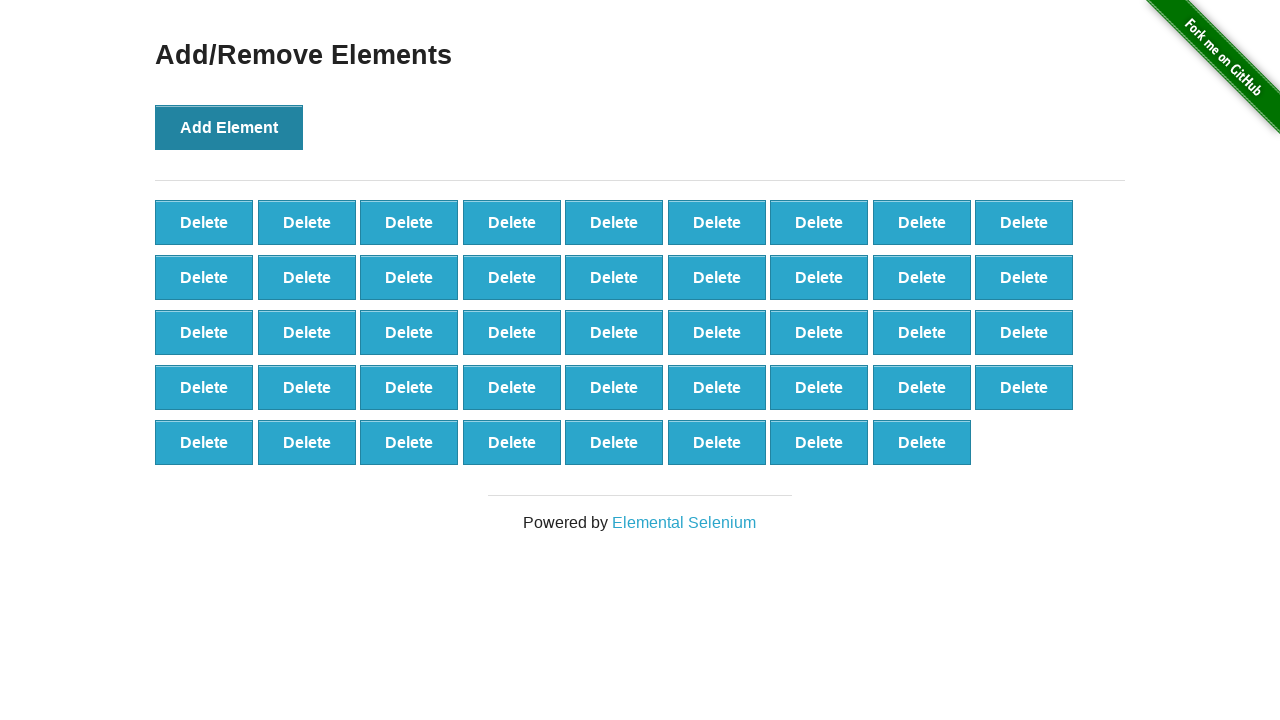

Clicked Add Element button (iteration 45/100) at (229, 127) on button[onclick='addElement()']
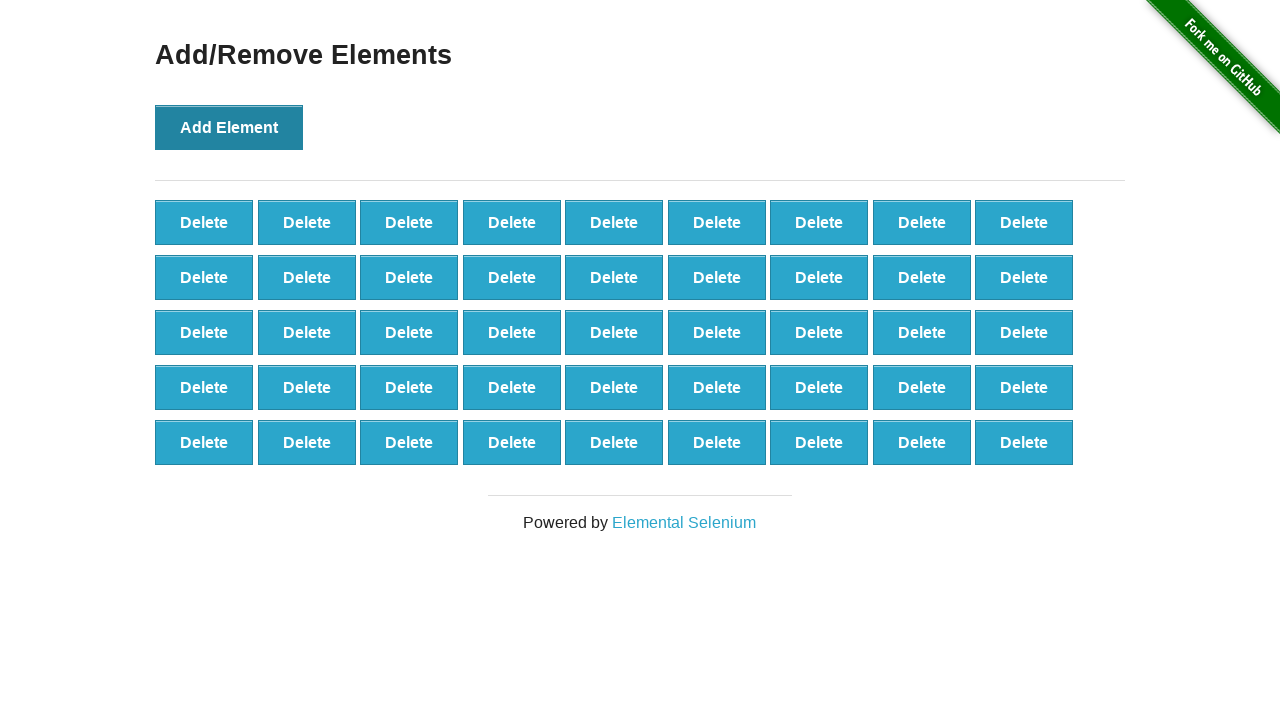

Clicked Add Element button (iteration 46/100) at (229, 127) on button[onclick='addElement()']
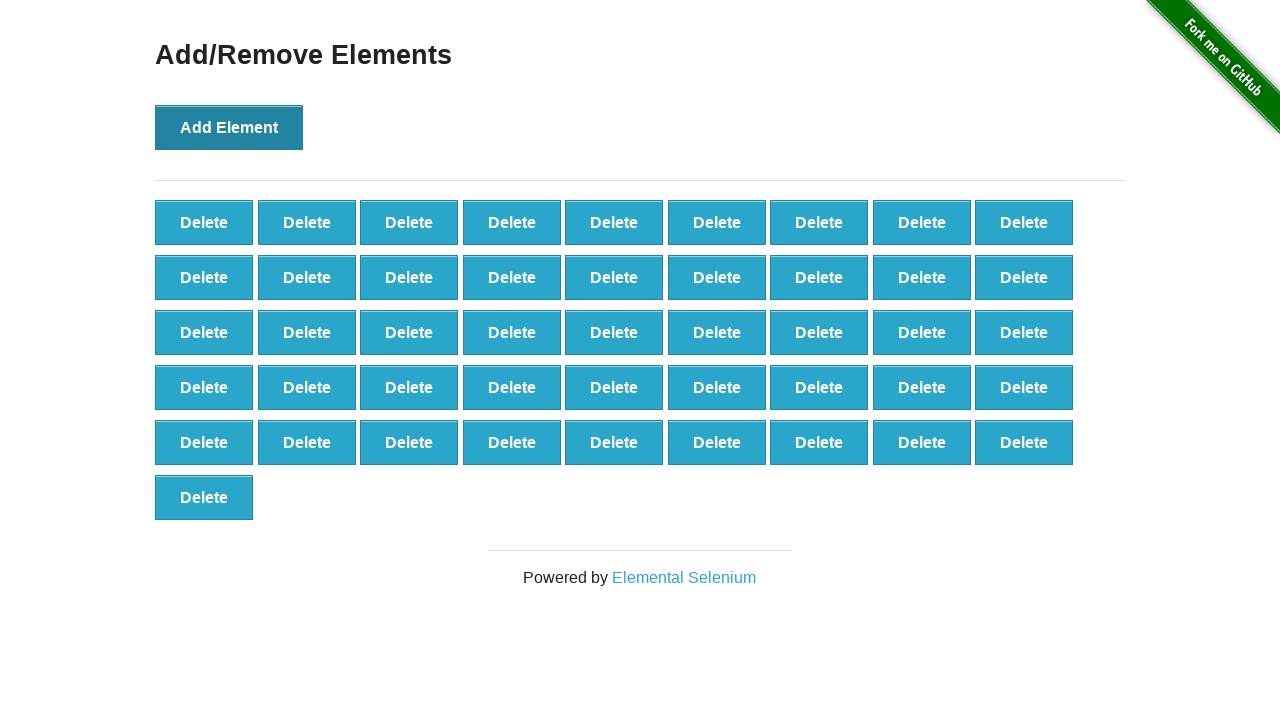

Clicked Add Element button (iteration 47/100) at (229, 127) on button[onclick='addElement()']
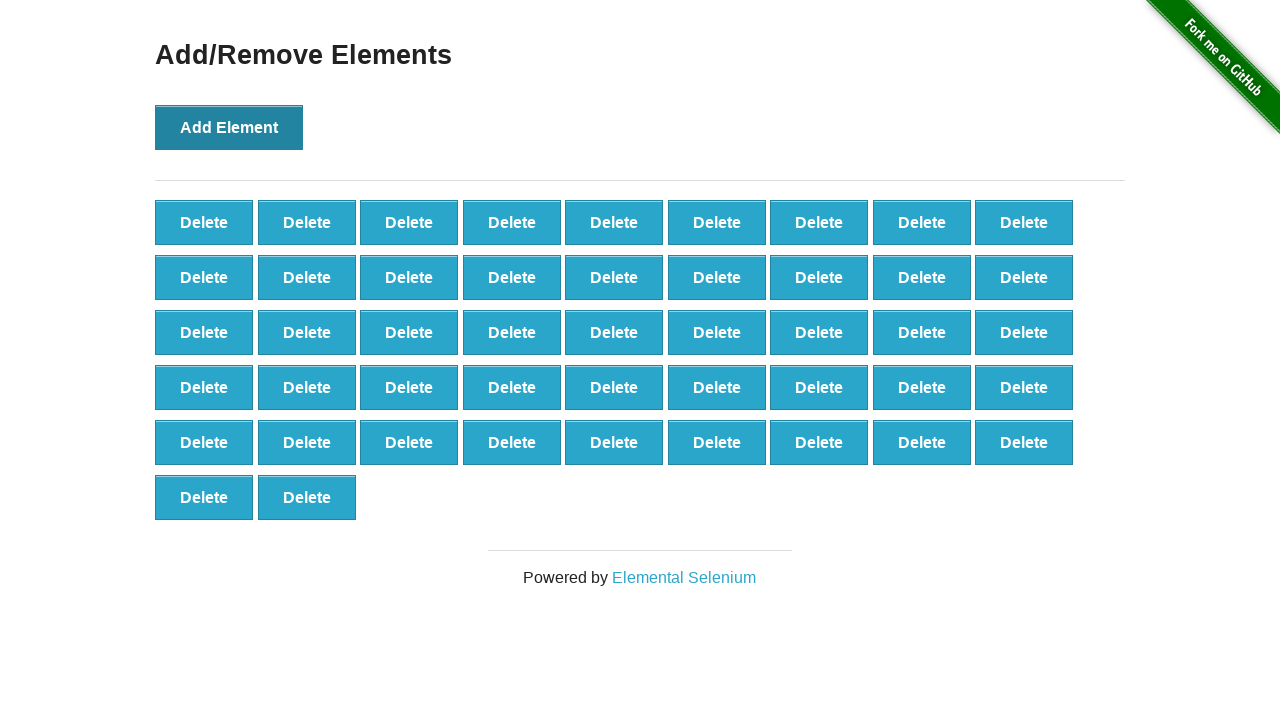

Clicked Add Element button (iteration 48/100) at (229, 127) on button[onclick='addElement()']
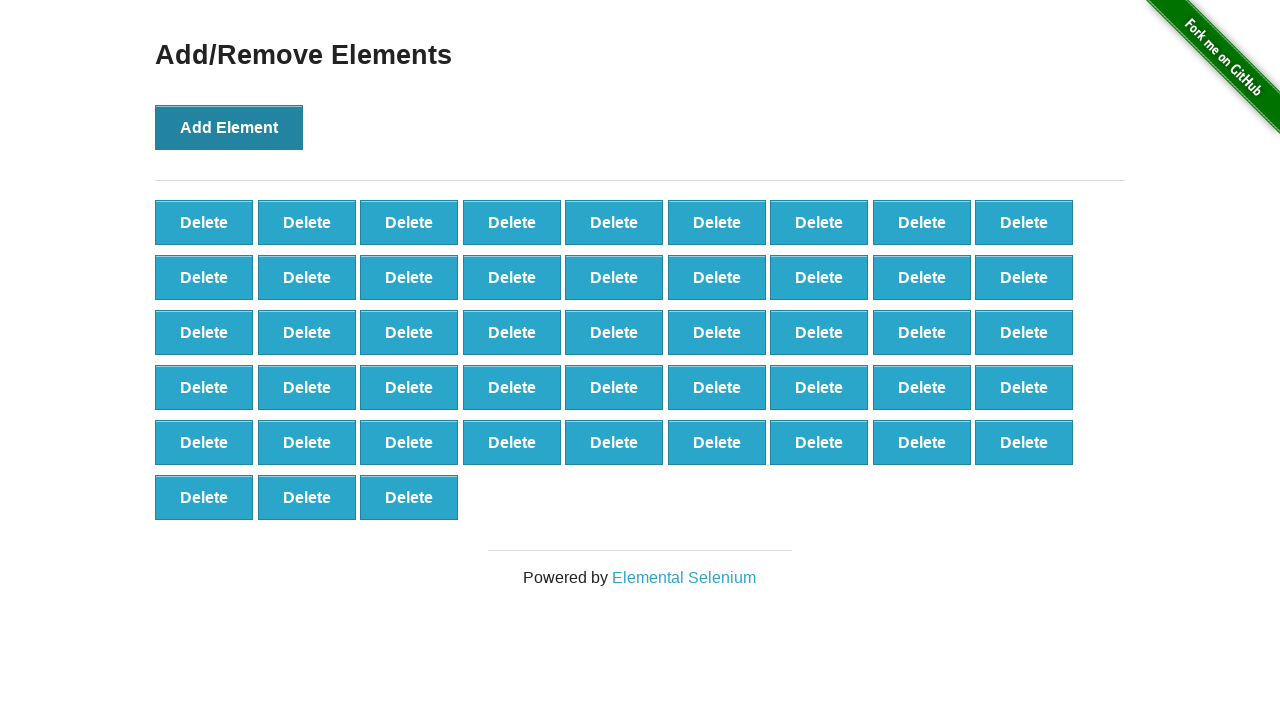

Clicked Add Element button (iteration 49/100) at (229, 127) on button[onclick='addElement()']
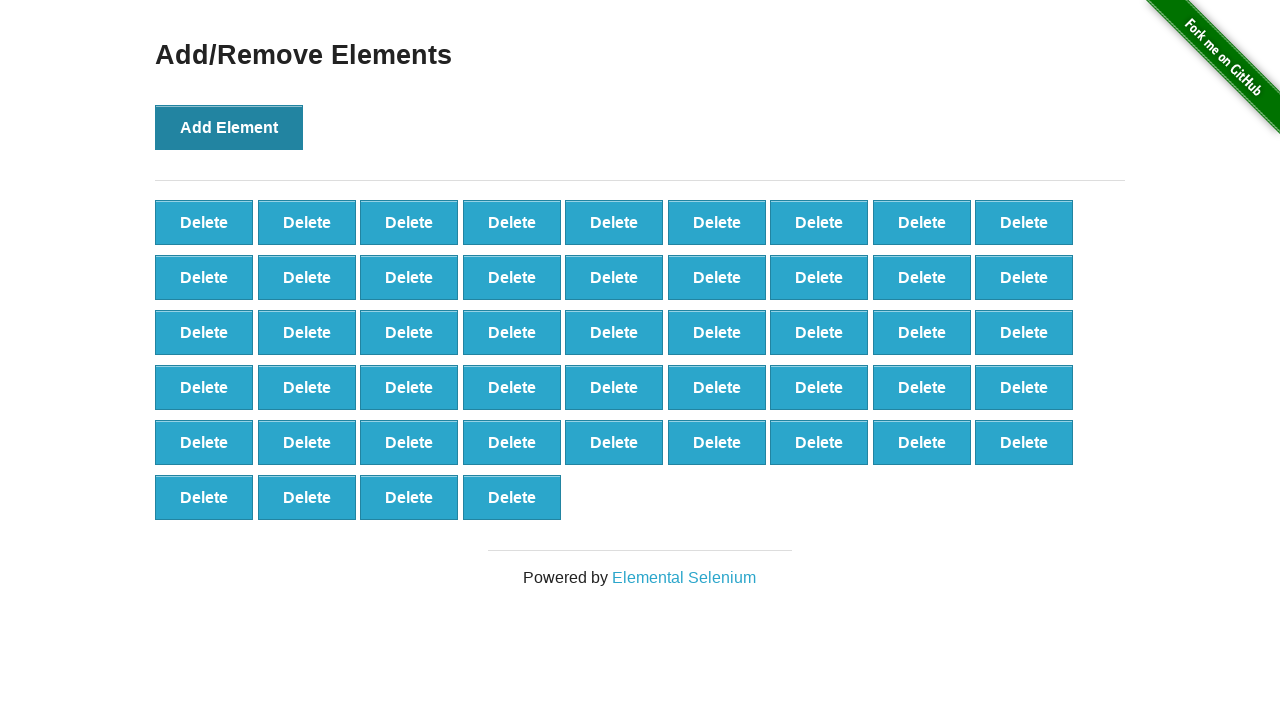

Clicked Add Element button (iteration 50/100) at (229, 127) on button[onclick='addElement()']
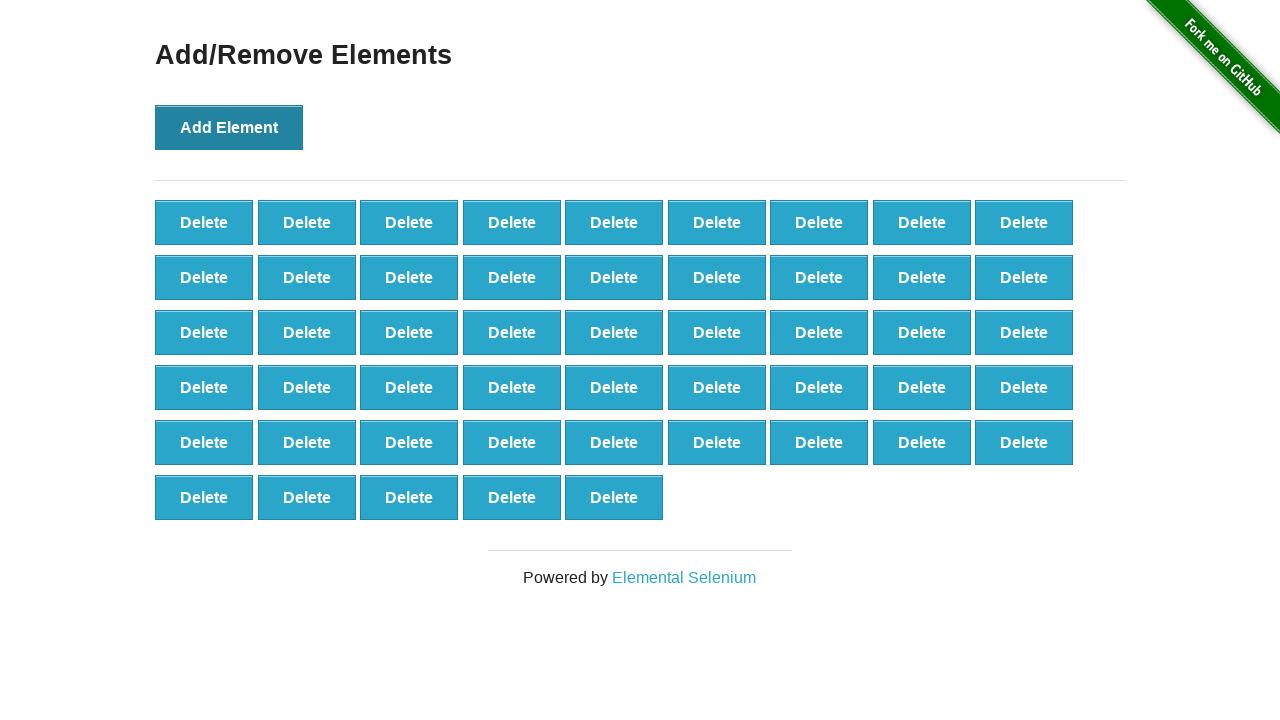

Clicked Add Element button (iteration 51/100) at (229, 127) on button[onclick='addElement()']
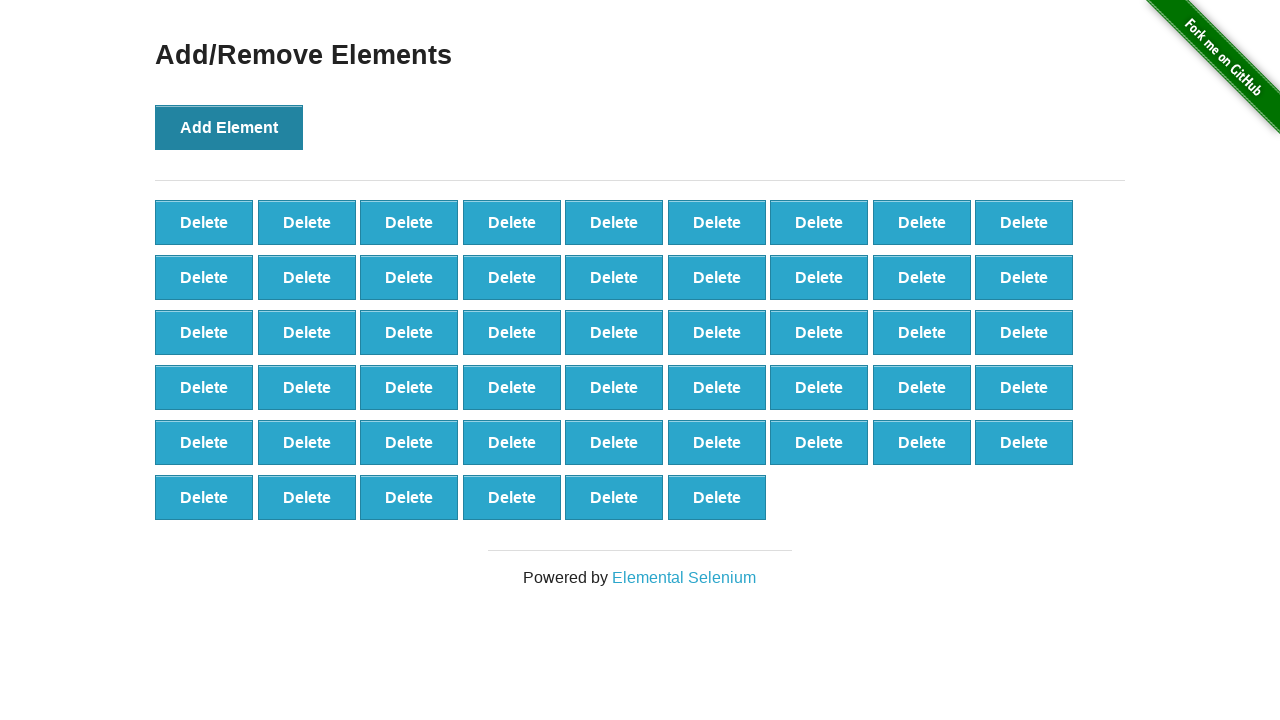

Clicked Add Element button (iteration 52/100) at (229, 127) on button[onclick='addElement()']
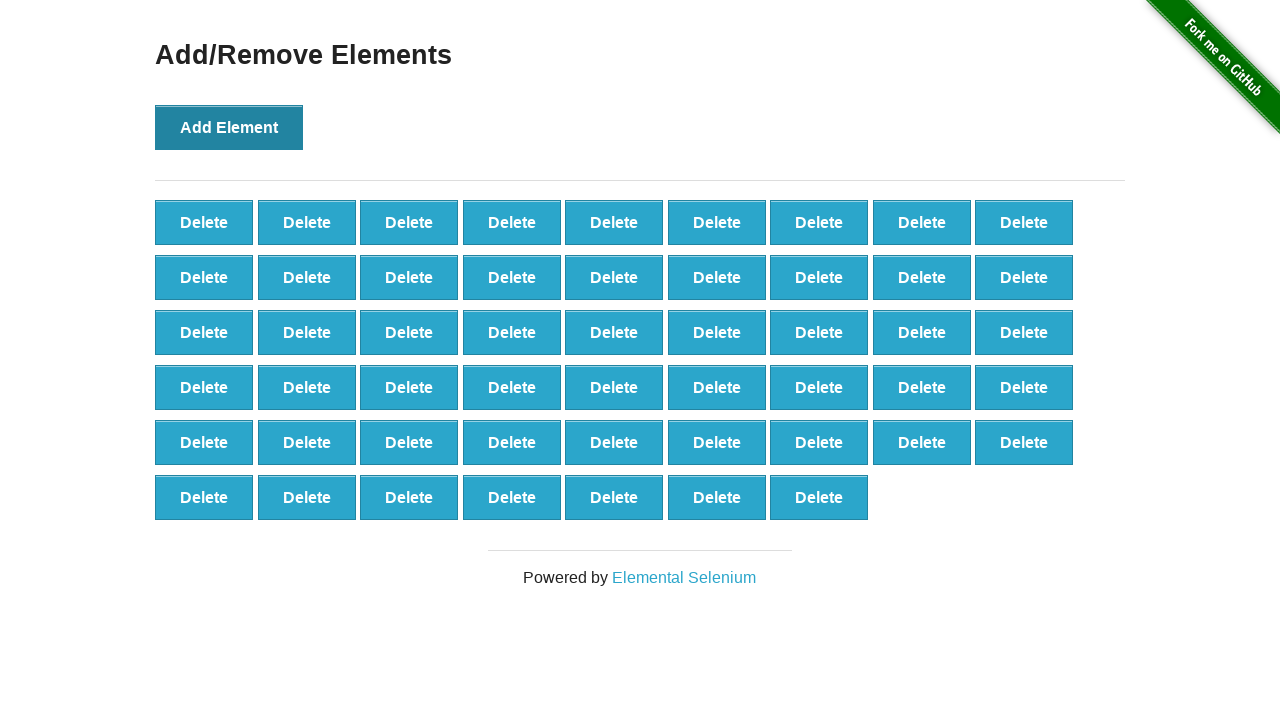

Clicked Add Element button (iteration 53/100) at (229, 127) on button[onclick='addElement()']
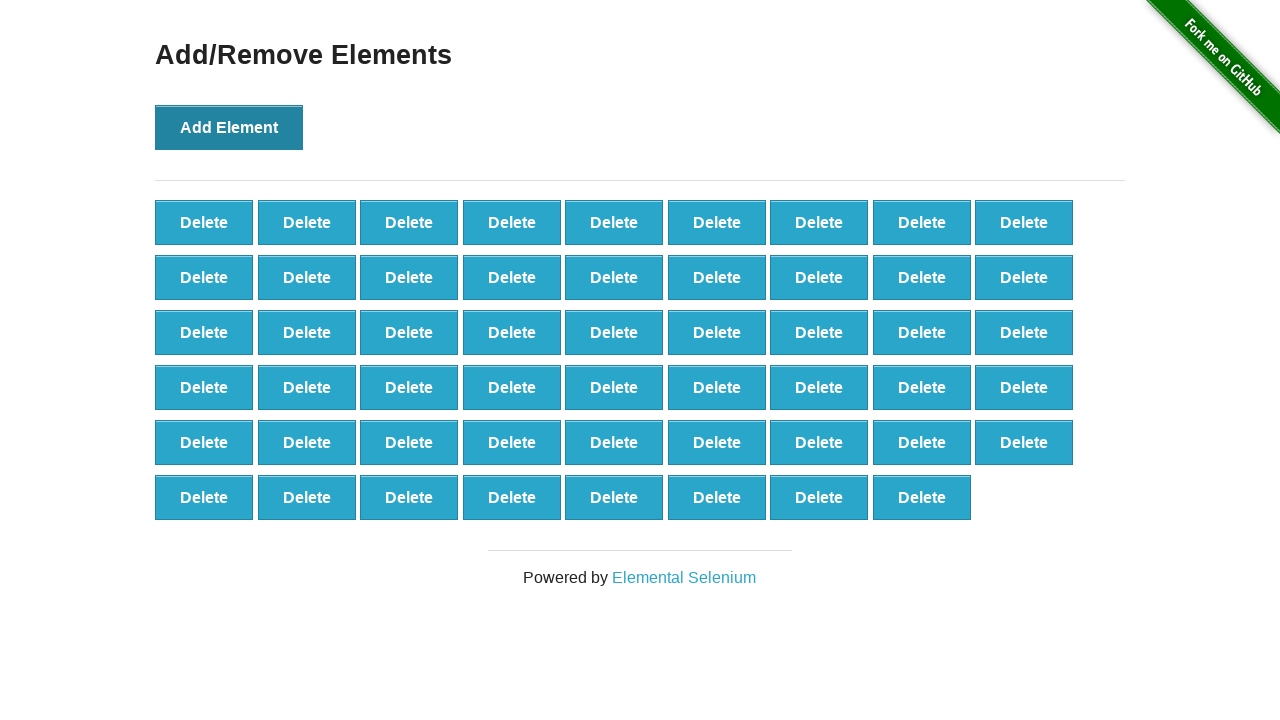

Clicked Add Element button (iteration 54/100) at (229, 127) on button[onclick='addElement()']
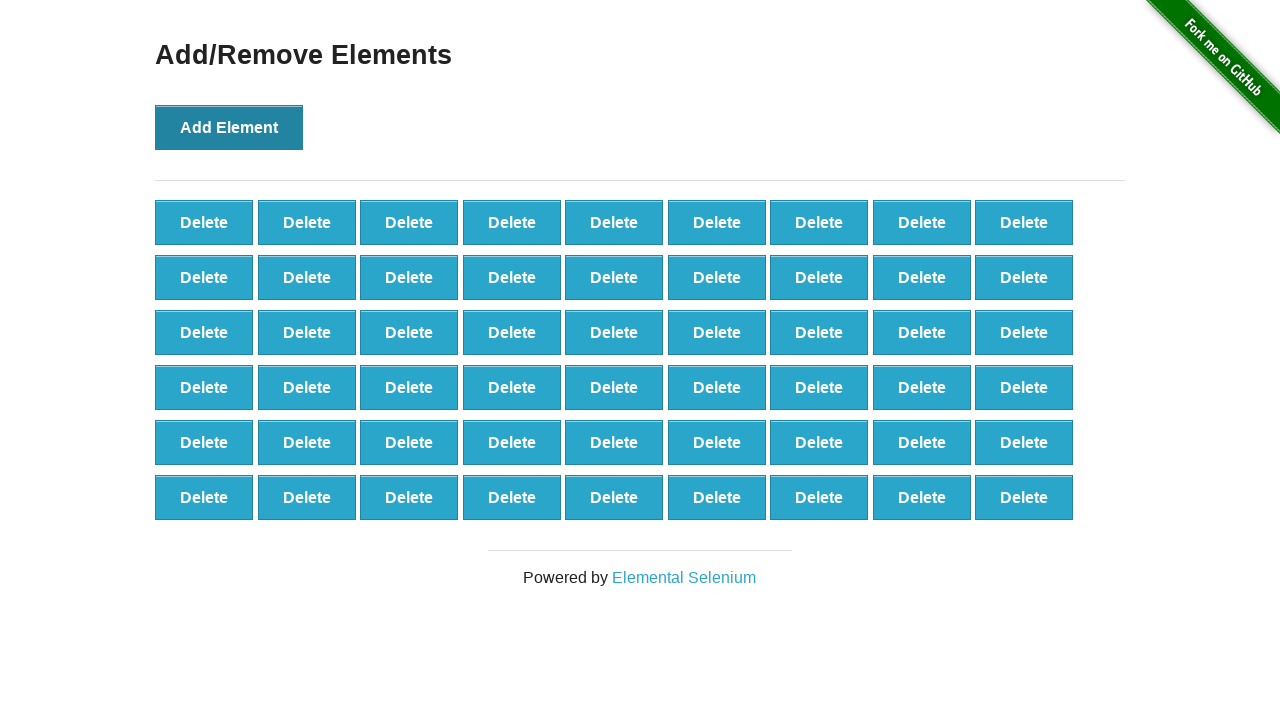

Clicked Add Element button (iteration 55/100) at (229, 127) on button[onclick='addElement()']
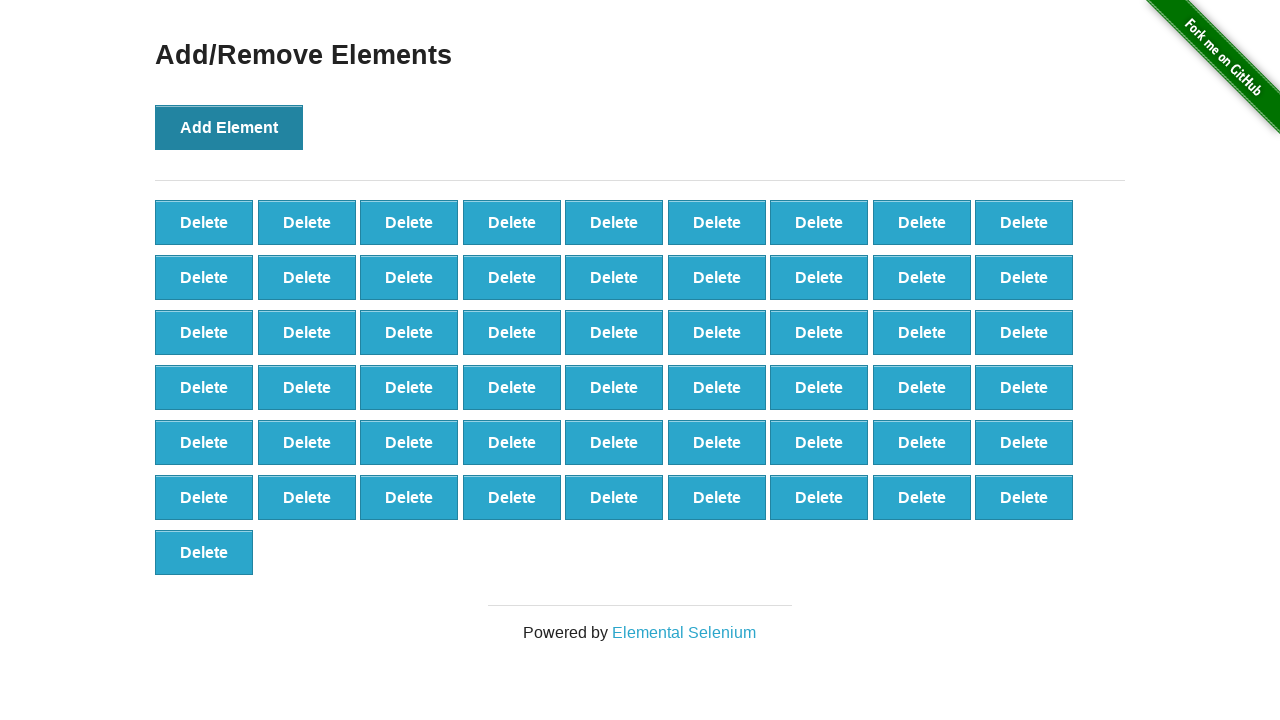

Clicked Add Element button (iteration 56/100) at (229, 127) on button[onclick='addElement()']
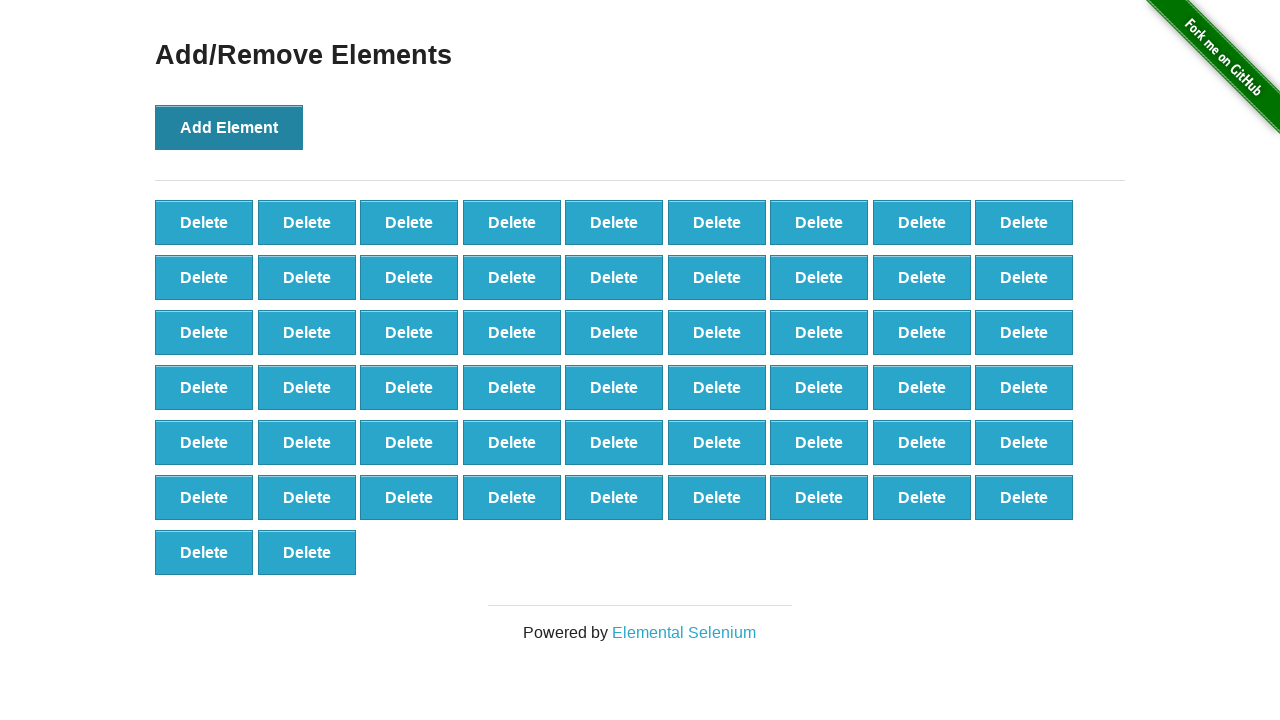

Clicked Add Element button (iteration 57/100) at (229, 127) on button[onclick='addElement()']
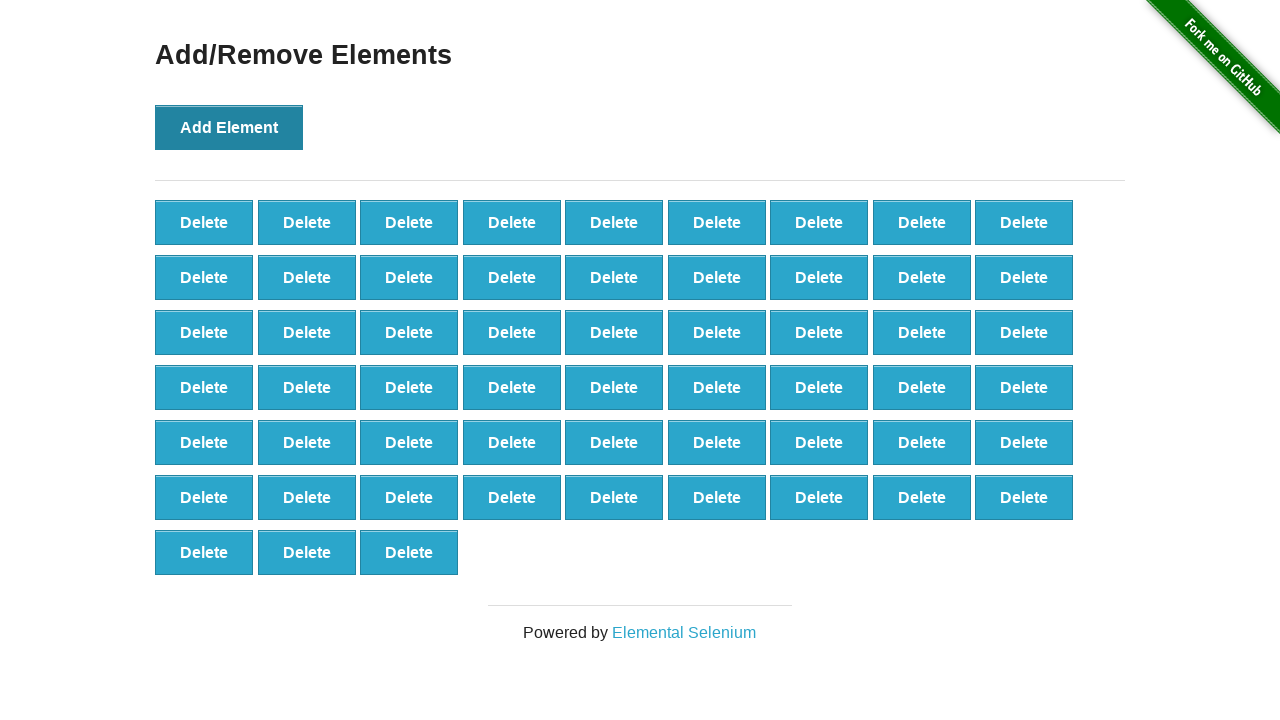

Clicked Add Element button (iteration 58/100) at (229, 127) on button[onclick='addElement()']
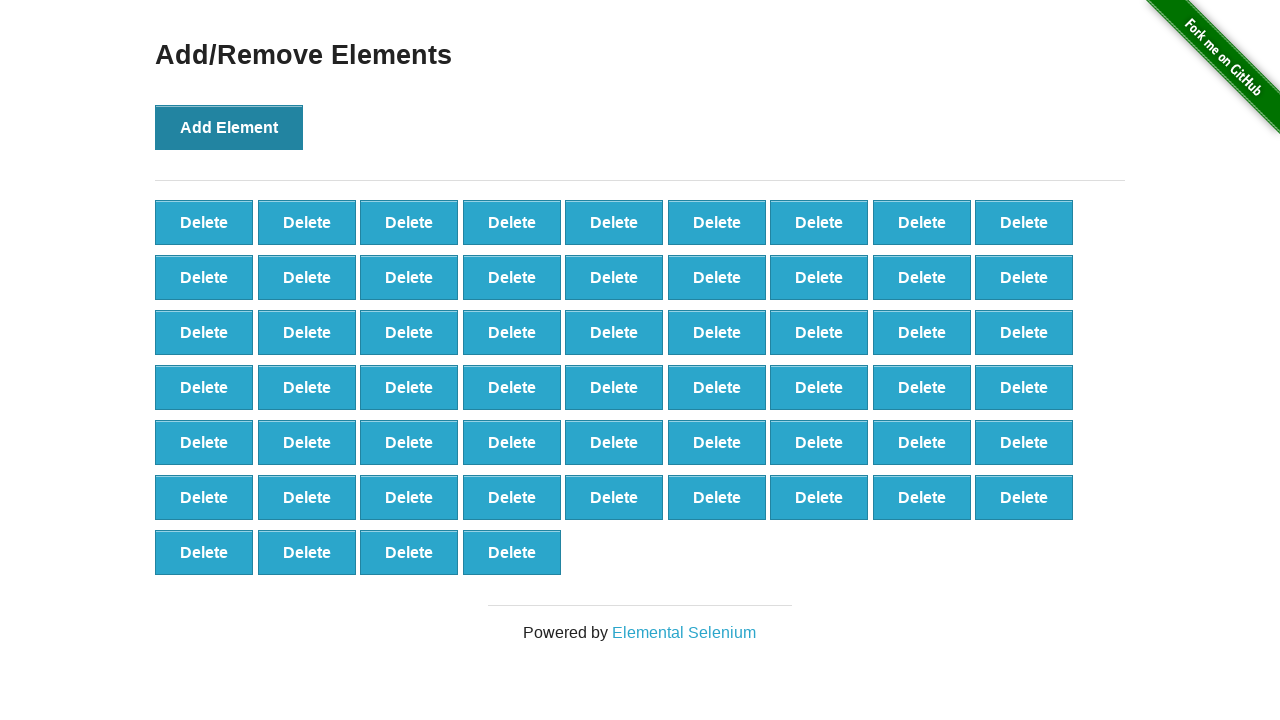

Clicked Add Element button (iteration 59/100) at (229, 127) on button[onclick='addElement()']
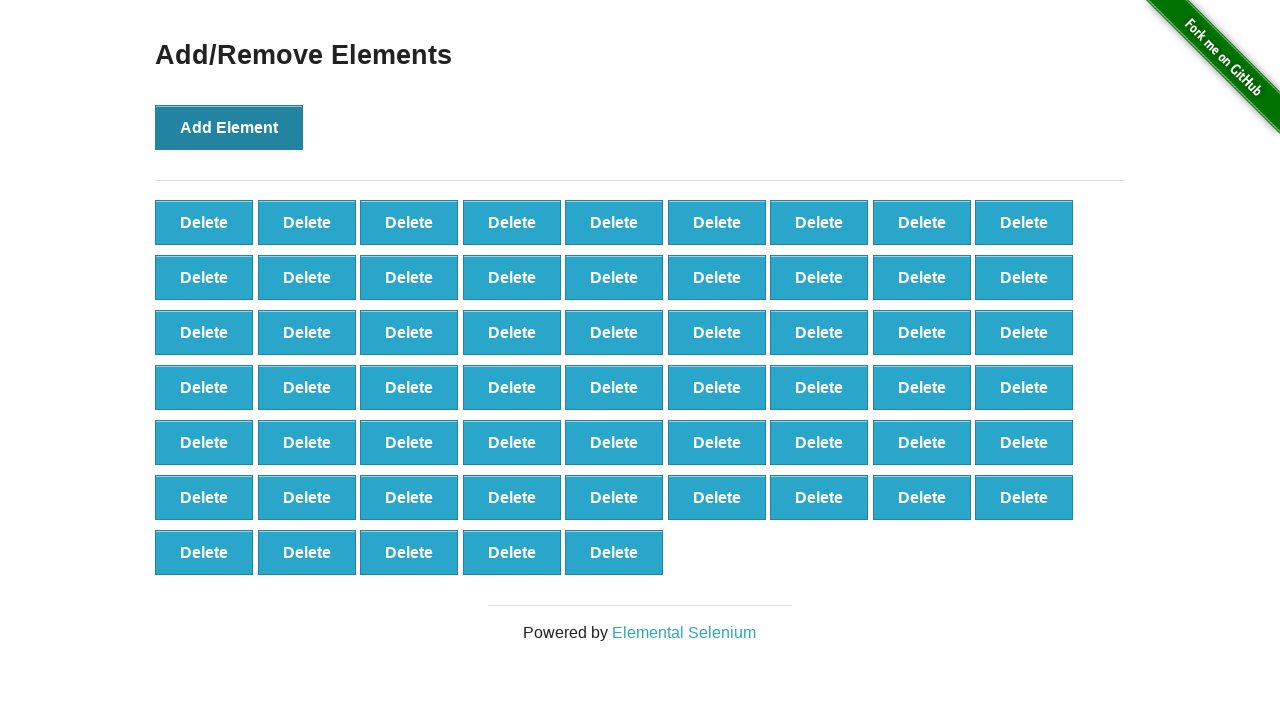

Clicked Add Element button (iteration 60/100) at (229, 127) on button[onclick='addElement()']
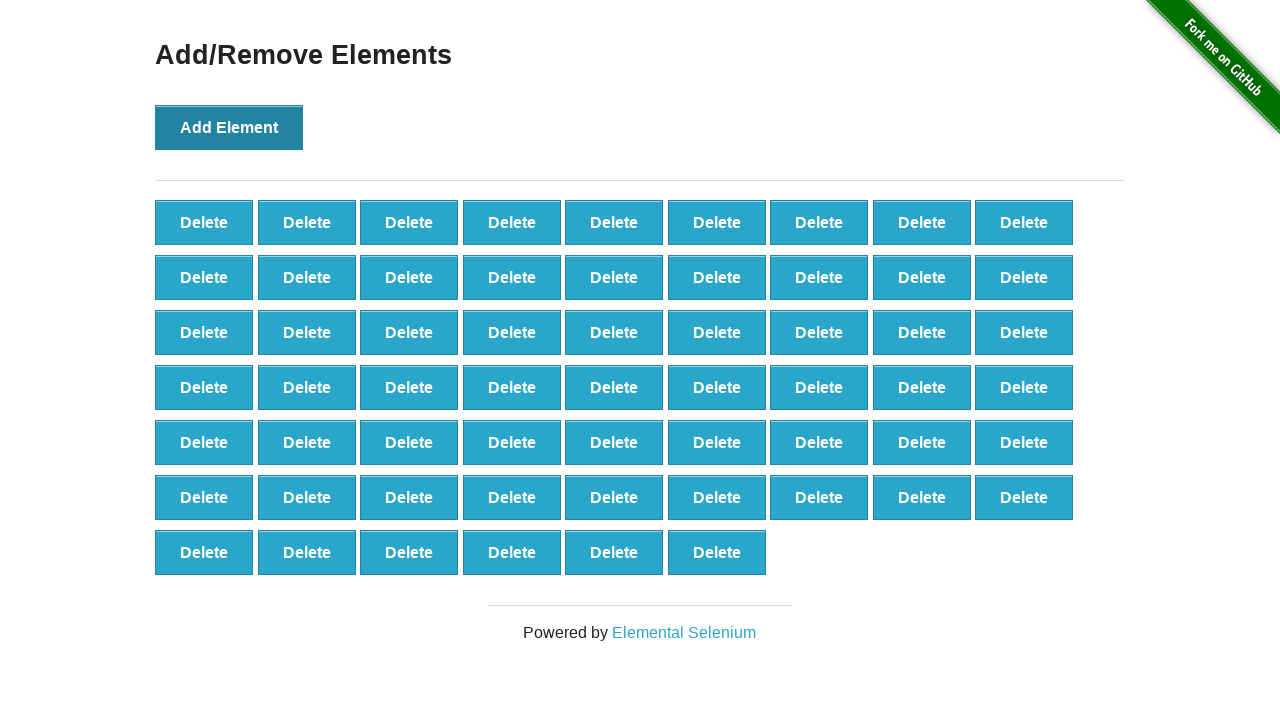

Clicked Add Element button (iteration 61/100) at (229, 127) on button[onclick='addElement()']
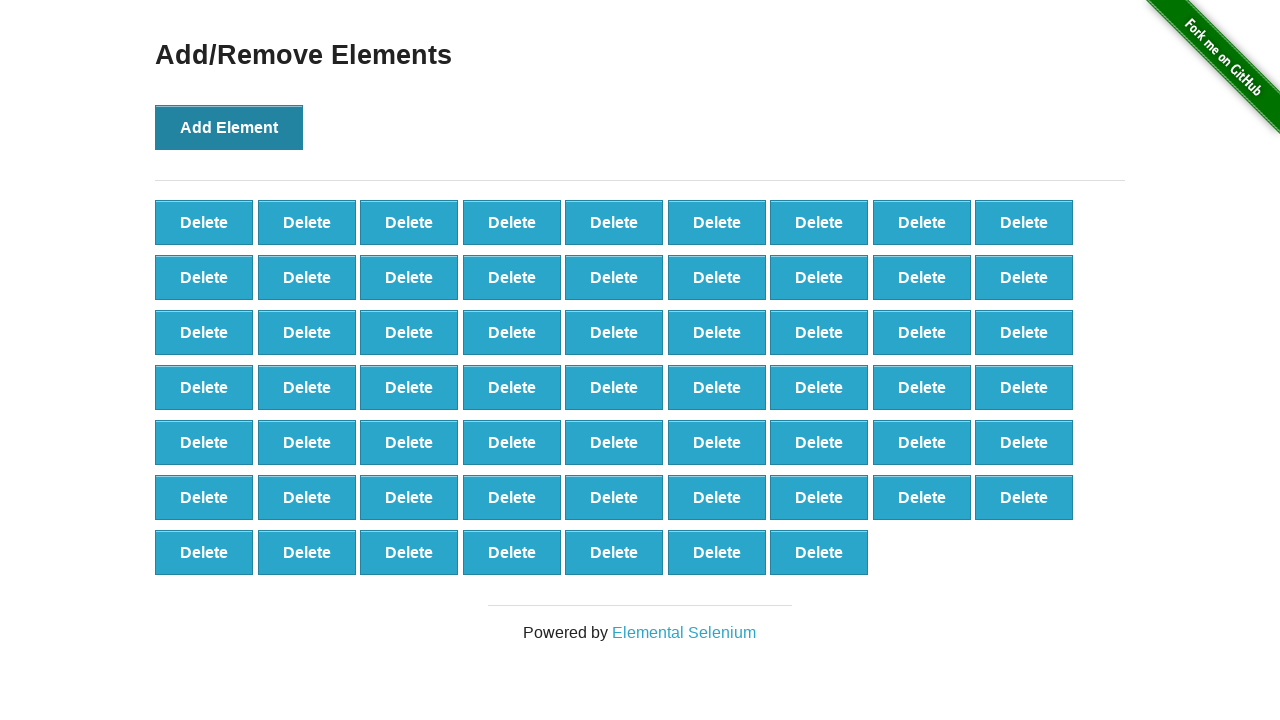

Clicked Add Element button (iteration 62/100) at (229, 127) on button[onclick='addElement()']
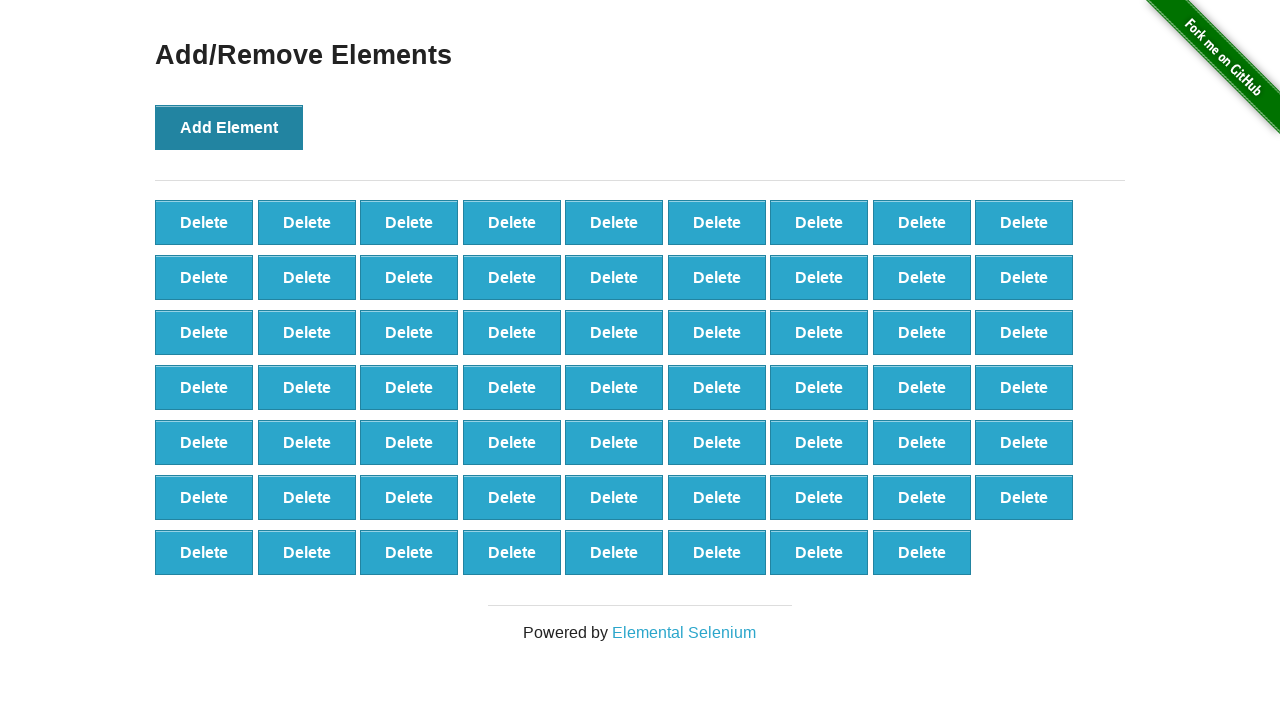

Clicked Add Element button (iteration 63/100) at (229, 127) on button[onclick='addElement()']
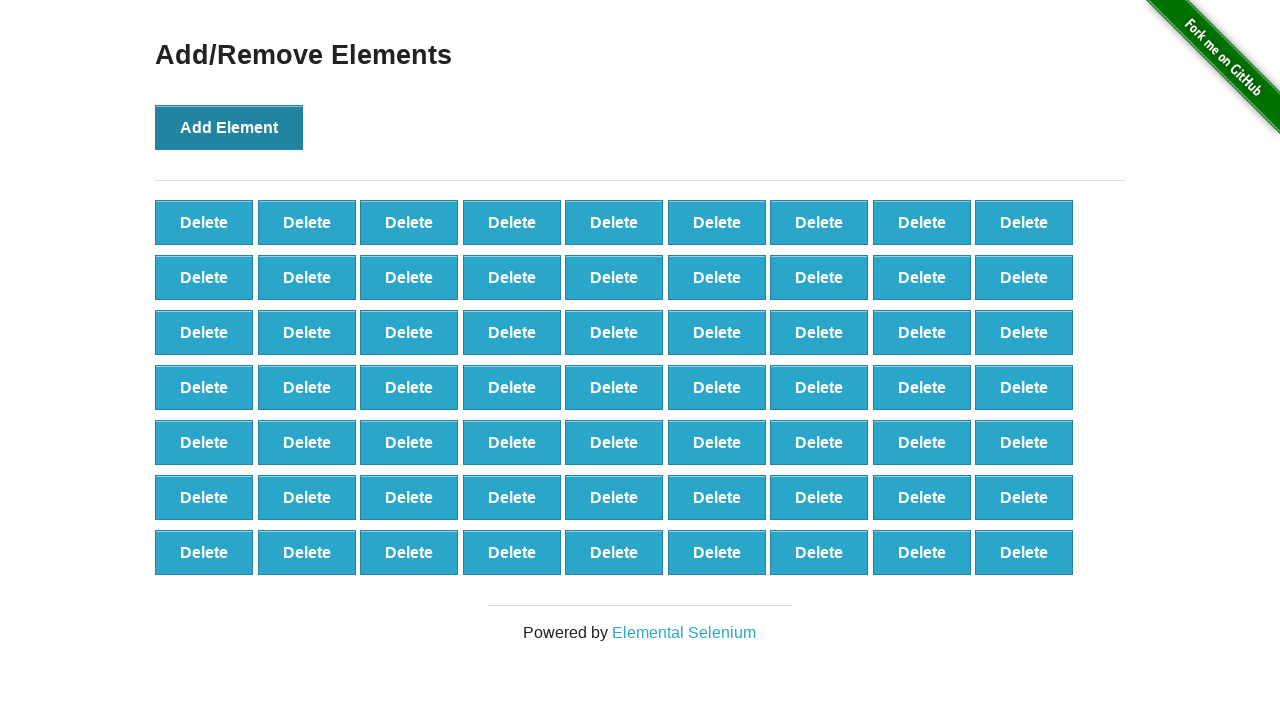

Clicked Add Element button (iteration 64/100) at (229, 127) on button[onclick='addElement()']
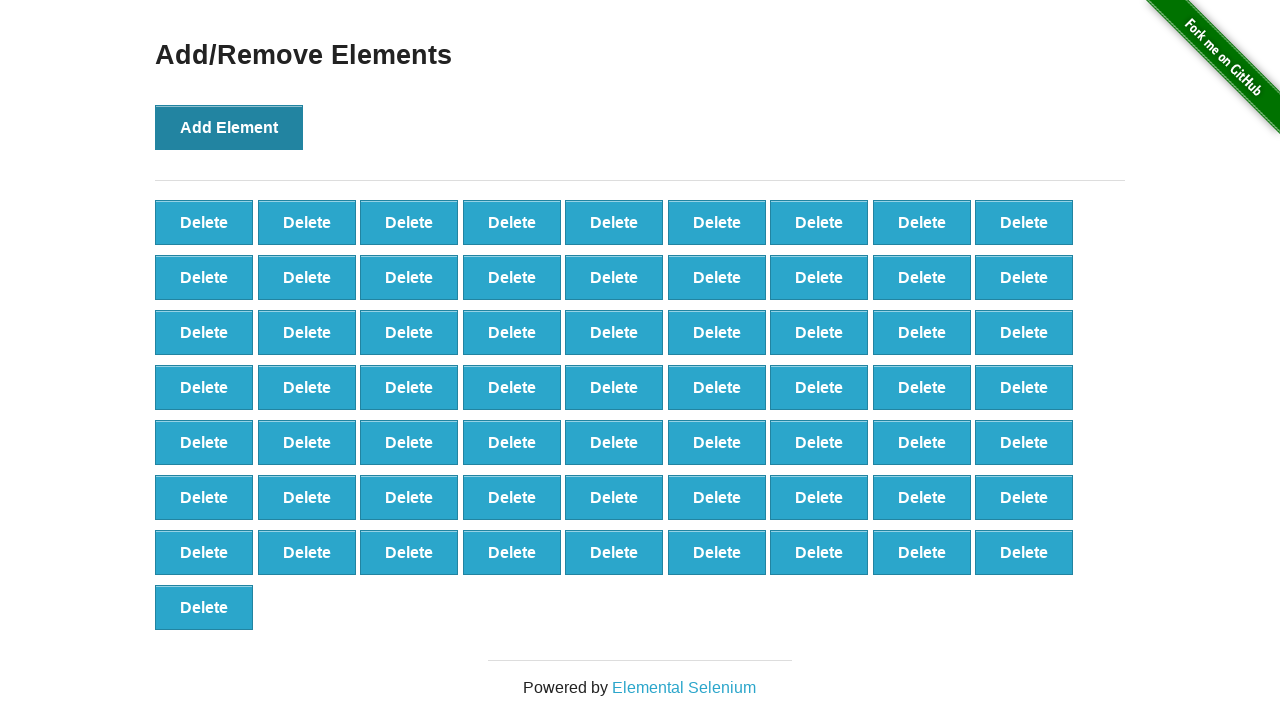

Clicked Add Element button (iteration 65/100) at (229, 127) on button[onclick='addElement()']
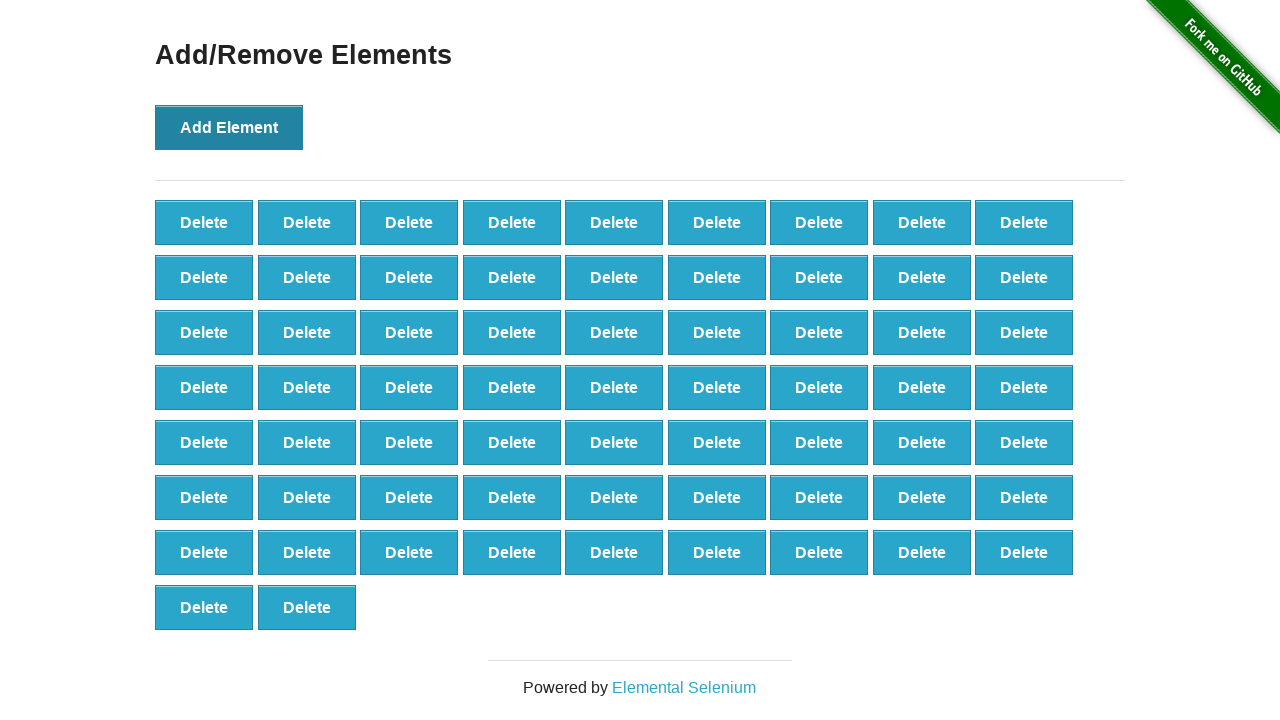

Clicked Add Element button (iteration 66/100) at (229, 127) on button[onclick='addElement()']
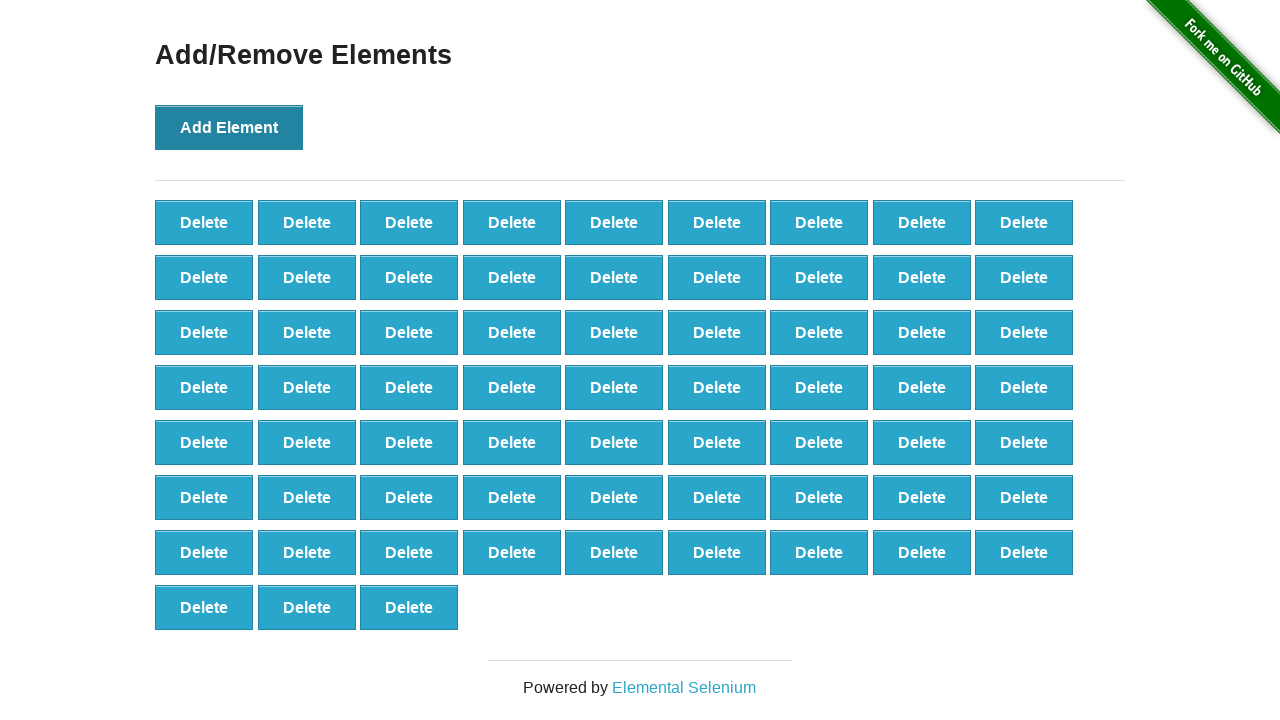

Clicked Add Element button (iteration 67/100) at (229, 127) on button[onclick='addElement()']
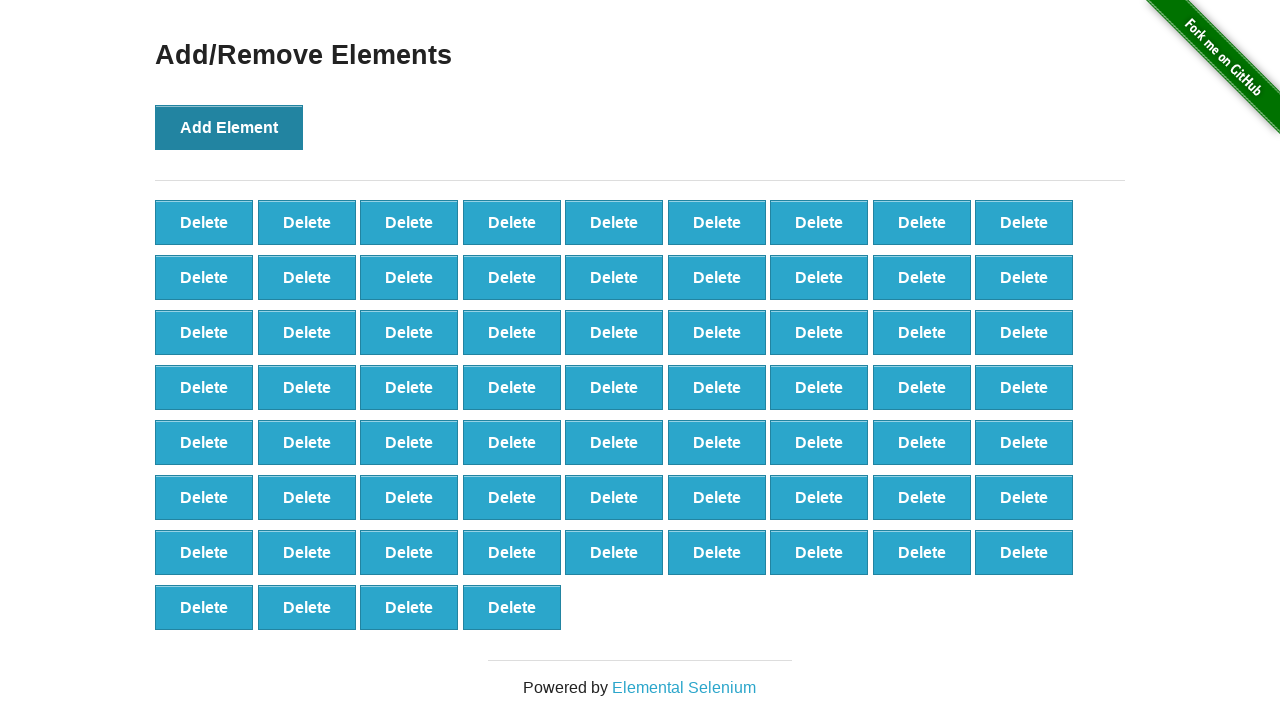

Clicked Add Element button (iteration 68/100) at (229, 127) on button[onclick='addElement()']
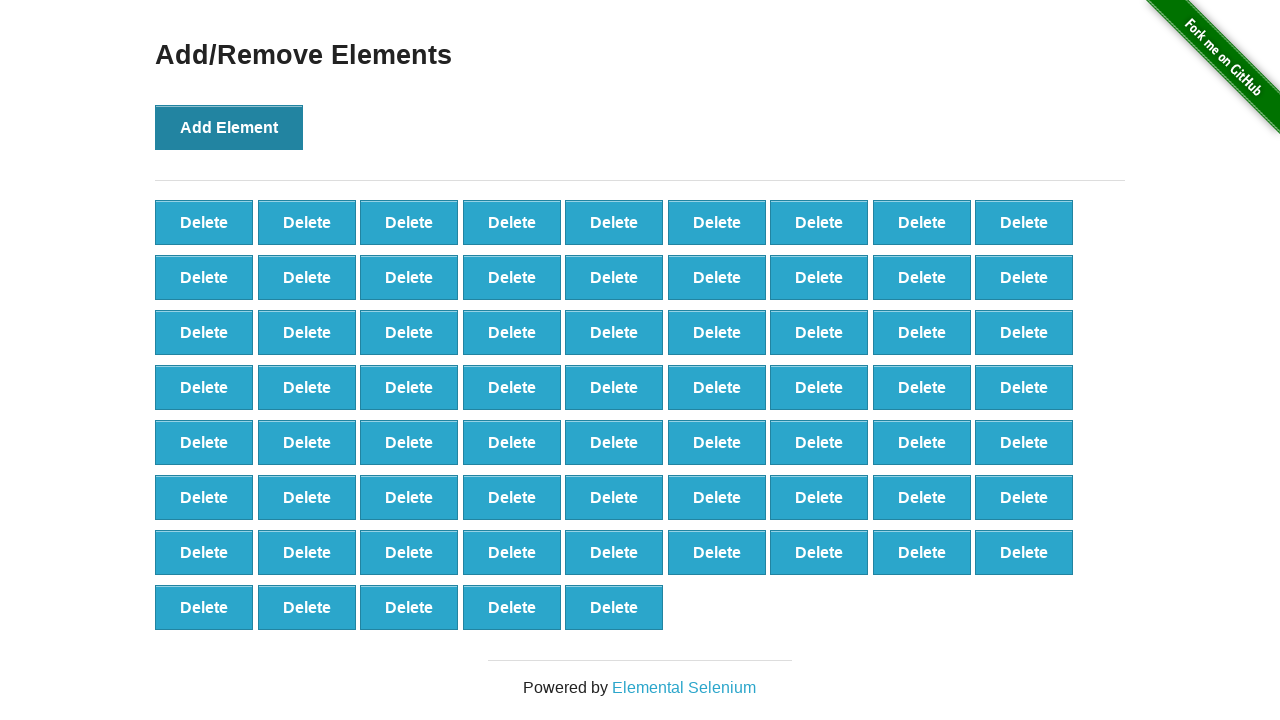

Clicked Add Element button (iteration 69/100) at (229, 127) on button[onclick='addElement()']
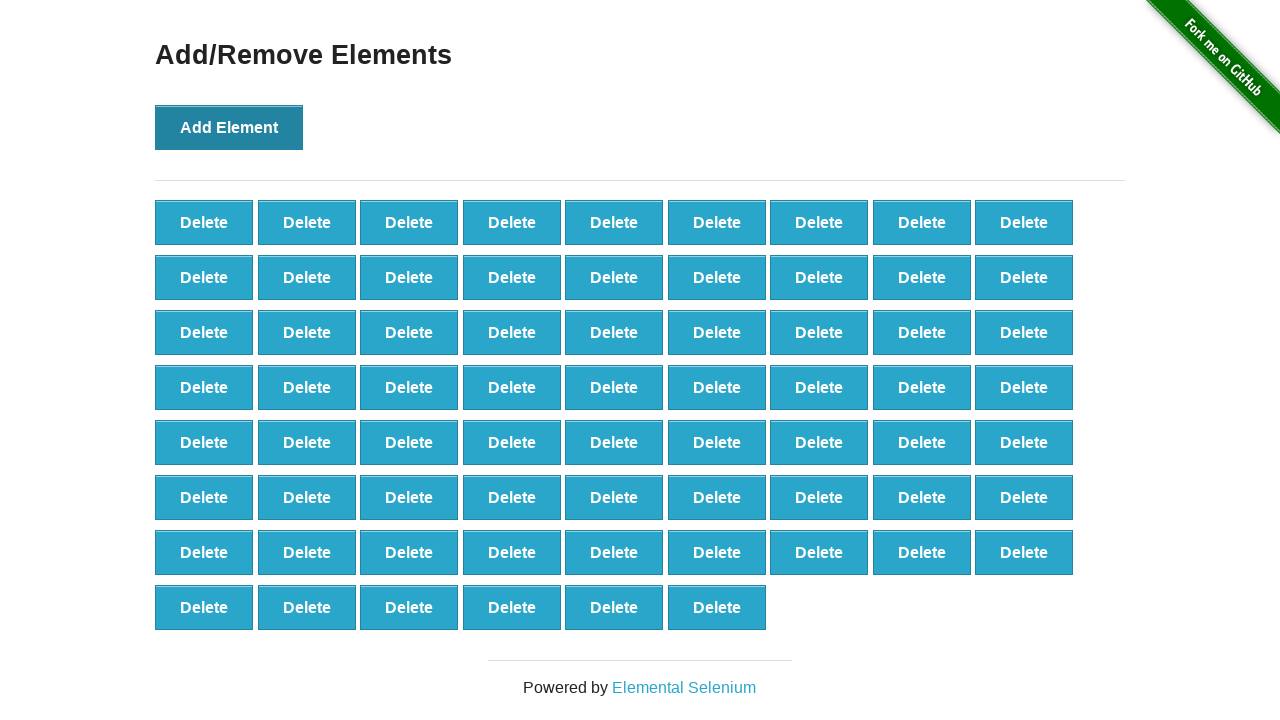

Clicked Add Element button (iteration 70/100) at (229, 127) on button[onclick='addElement()']
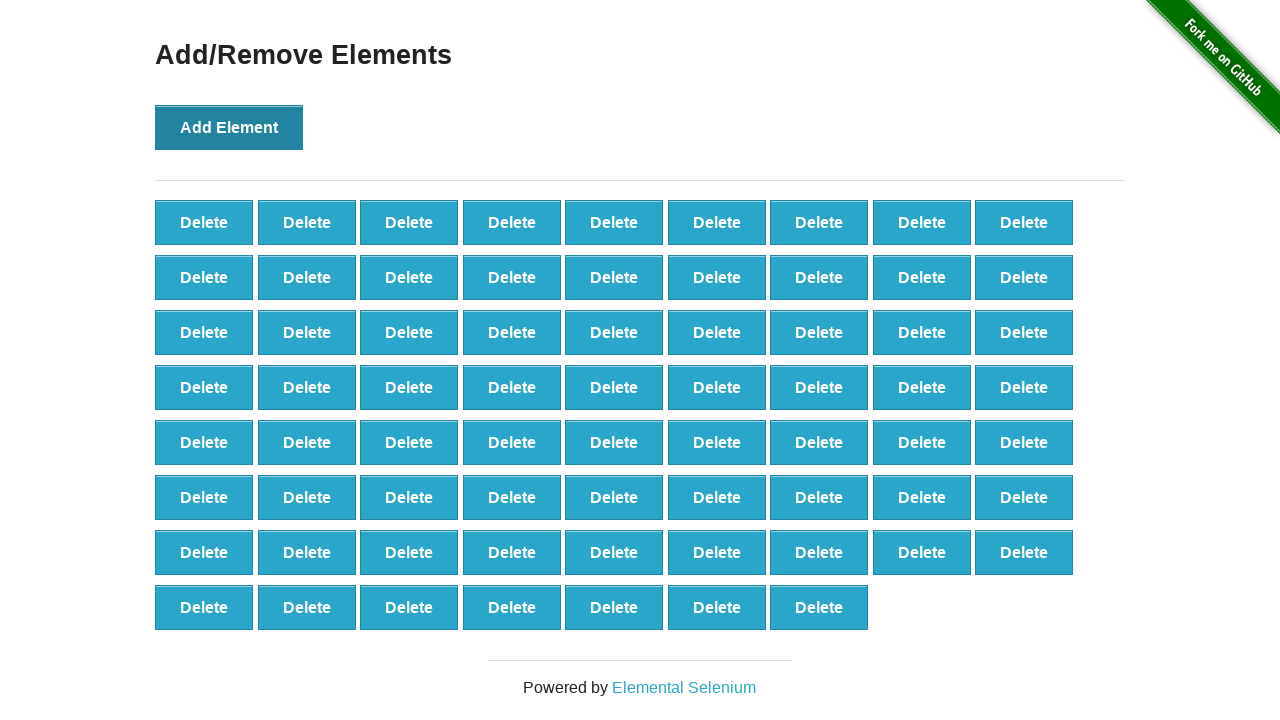

Clicked Add Element button (iteration 71/100) at (229, 127) on button[onclick='addElement()']
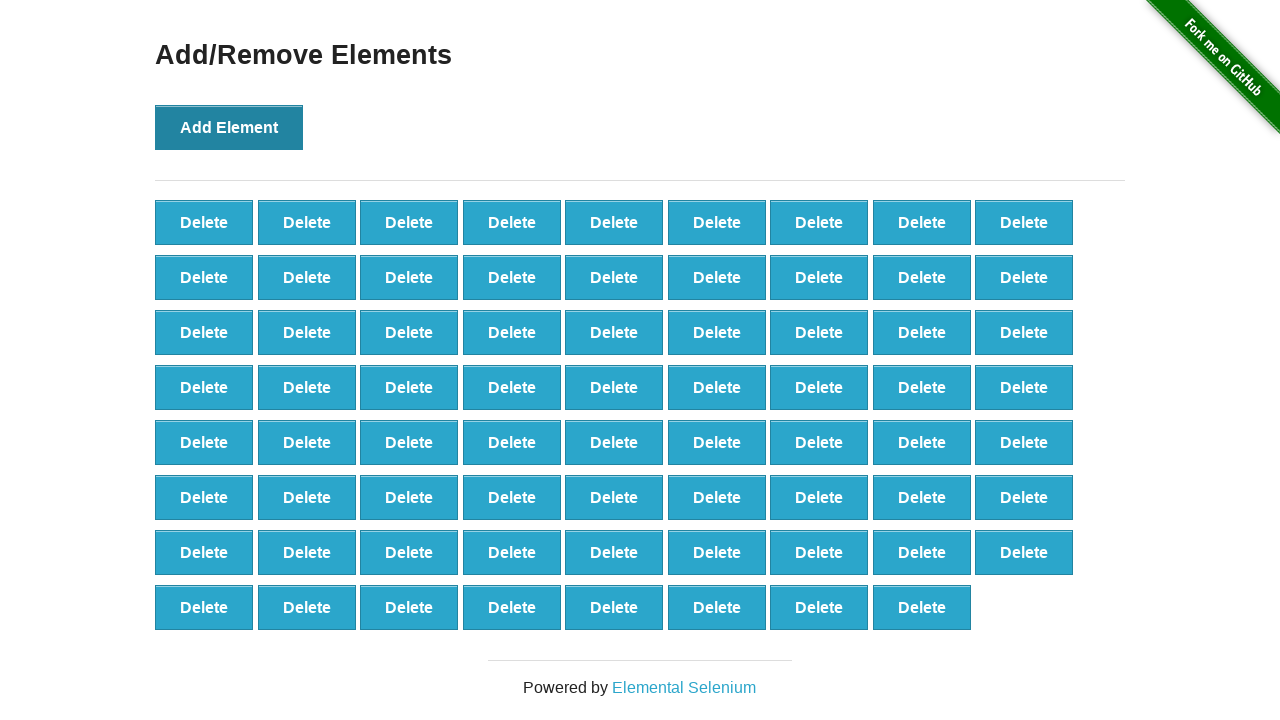

Clicked Add Element button (iteration 72/100) at (229, 127) on button[onclick='addElement()']
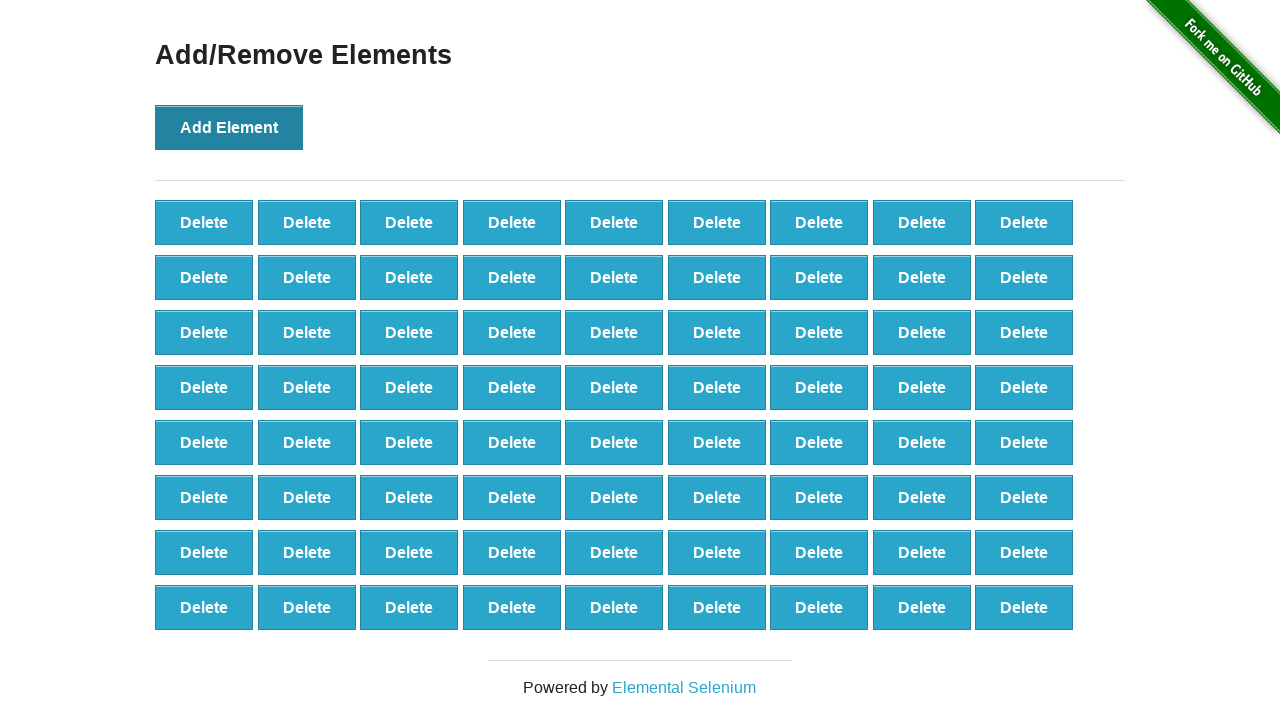

Clicked Add Element button (iteration 73/100) at (229, 127) on button[onclick='addElement()']
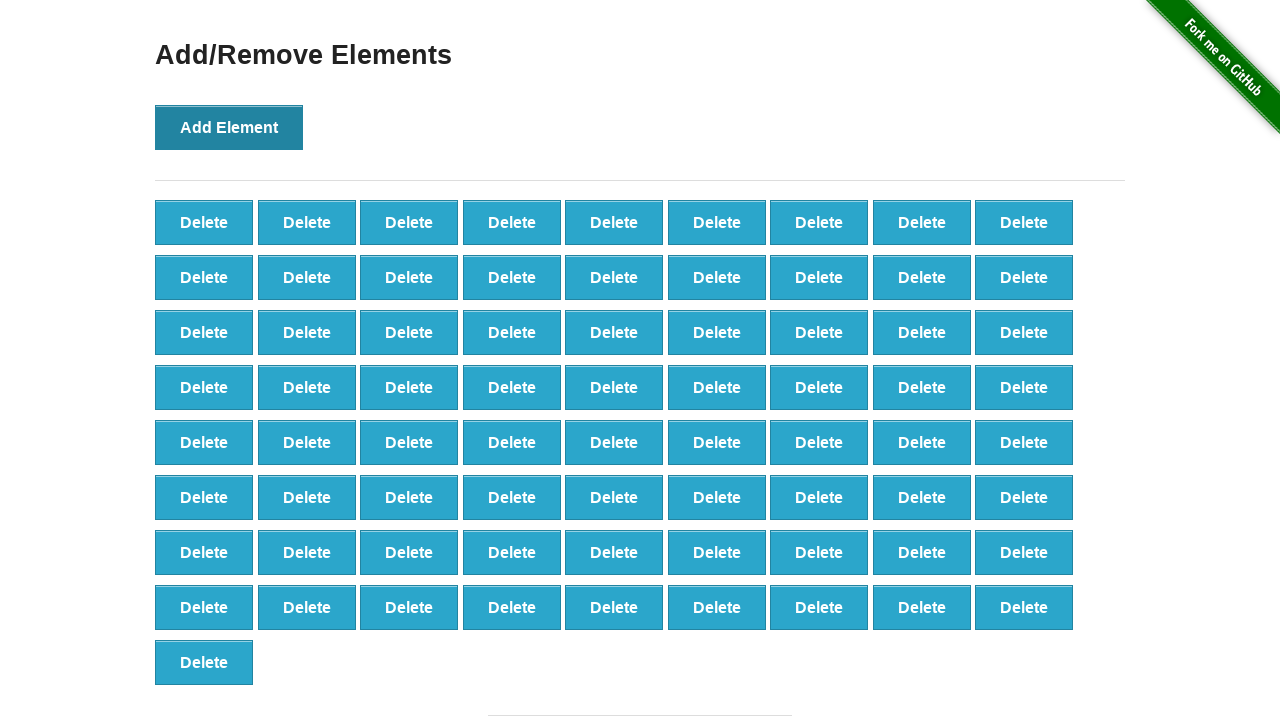

Clicked Add Element button (iteration 74/100) at (229, 127) on button[onclick='addElement()']
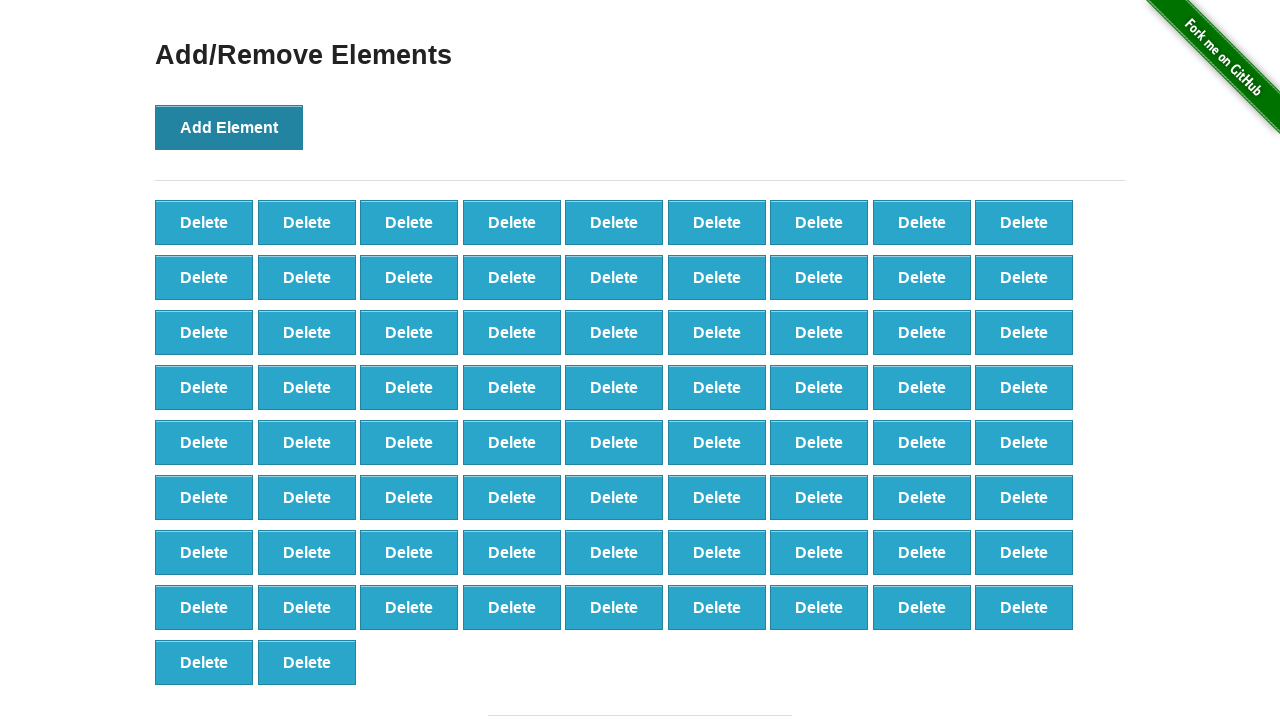

Clicked Add Element button (iteration 75/100) at (229, 127) on button[onclick='addElement()']
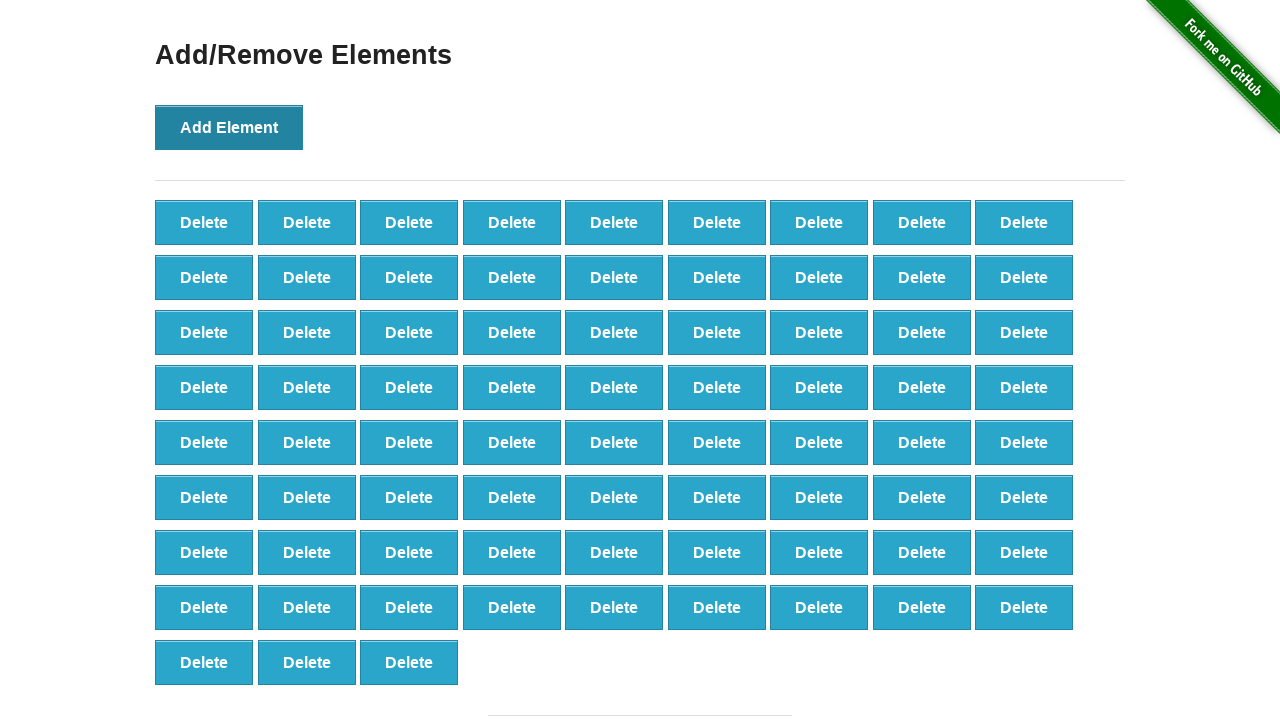

Clicked Add Element button (iteration 76/100) at (229, 127) on button[onclick='addElement()']
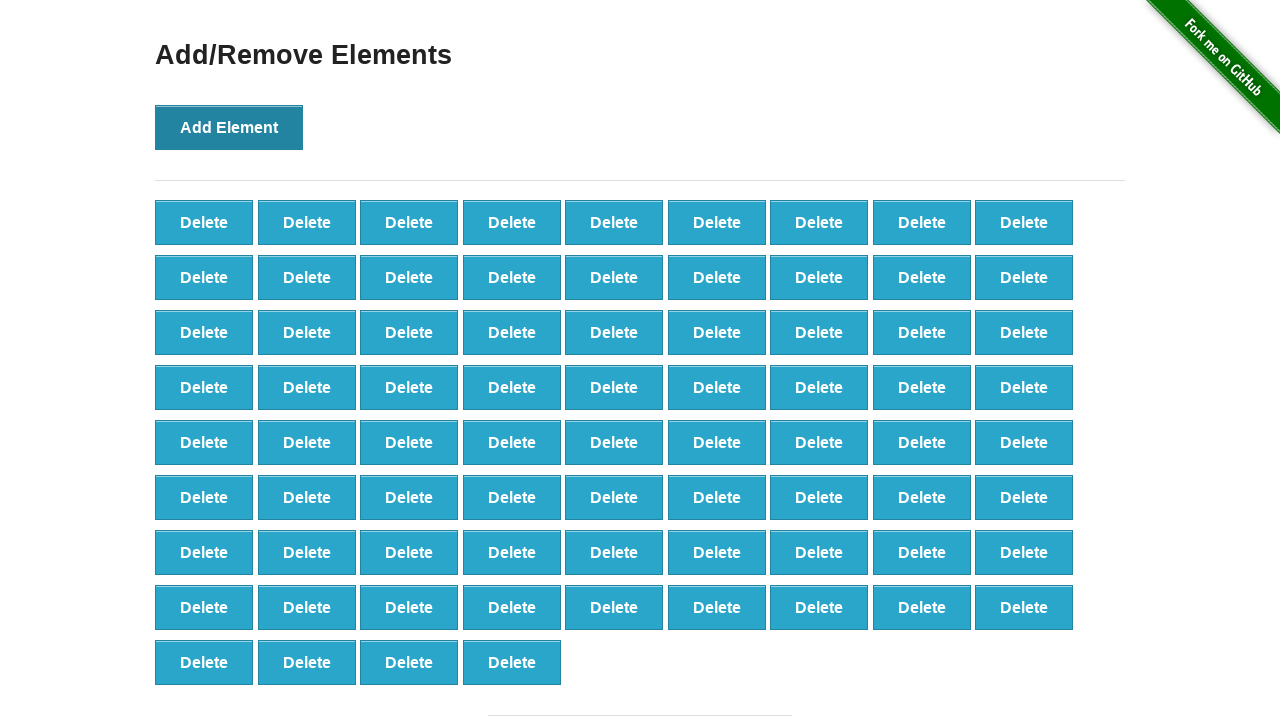

Clicked Add Element button (iteration 77/100) at (229, 127) on button[onclick='addElement()']
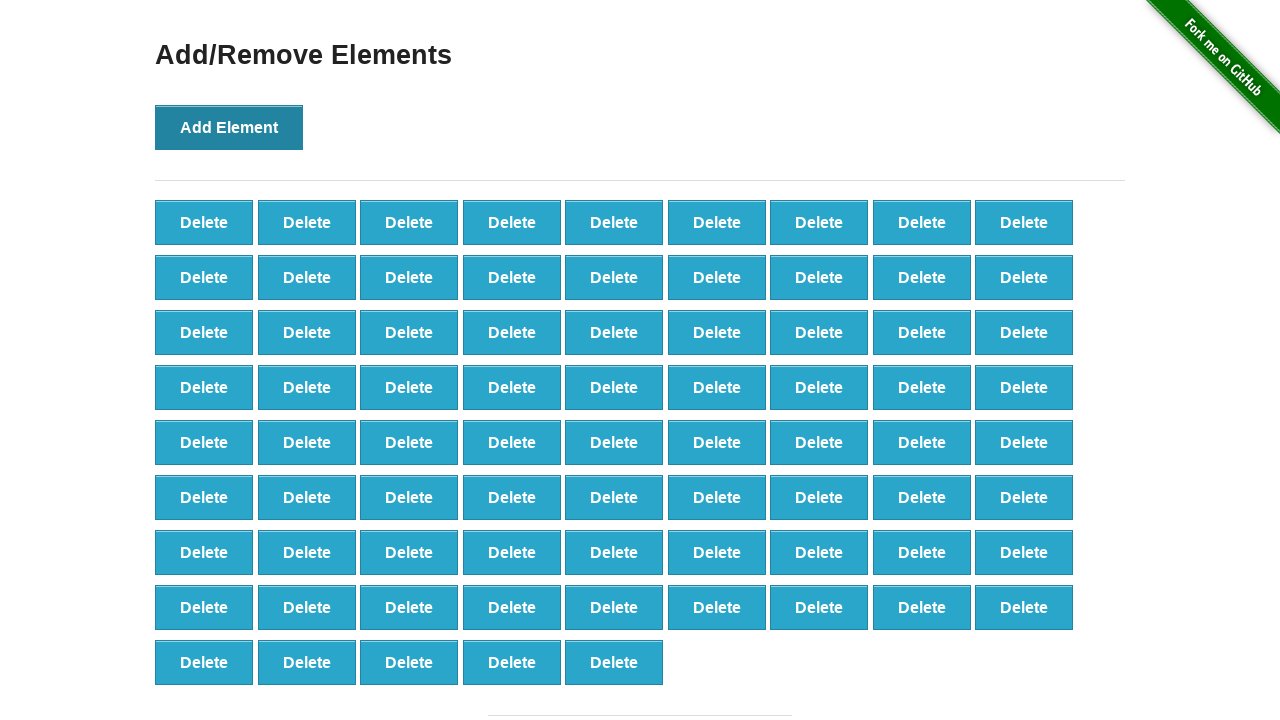

Clicked Add Element button (iteration 78/100) at (229, 127) on button[onclick='addElement()']
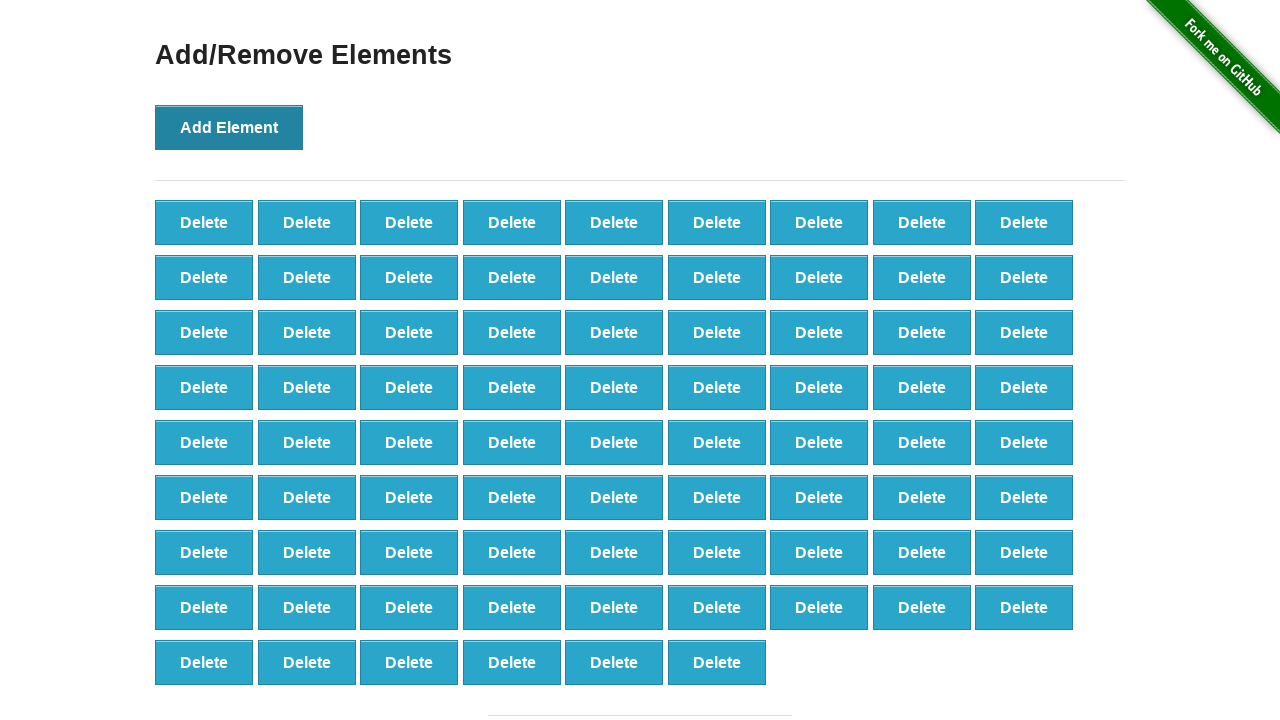

Clicked Add Element button (iteration 79/100) at (229, 127) on button[onclick='addElement()']
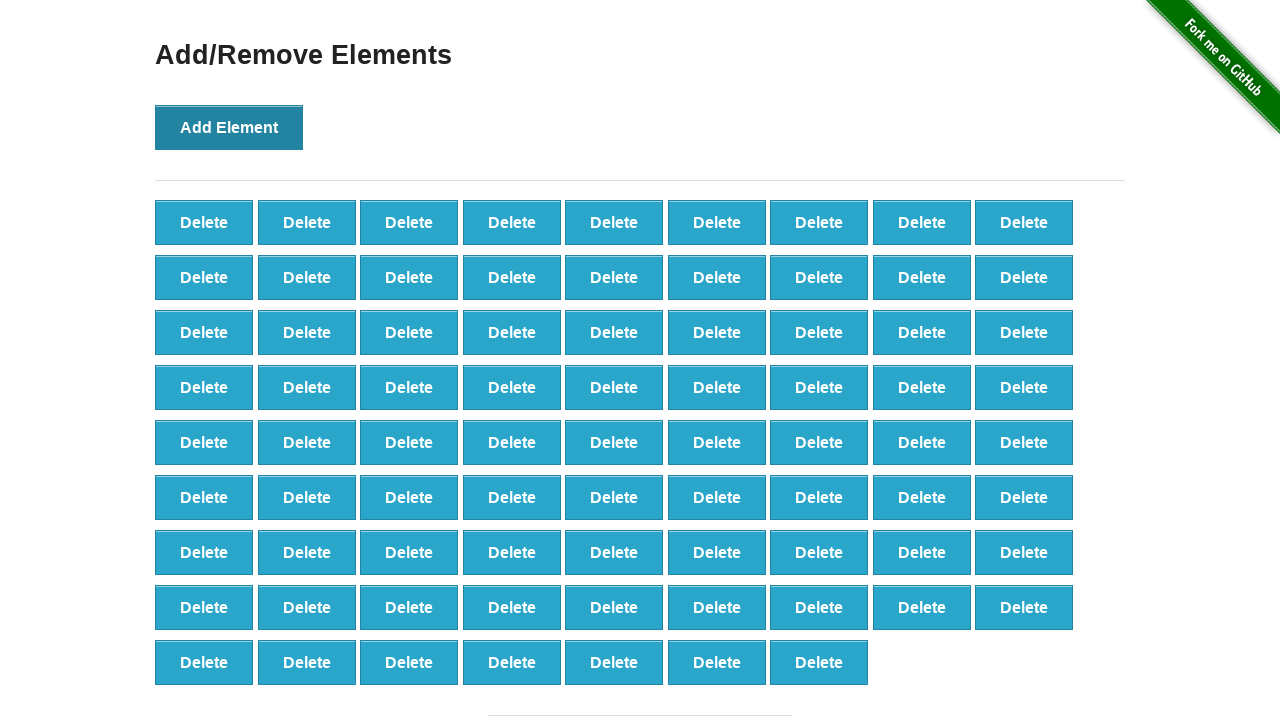

Clicked Add Element button (iteration 80/100) at (229, 127) on button[onclick='addElement()']
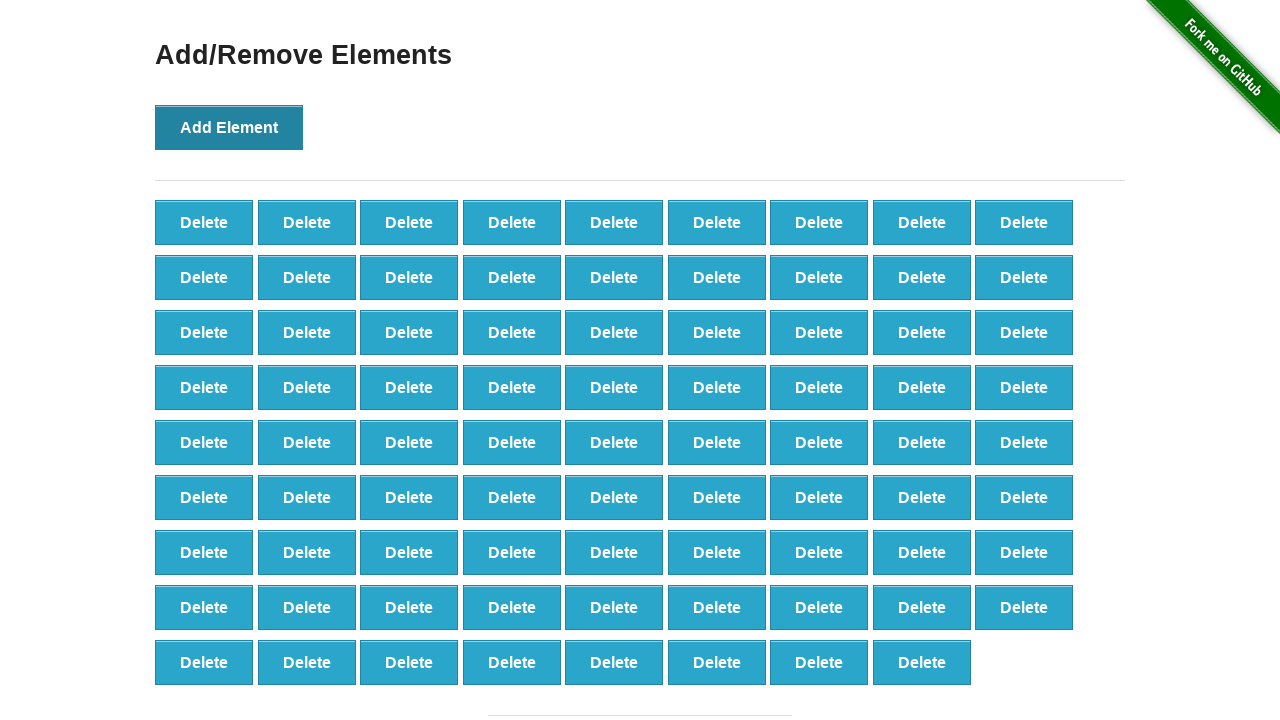

Clicked Add Element button (iteration 81/100) at (229, 127) on button[onclick='addElement()']
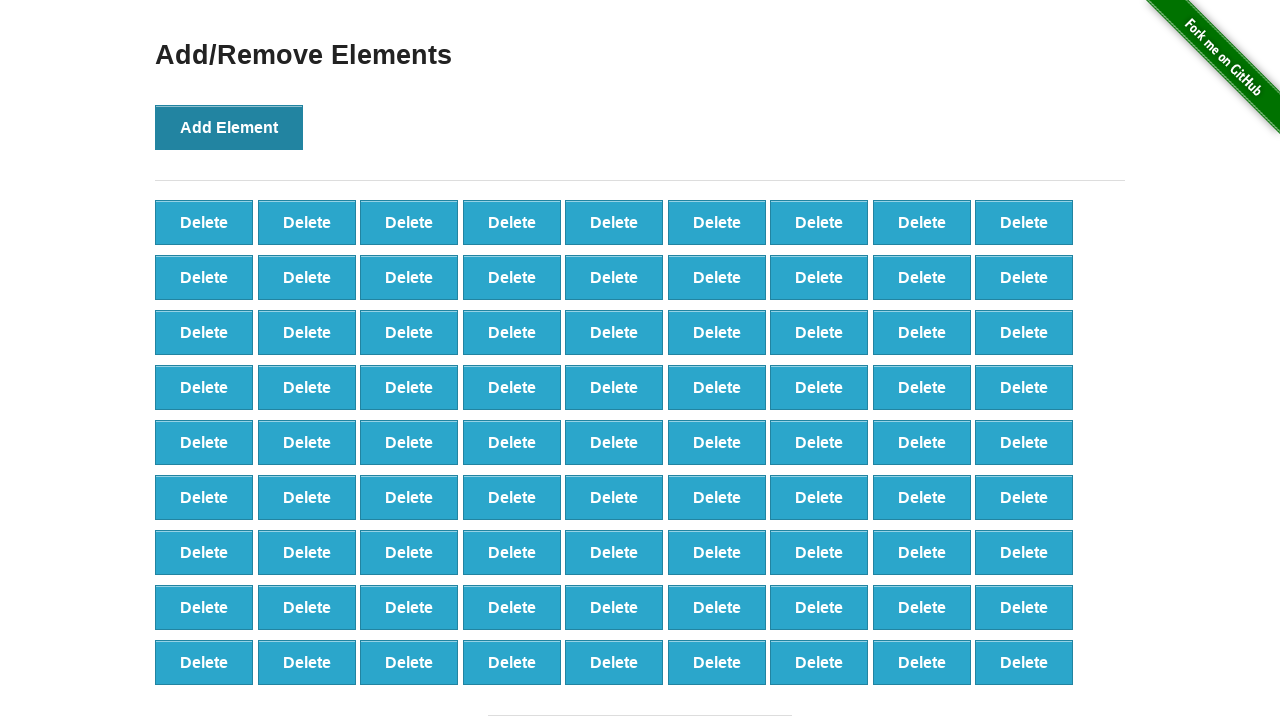

Clicked Add Element button (iteration 82/100) at (229, 127) on button[onclick='addElement()']
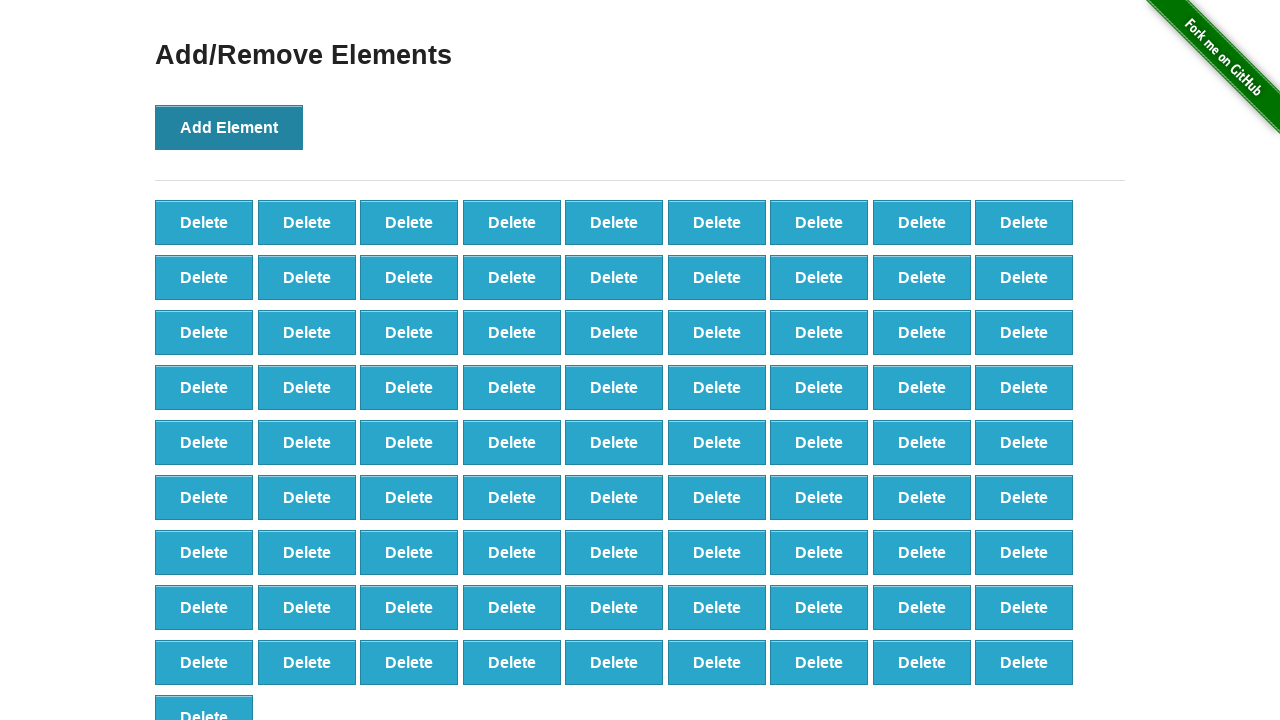

Clicked Add Element button (iteration 83/100) at (229, 127) on button[onclick='addElement()']
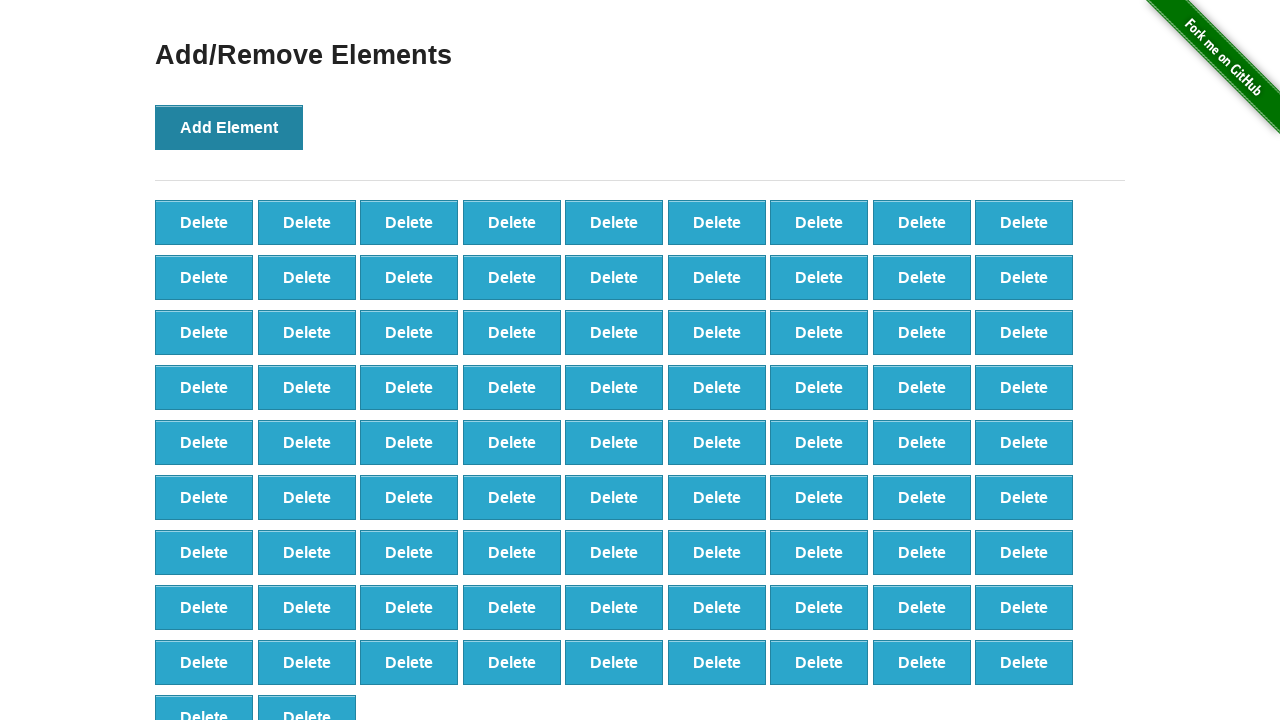

Clicked Add Element button (iteration 84/100) at (229, 127) on button[onclick='addElement()']
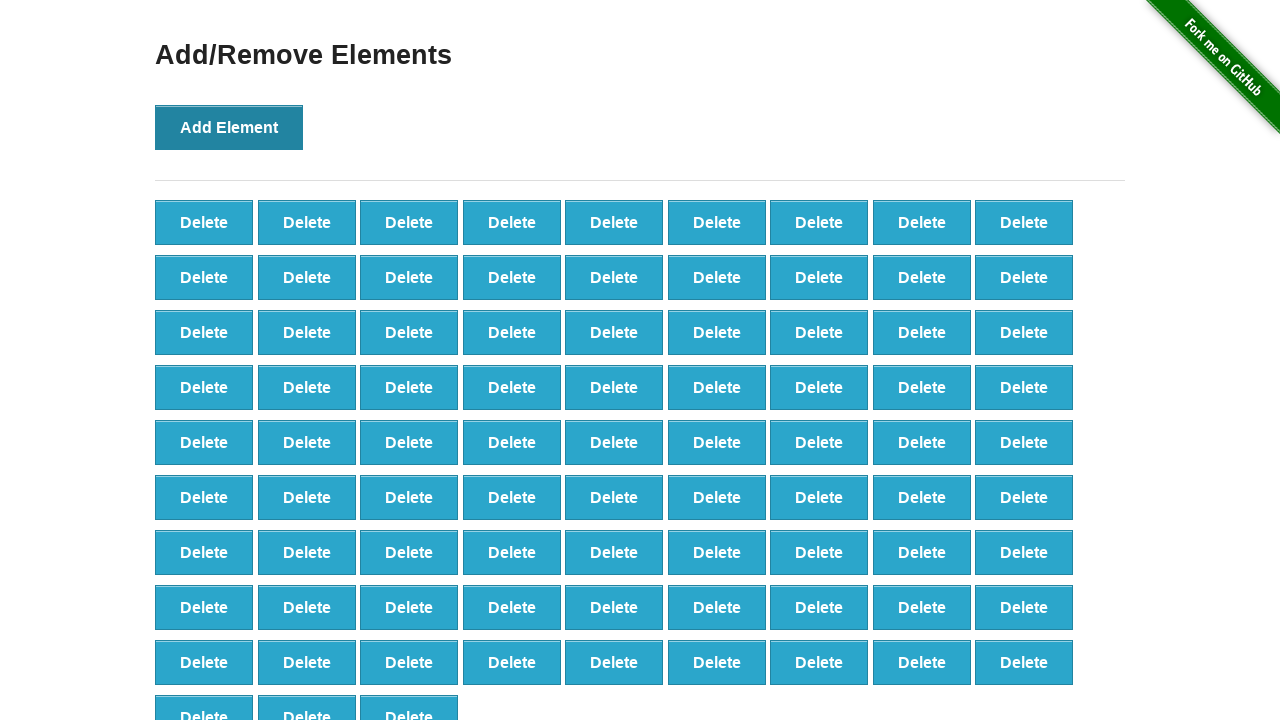

Clicked Add Element button (iteration 85/100) at (229, 127) on button[onclick='addElement()']
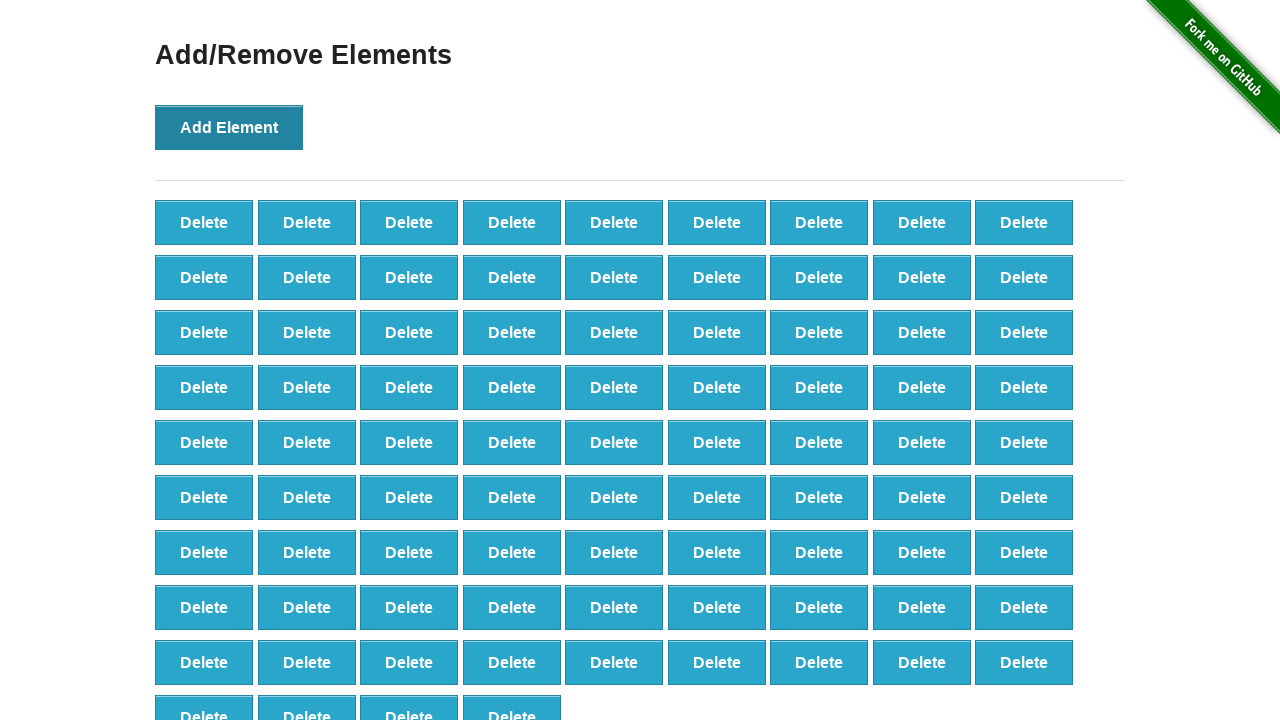

Clicked Add Element button (iteration 86/100) at (229, 127) on button[onclick='addElement()']
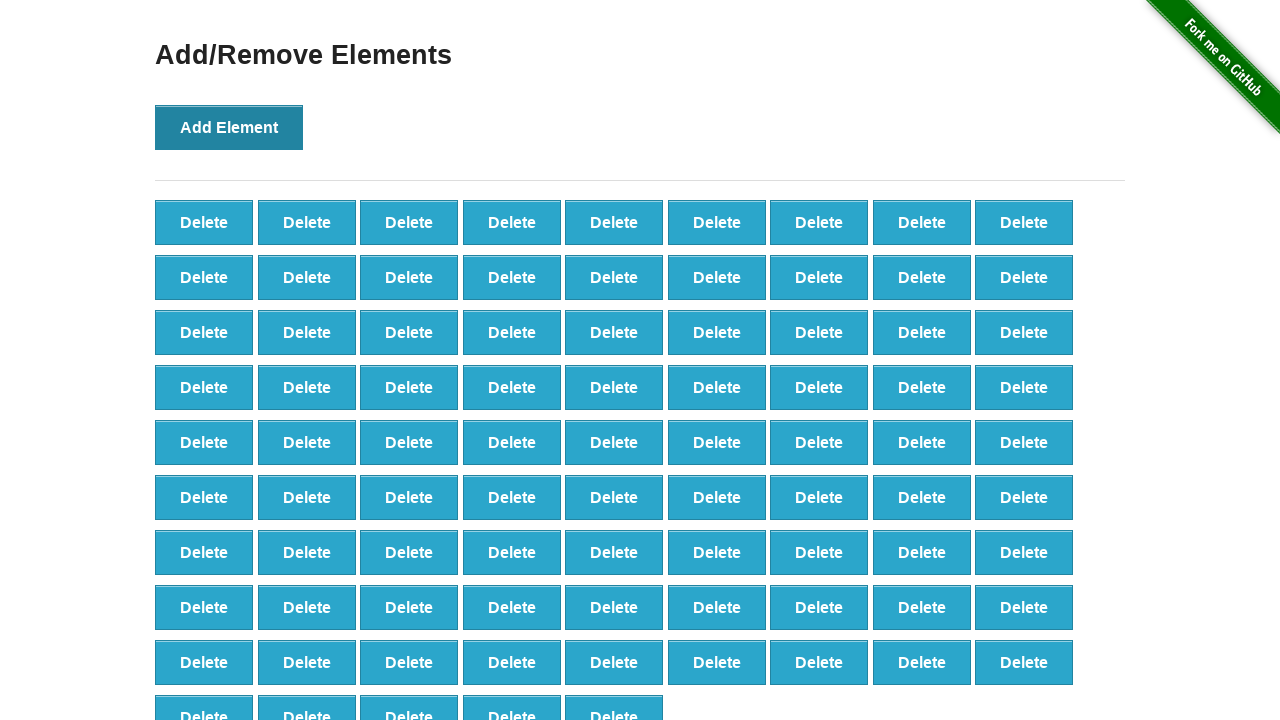

Clicked Add Element button (iteration 87/100) at (229, 127) on button[onclick='addElement()']
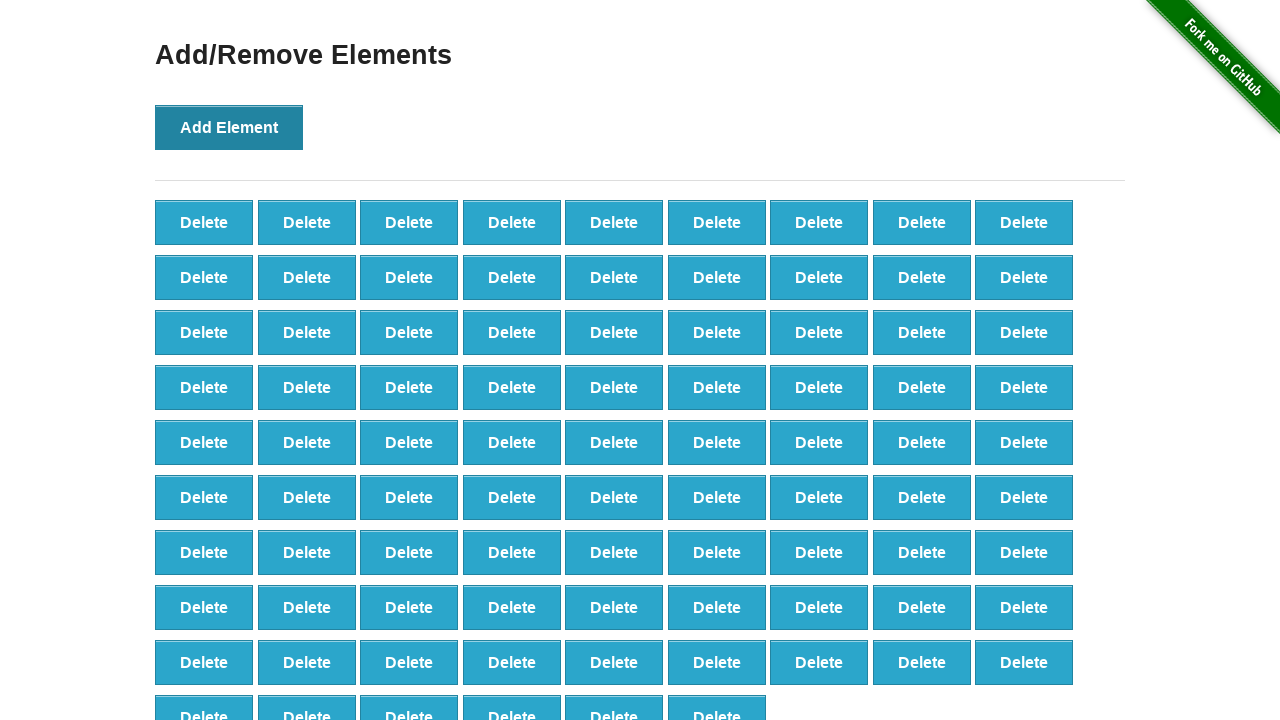

Clicked Add Element button (iteration 88/100) at (229, 127) on button[onclick='addElement()']
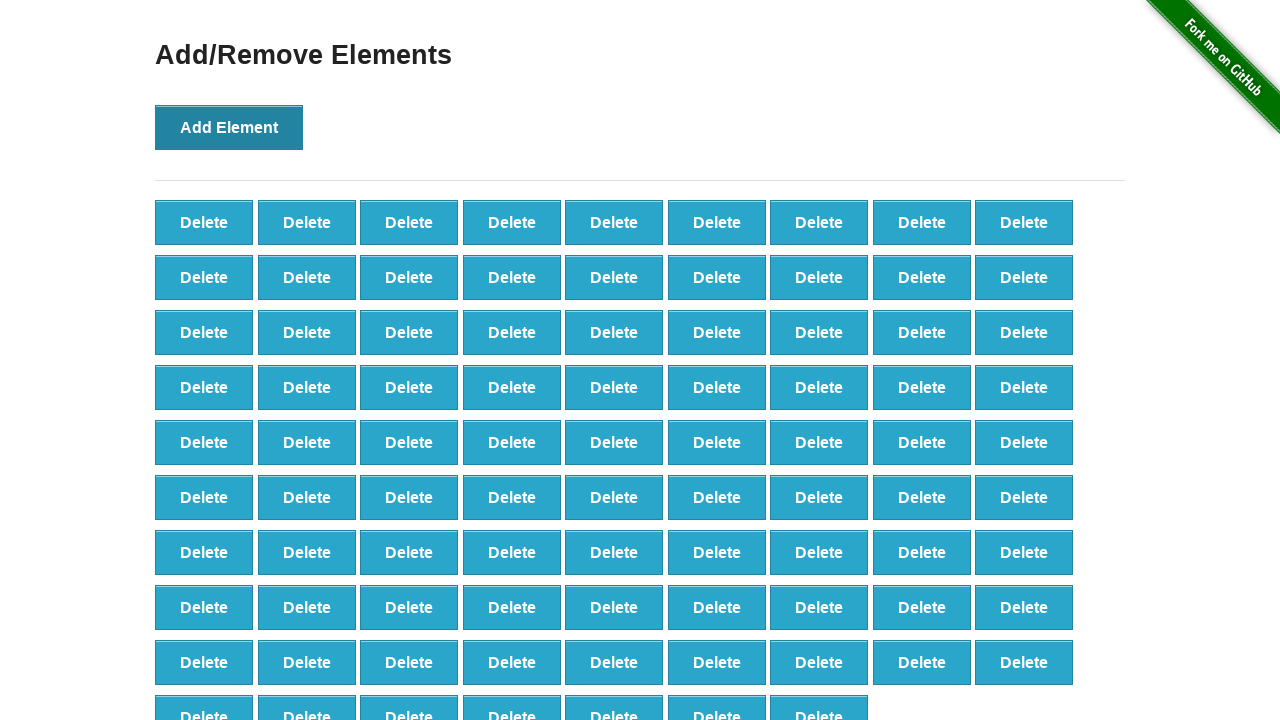

Clicked Add Element button (iteration 89/100) at (229, 127) on button[onclick='addElement()']
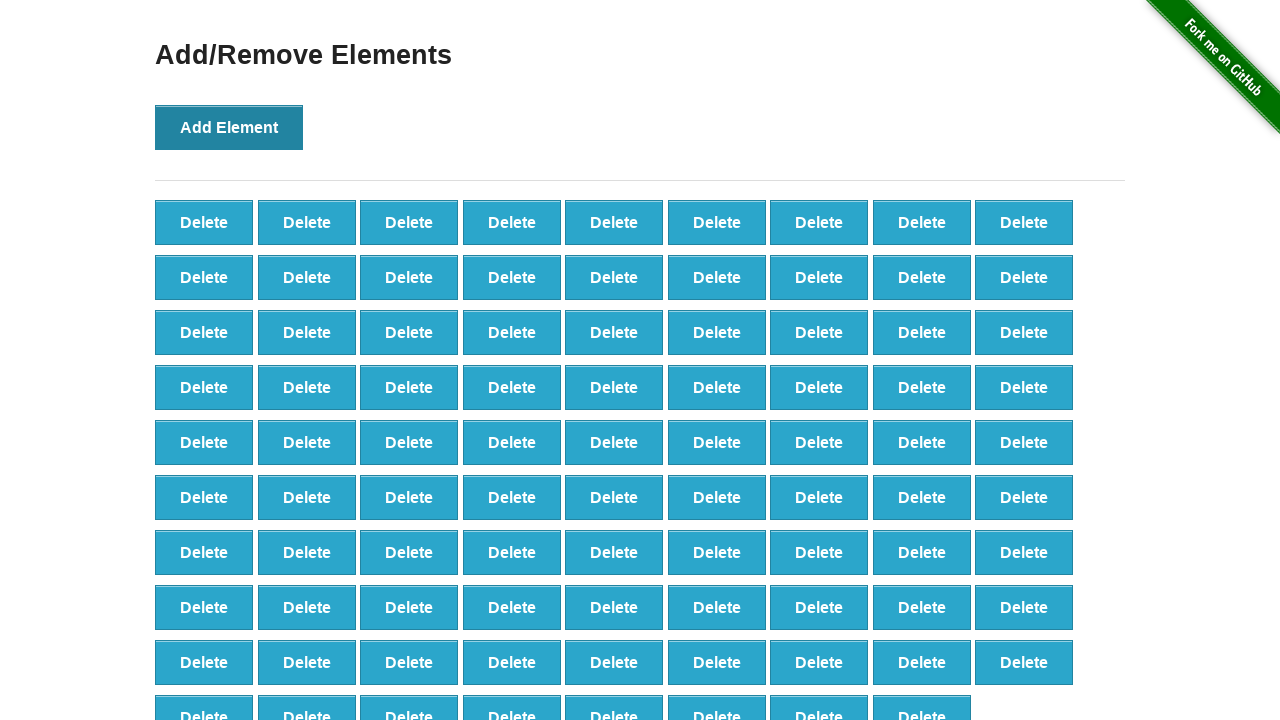

Clicked Add Element button (iteration 90/100) at (229, 127) on button[onclick='addElement()']
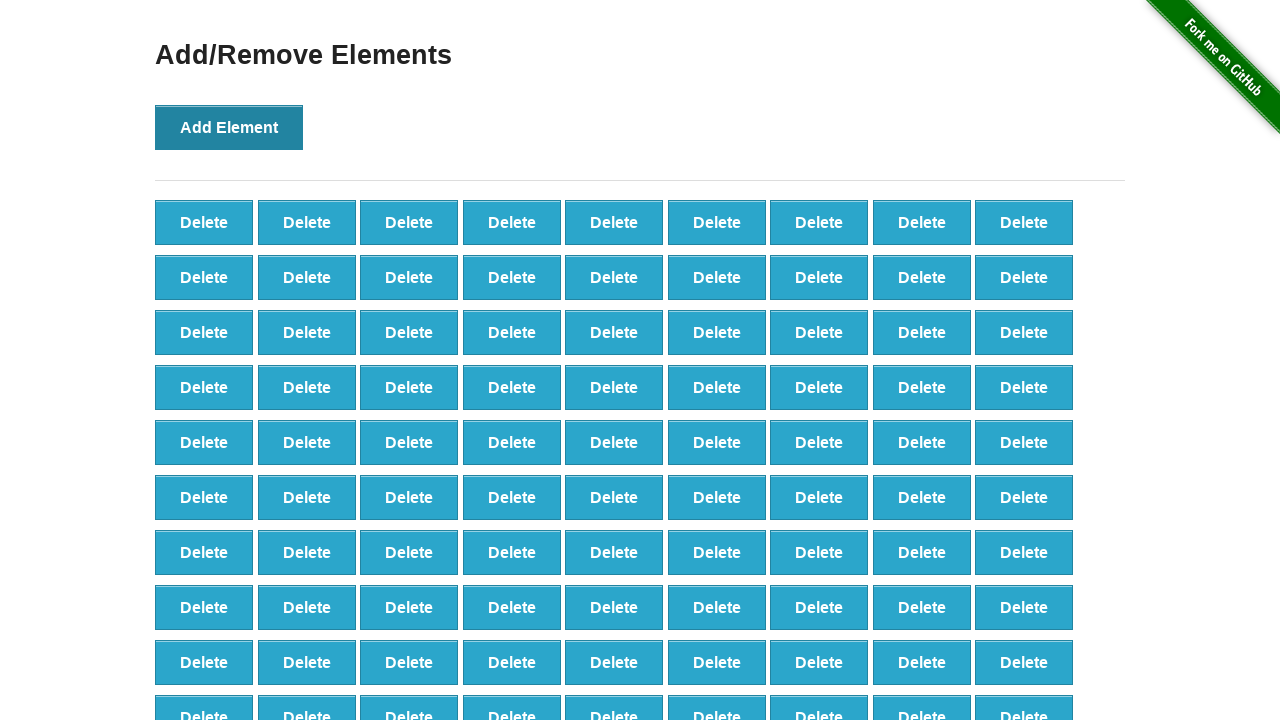

Clicked Add Element button (iteration 91/100) at (229, 127) on button[onclick='addElement()']
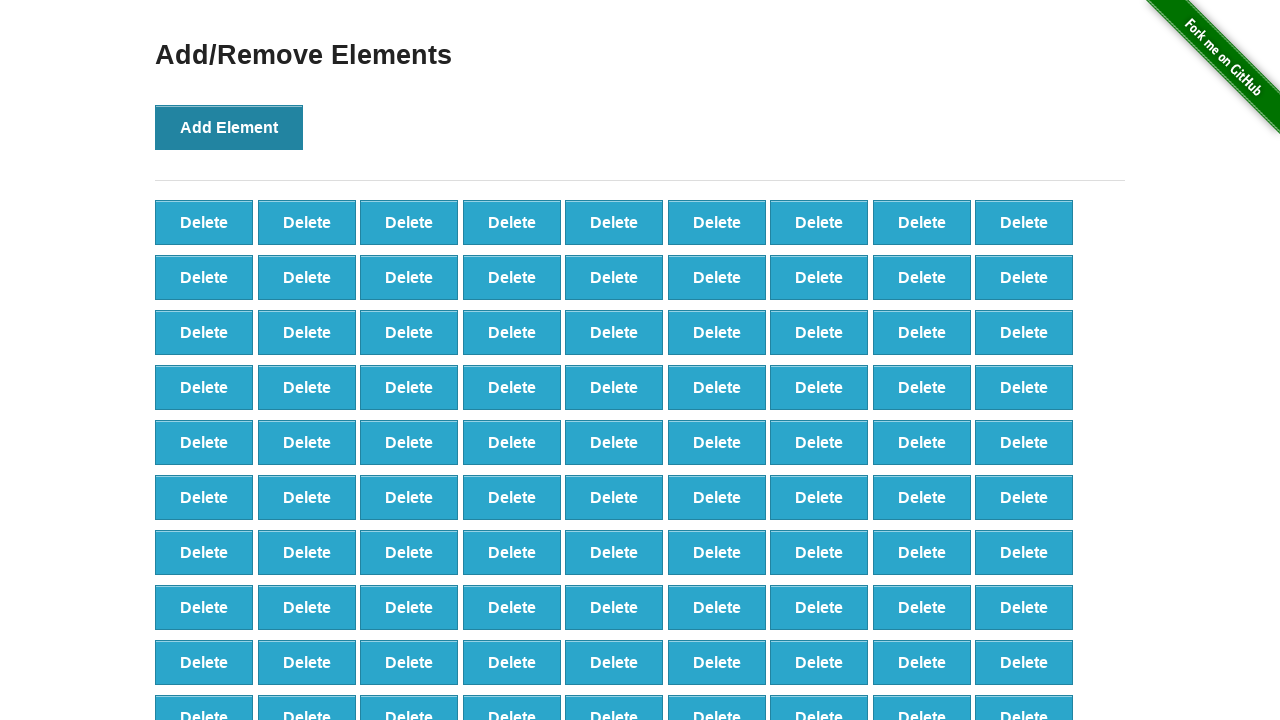

Clicked Add Element button (iteration 92/100) at (229, 127) on button[onclick='addElement()']
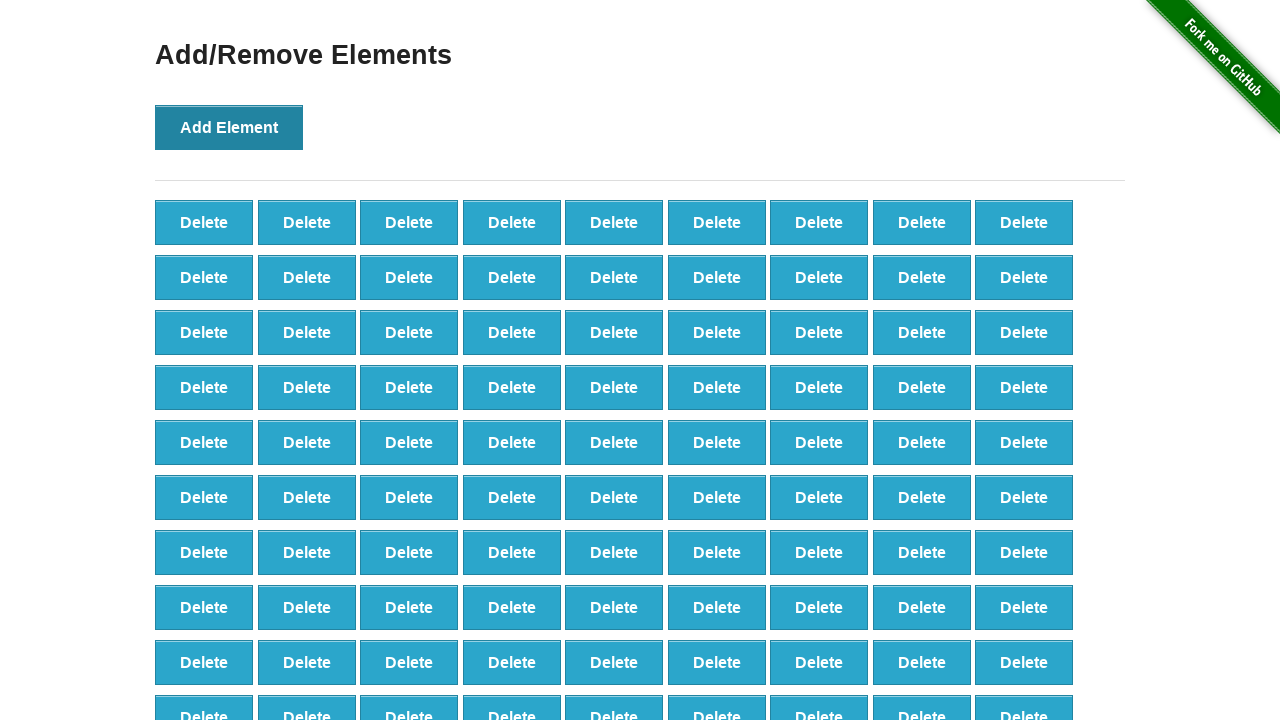

Clicked Add Element button (iteration 93/100) at (229, 127) on button[onclick='addElement()']
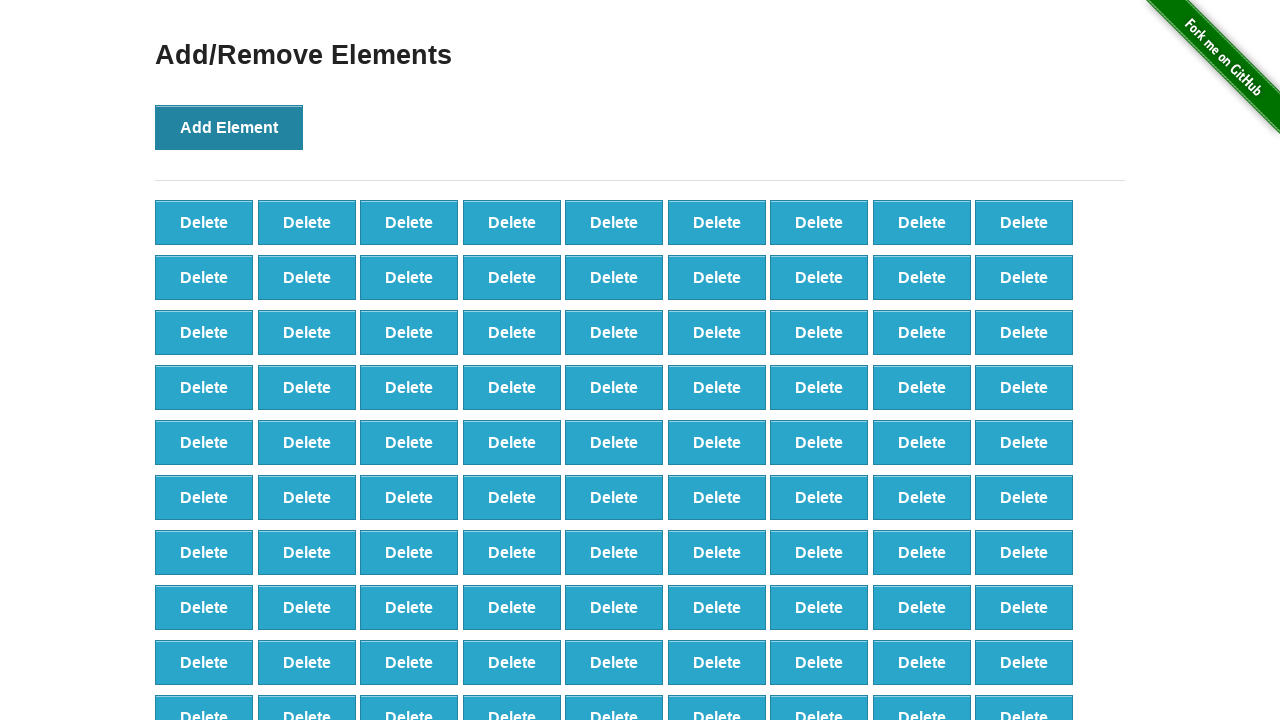

Clicked Add Element button (iteration 94/100) at (229, 127) on button[onclick='addElement()']
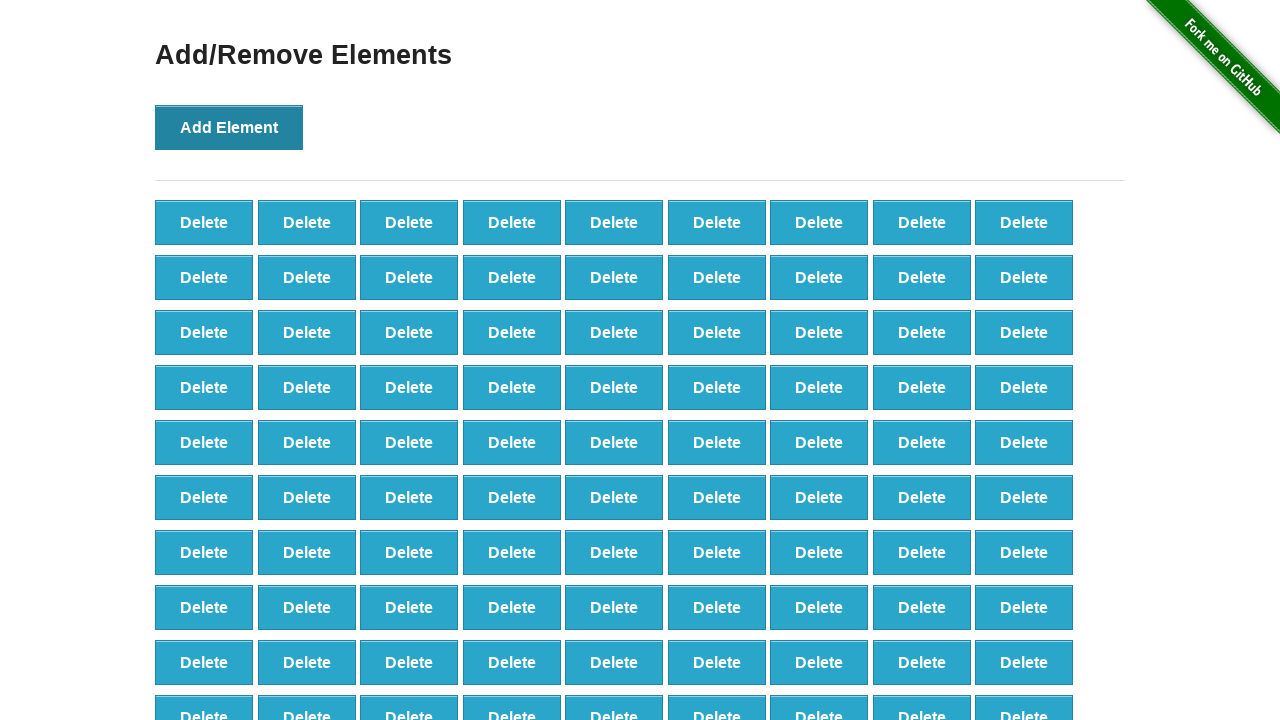

Clicked Add Element button (iteration 95/100) at (229, 127) on button[onclick='addElement()']
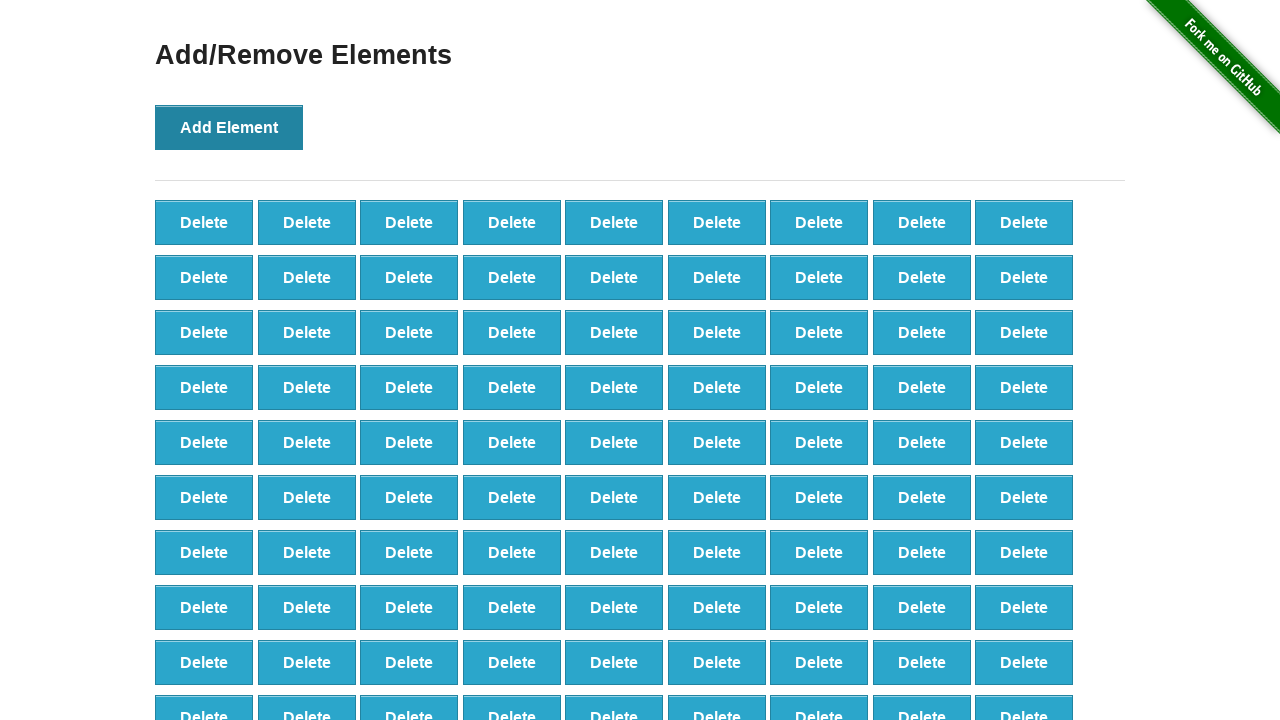

Clicked Add Element button (iteration 96/100) at (229, 127) on button[onclick='addElement()']
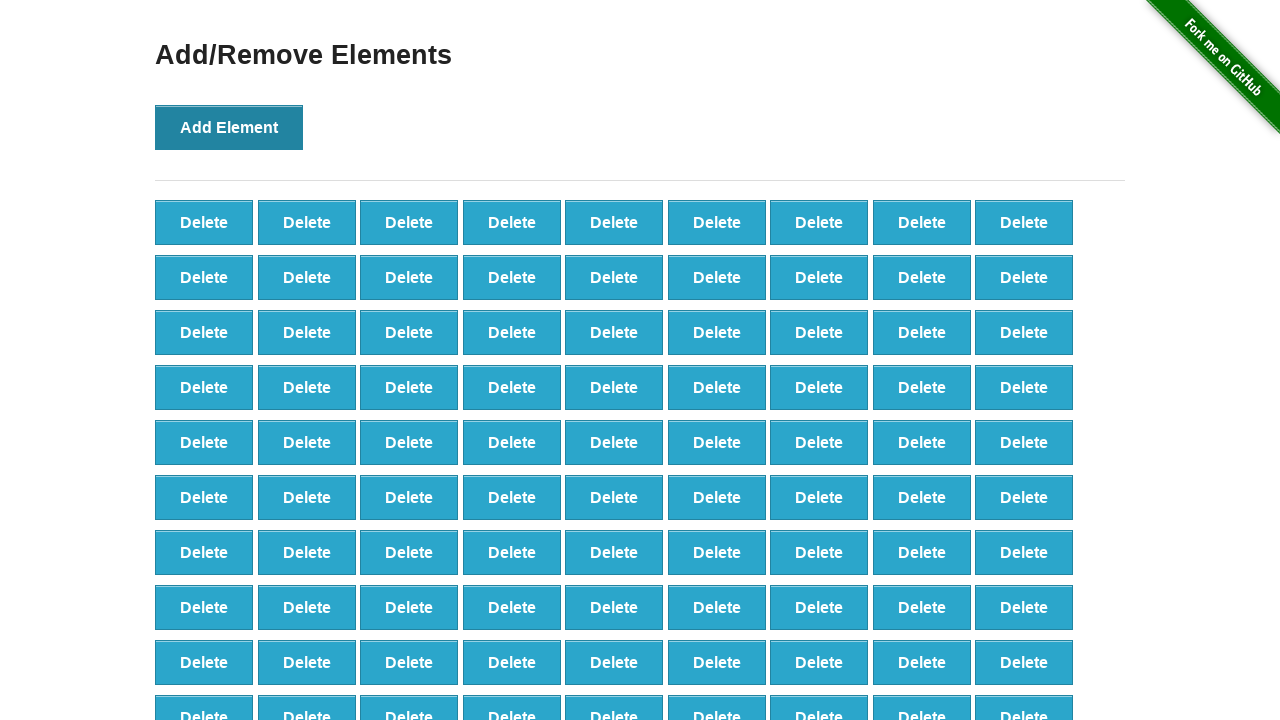

Clicked Add Element button (iteration 97/100) at (229, 127) on button[onclick='addElement()']
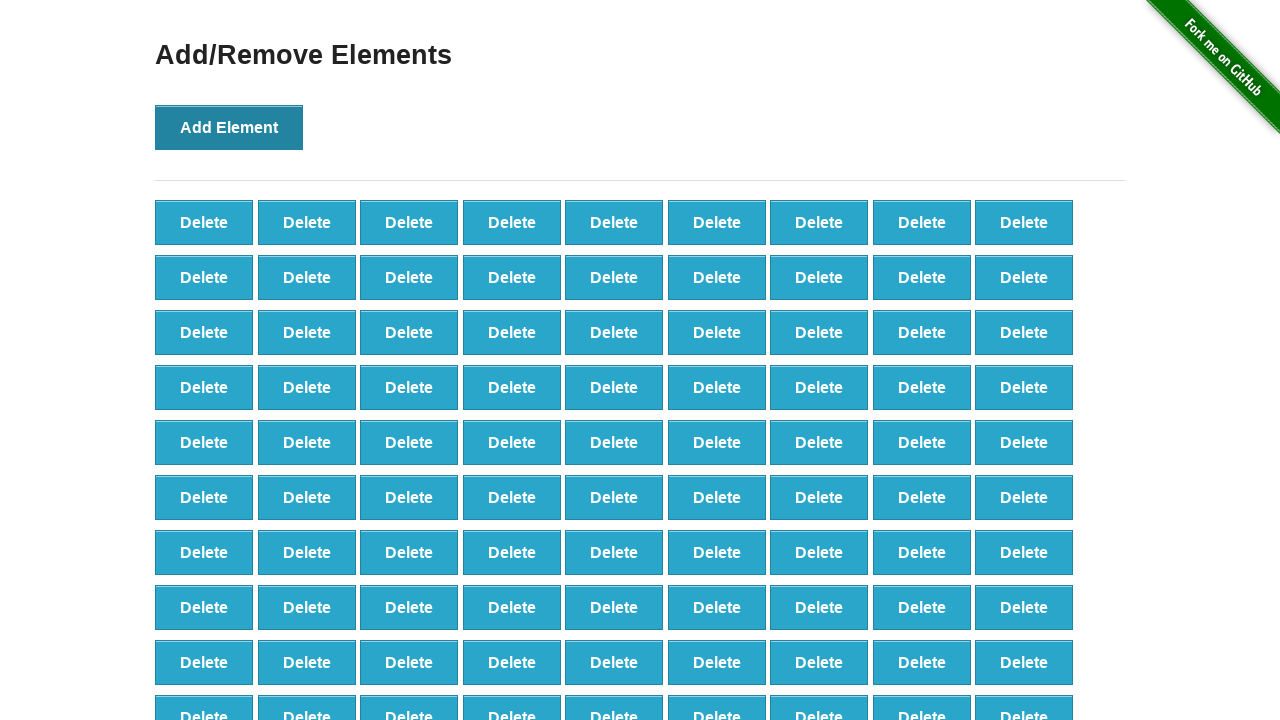

Clicked Add Element button (iteration 98/100) at (229, 127) on button[onclick='addElement()']
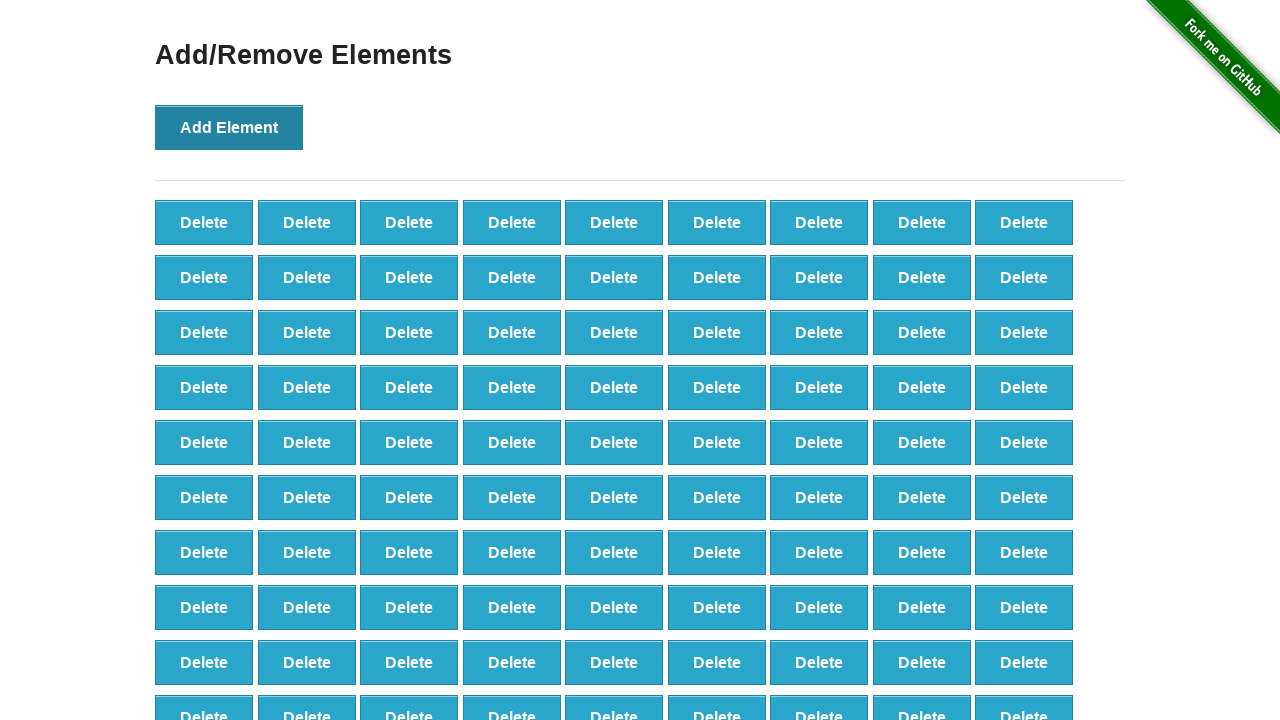

Clicked Add Element button (iteration 99/100) at (229, 127) on button[onclick='addElement()']
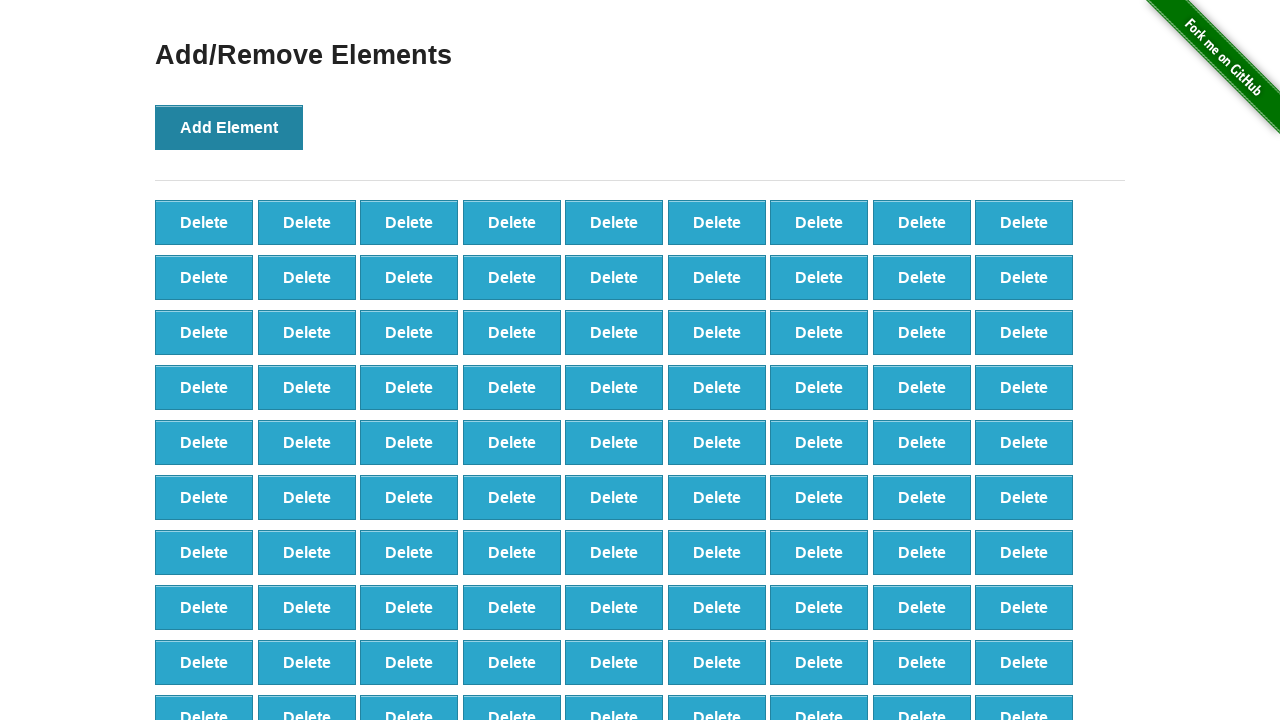

Clicked Add Element button (iteration 100/100) at (229, 127) on button[onclick='addElement()']
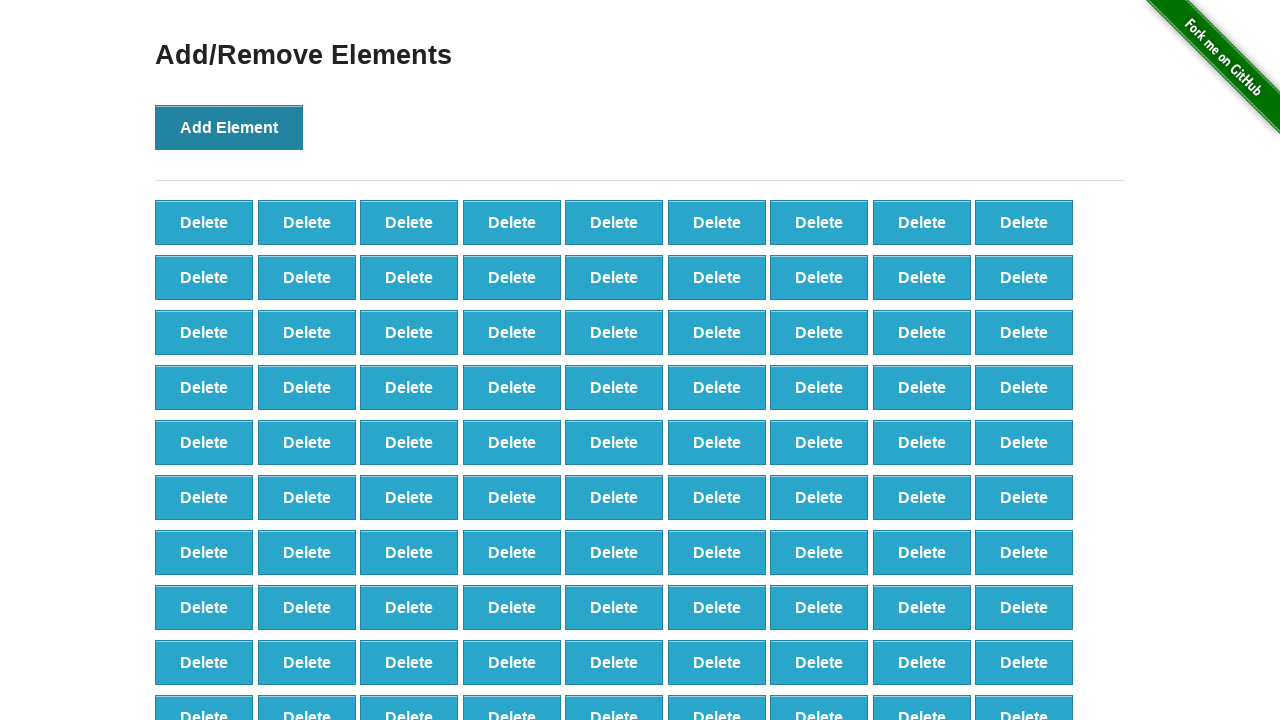

Retrieved initial delete button count: 100
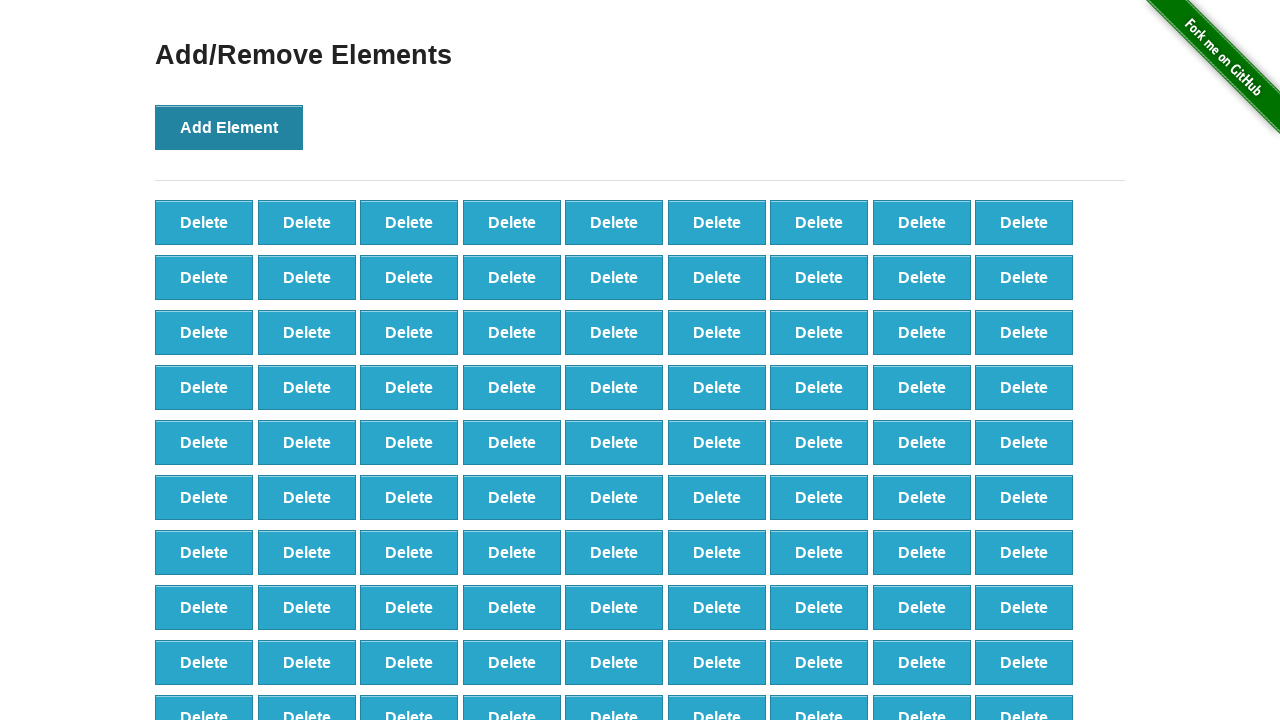

Clicked delete button (iteration 1/40) at (204, 222) on button[onclick='deleteElement()'] >> nth=0
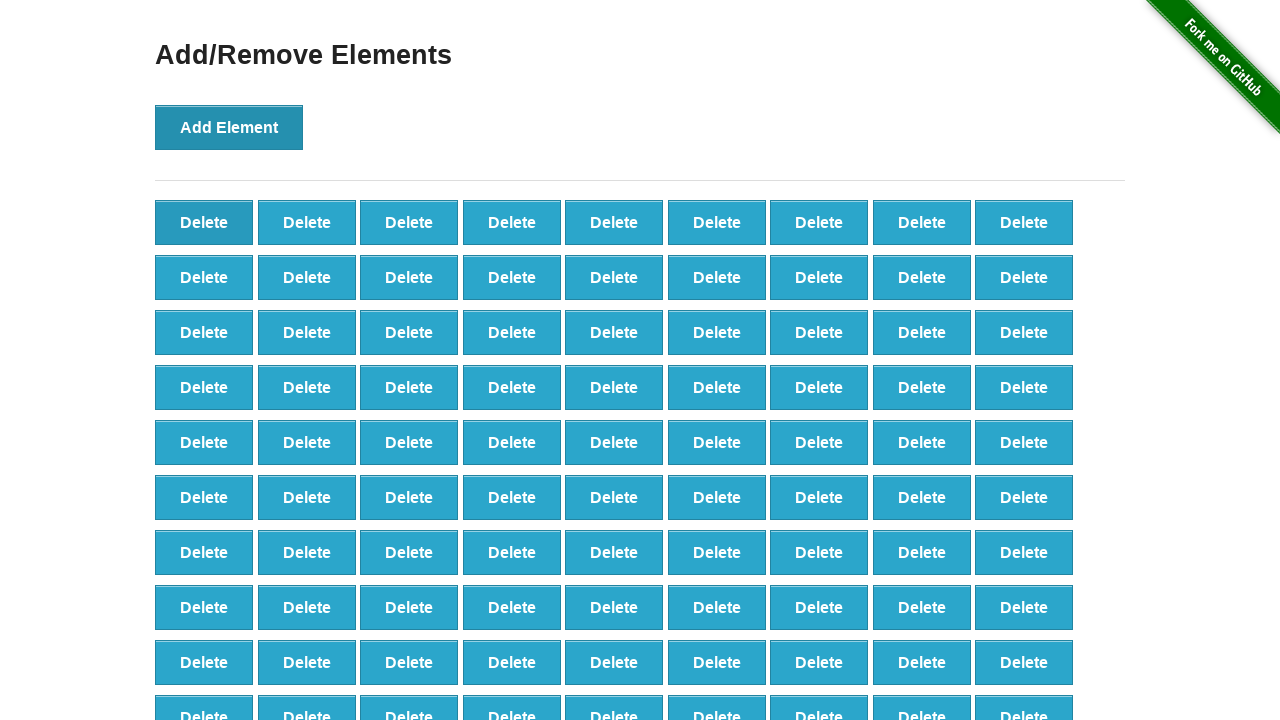

Clicked delete button (iteration 2/40) at (307, 222) on button[onclick='deleteElement()'] >> nth=1
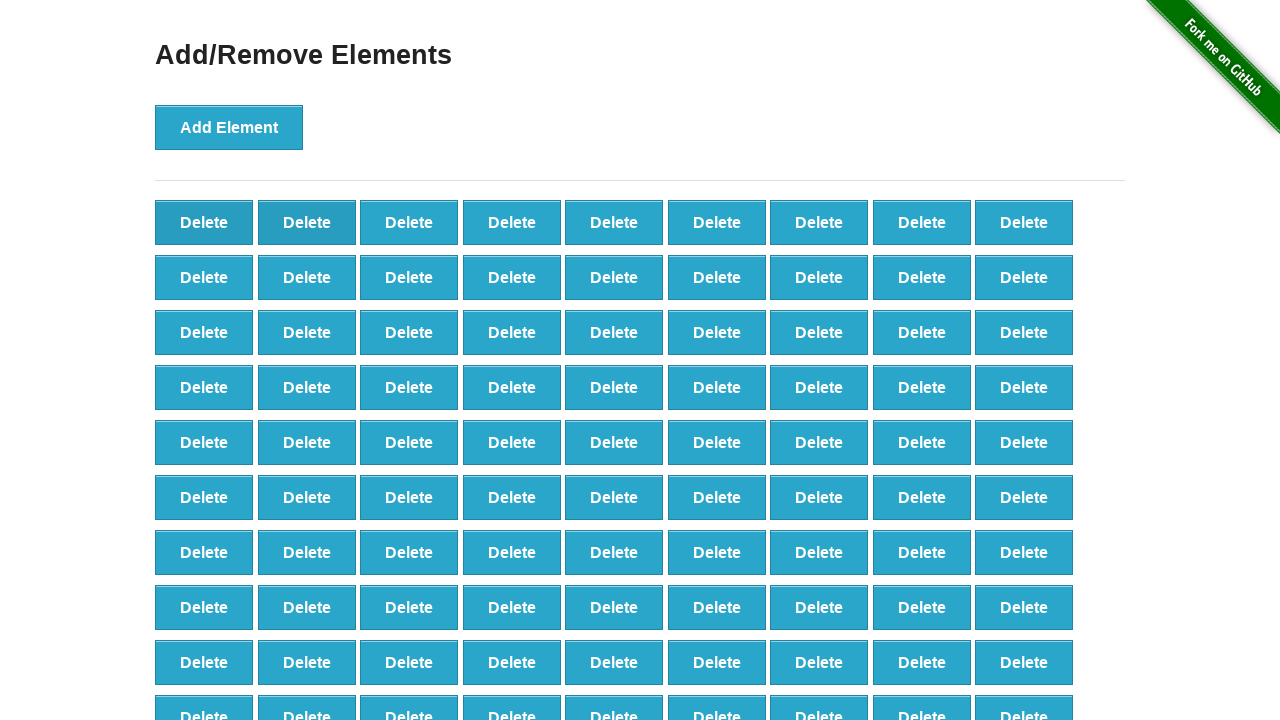

Clicked delete button (iteration 3/40) at (409, 222) on button[onclick='deleteElement()'] >> nth=2
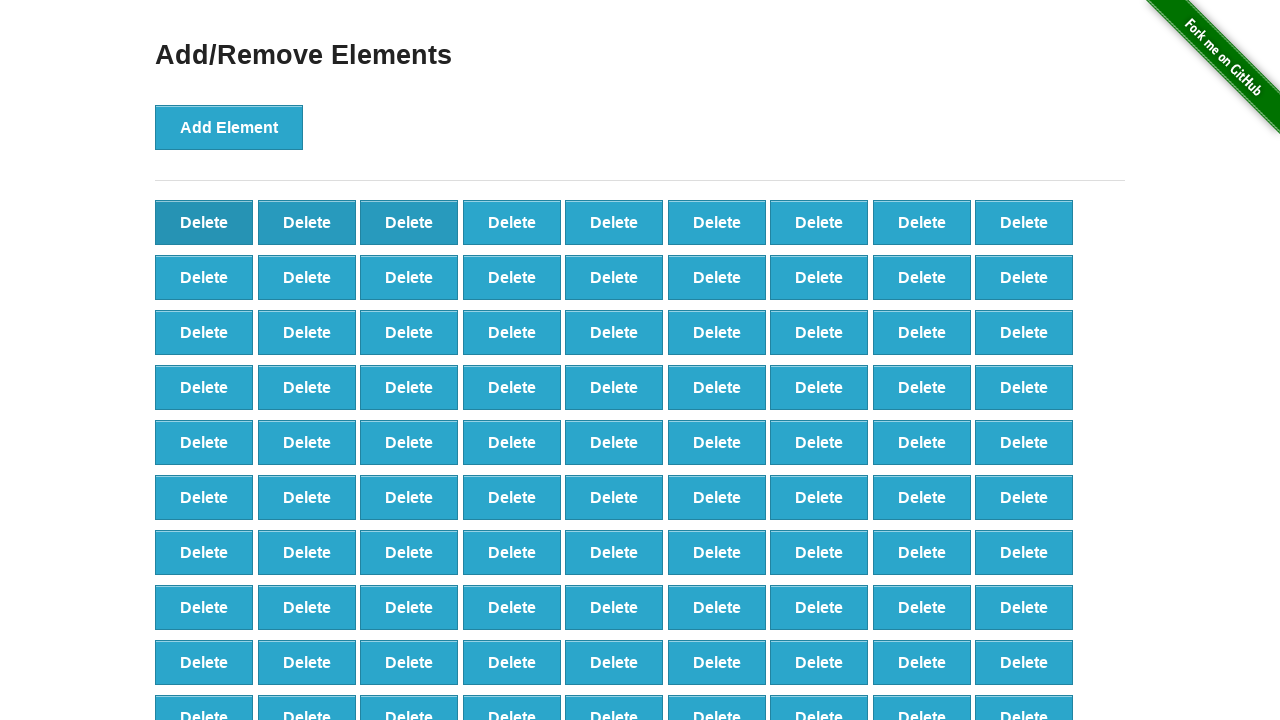

Clicked delete button (iteration 4/40) at (512, 222) on button[onclick='deleteElement()'] >> nth=3
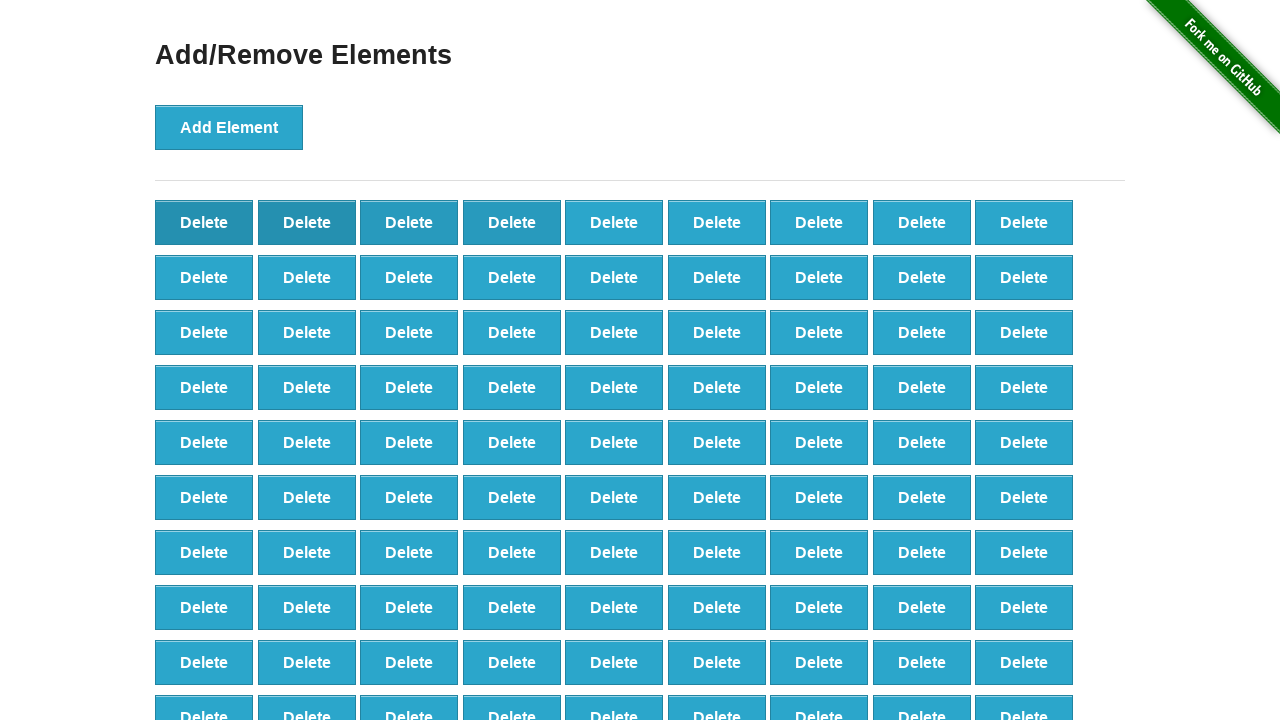

Clicked delete button (iteration 5/40) at (614, 222) on button[onclick='deleteElement()'] >> nth=4
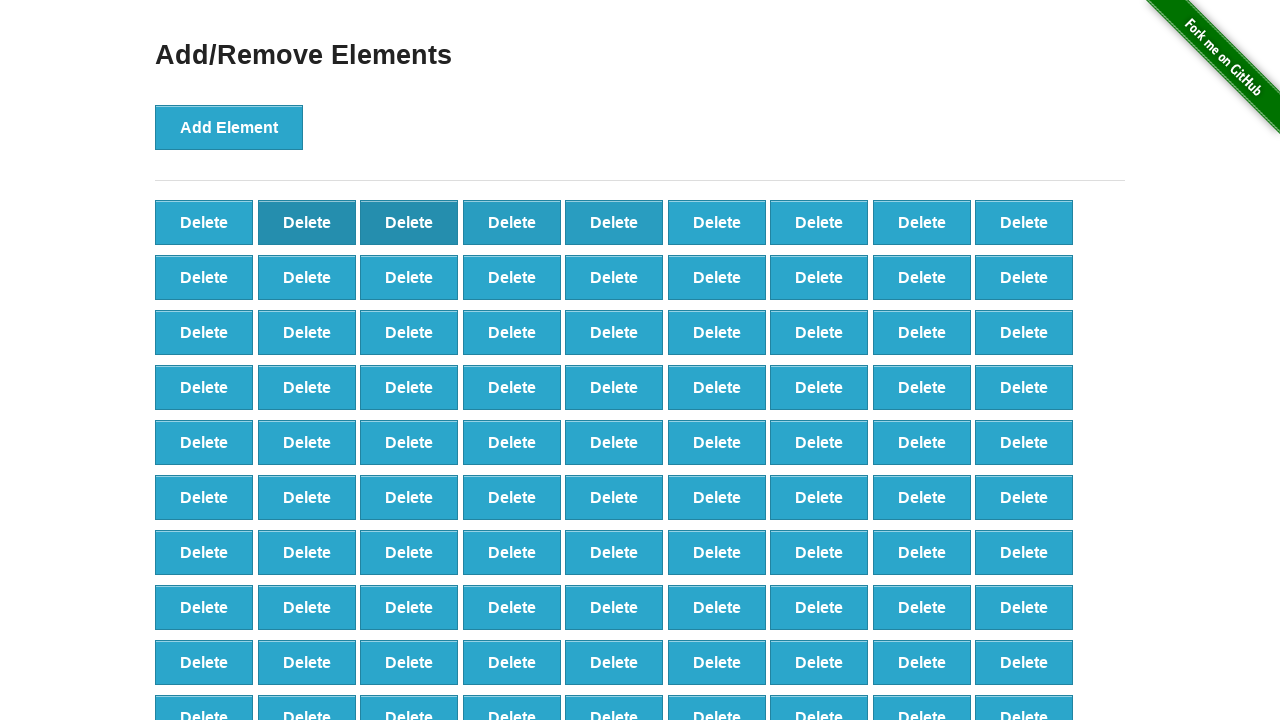

Clicked delete button (iteration 6/40) at (717, 222) on button[onclick='deleteElement()'] >> nth=5
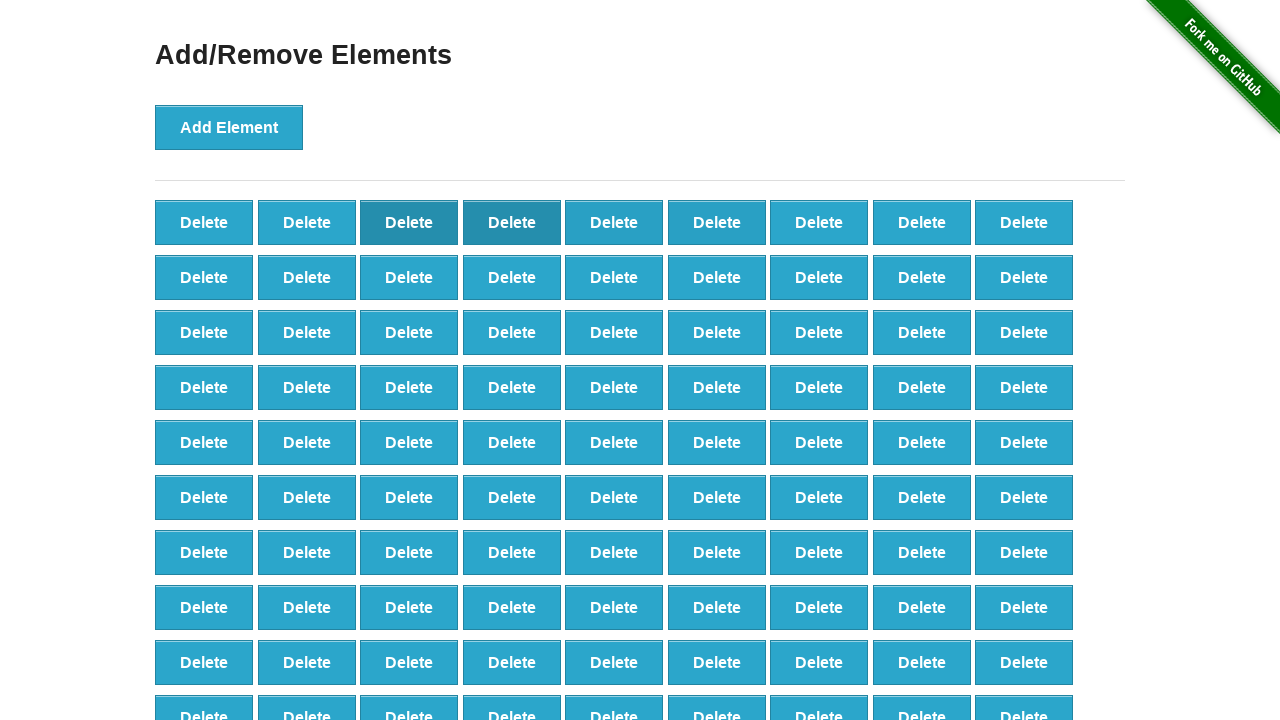

Clicked delete button (iteration 7/40) at (819, 222) on button[onclick='deleteElement()'] >> nth=6
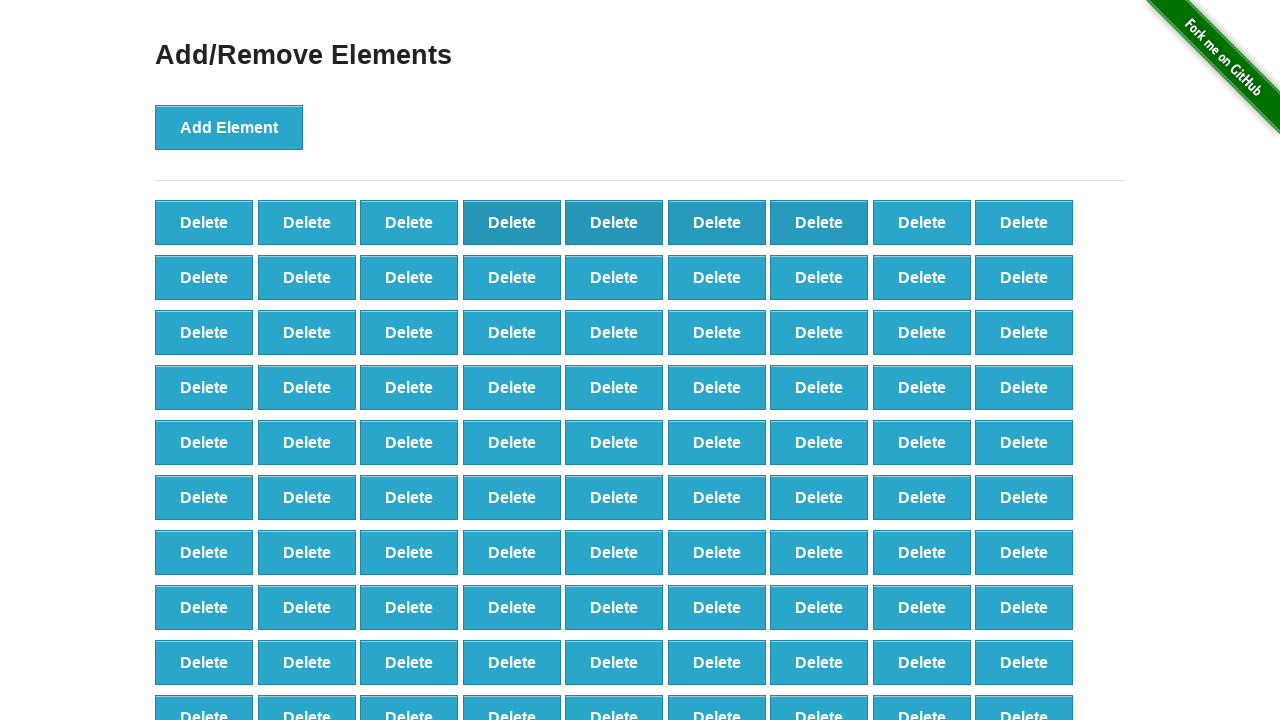

Clicked delete button (iteration 8/40) at (922, 222) on button[onclick='deleteElement()'] >> nth=7
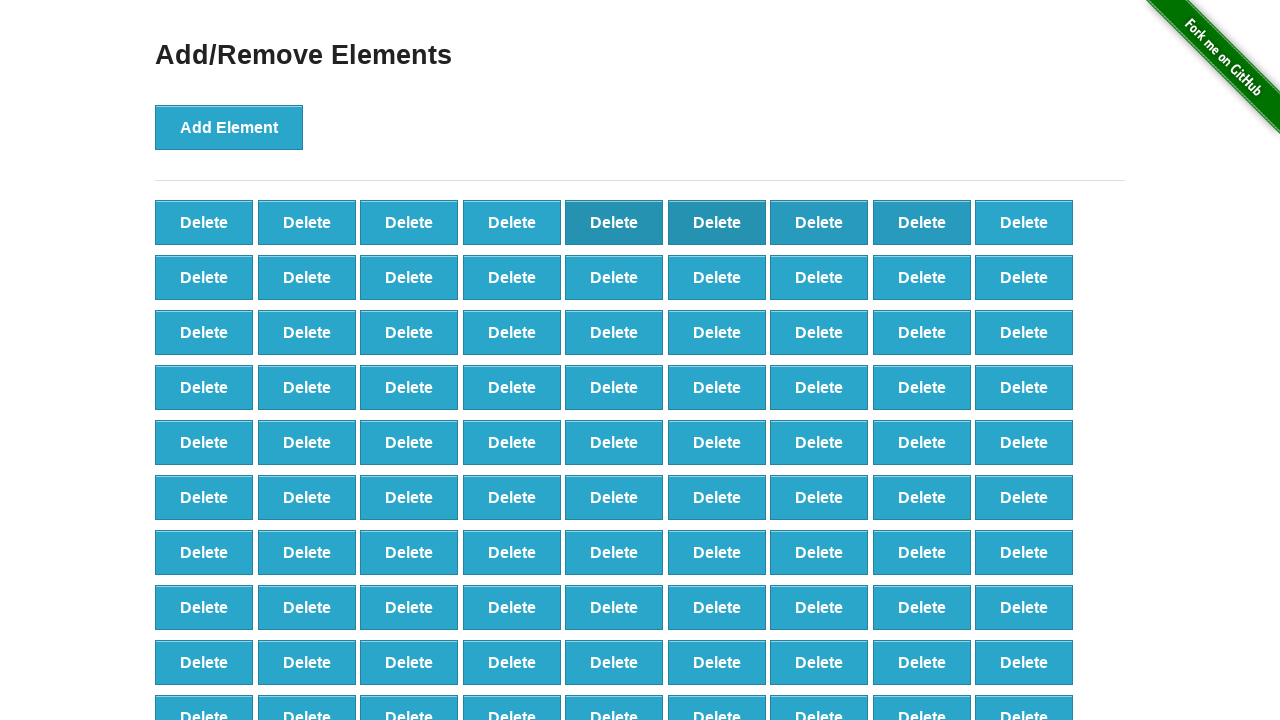

Clicked delete button (iteration 9/40) at (1024, 222) on button[onclick='deleteElement()'] >> nth=8
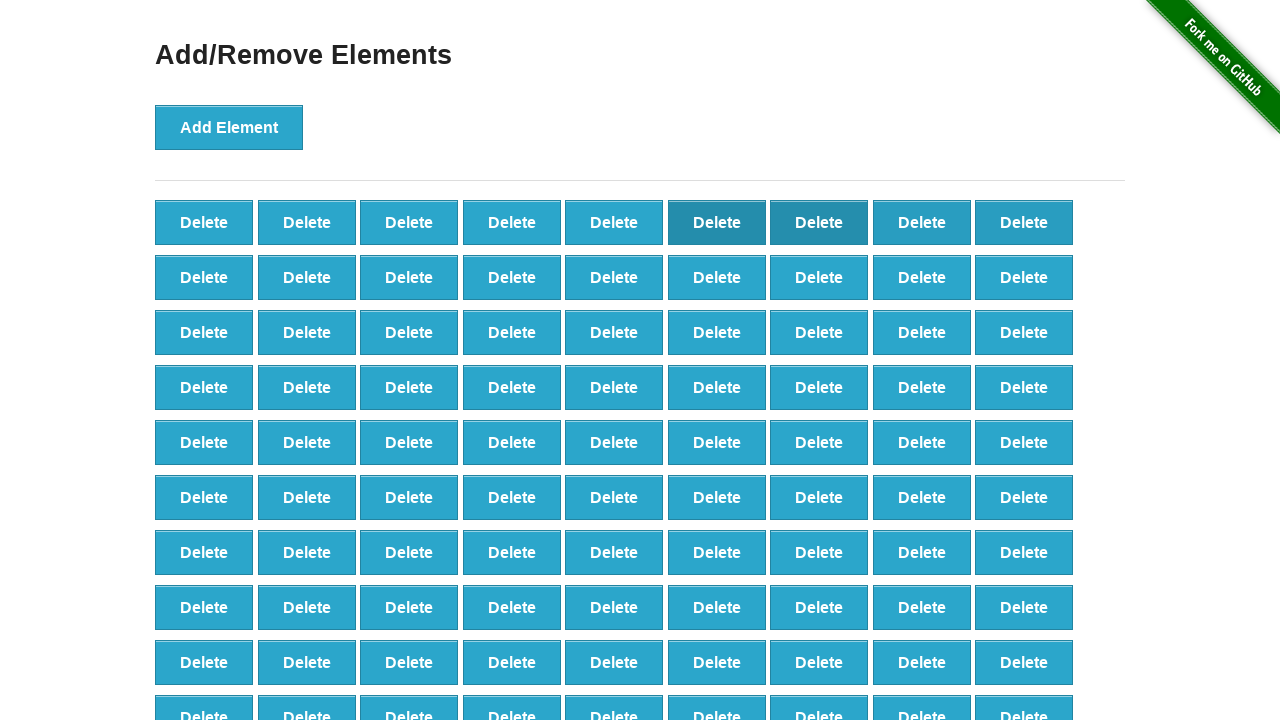

Clicked delete button (iteration 10/40) at (204, 277) on button[onclick='deleteElement()'] >> nth=9
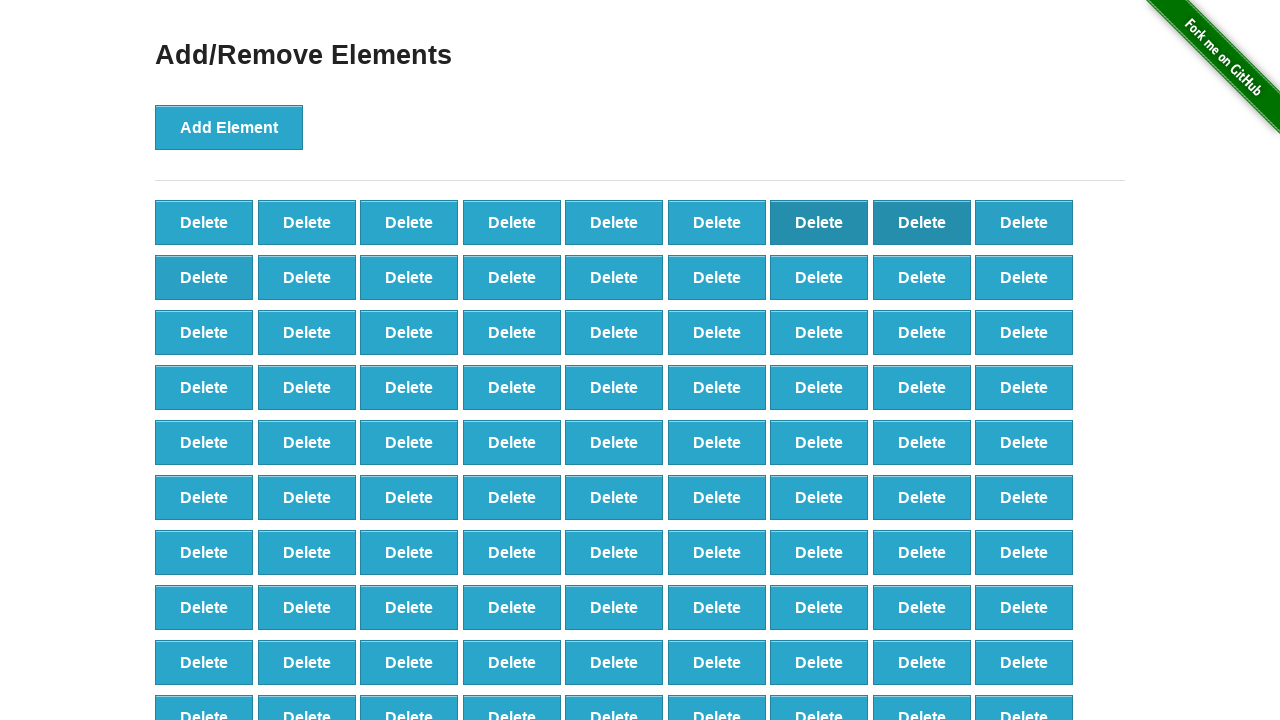

Clicked delete button (iteration 11/40) at (307, 277) on button[onclick='deleteElement()'] >> nth=10
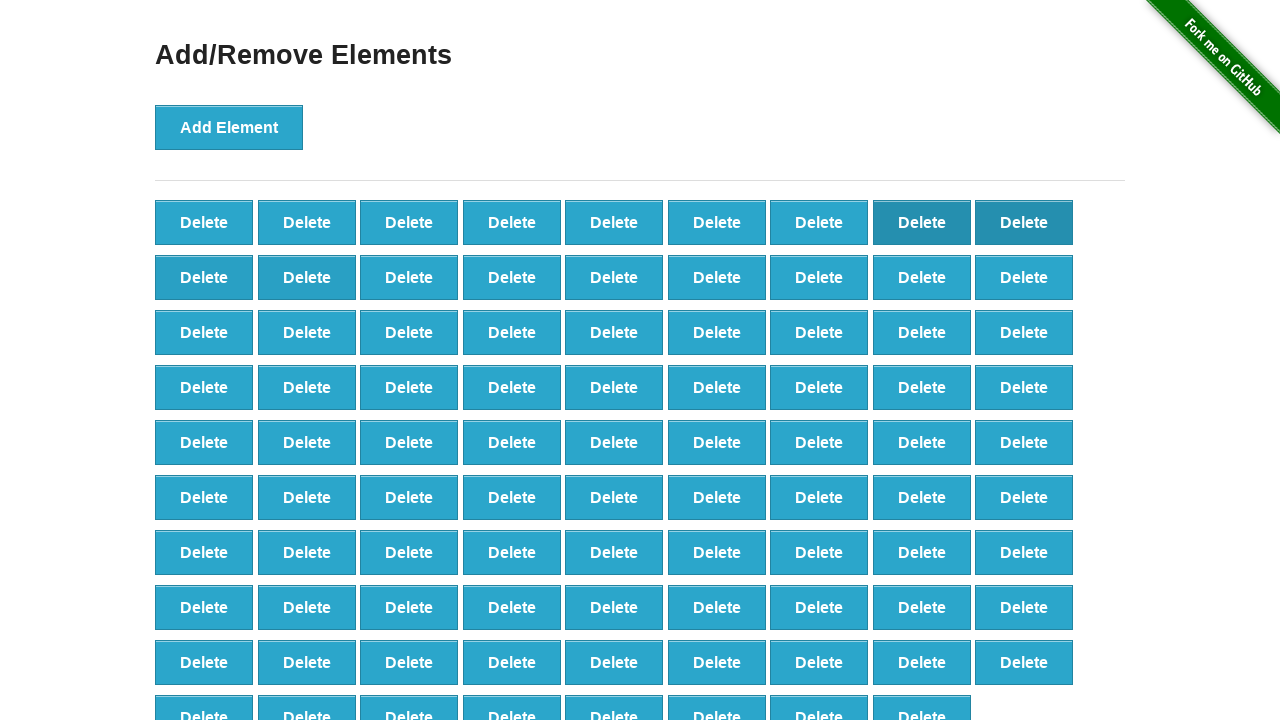

Clicked delete button (iteration 12/40) at (409, 277) on button[onclick='deleteElement()'] >> nth=11
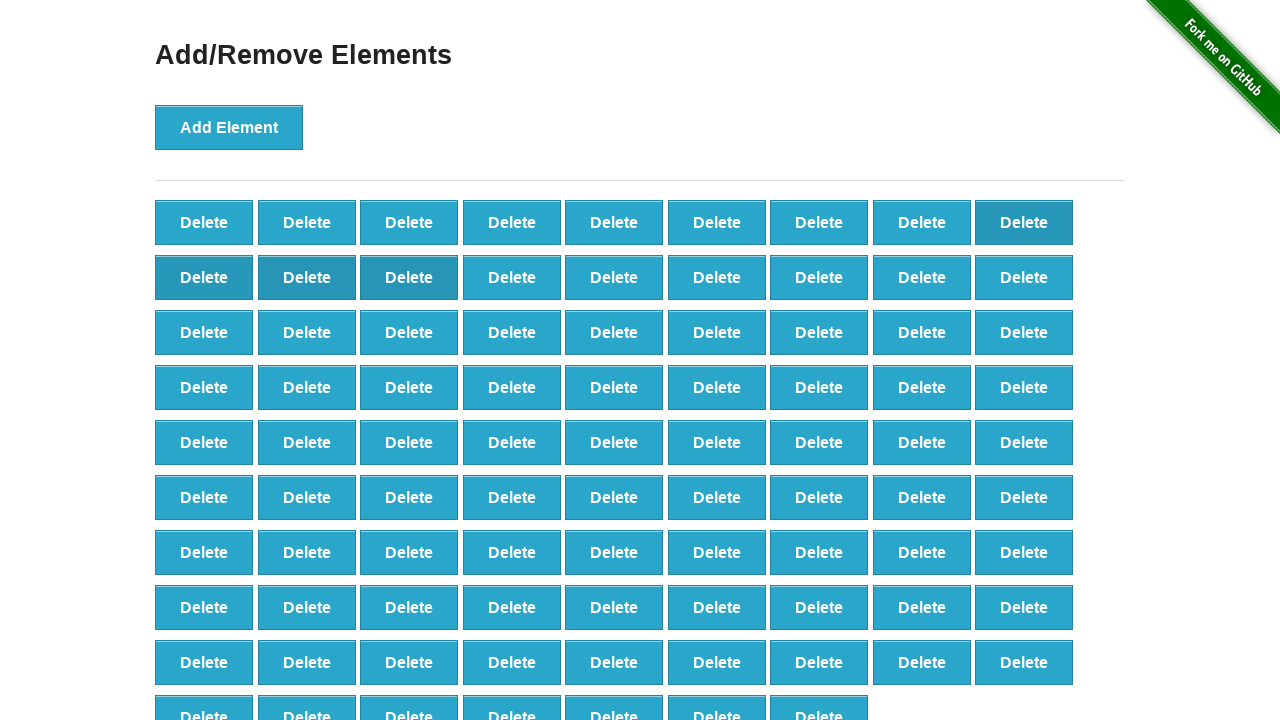

Clicked delete button (iteration 13/40) at (512, 277) on button[onclick='deleteElement()'] >> nth=12
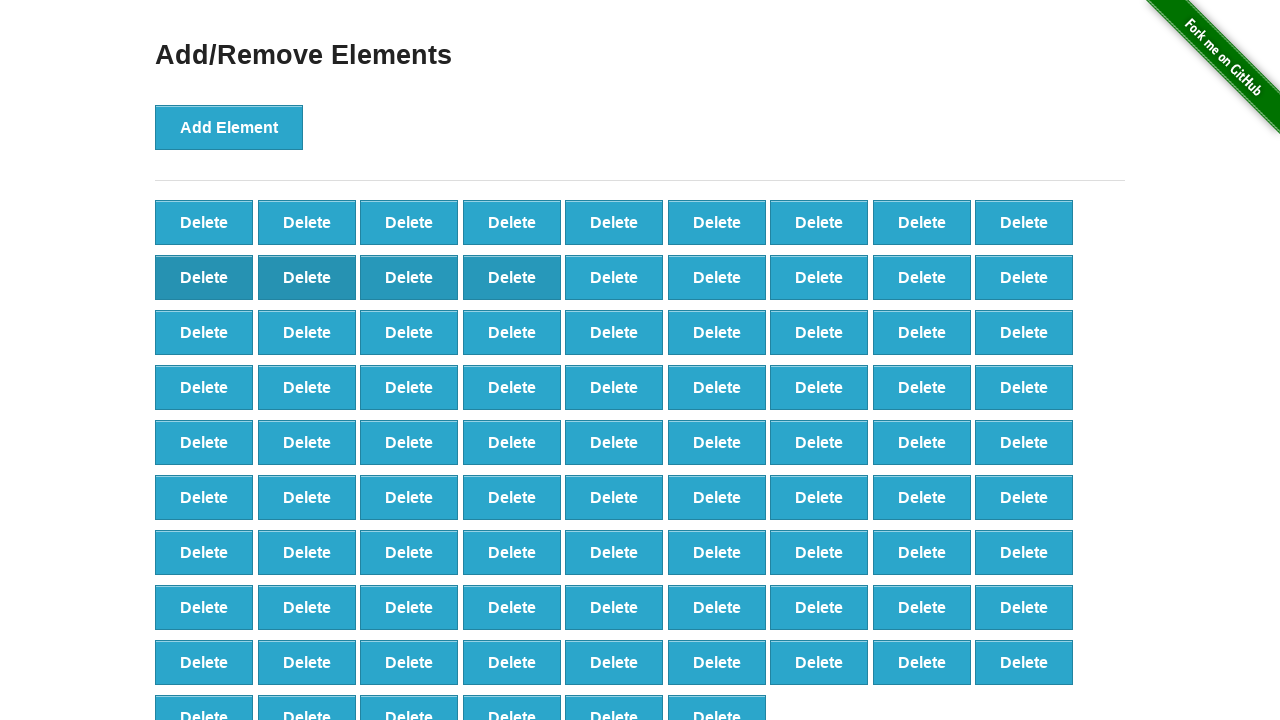

Clicked delete button (iteration 14/40) at (614, 277) on button[onclick='deleteElement()'] >> nth=13
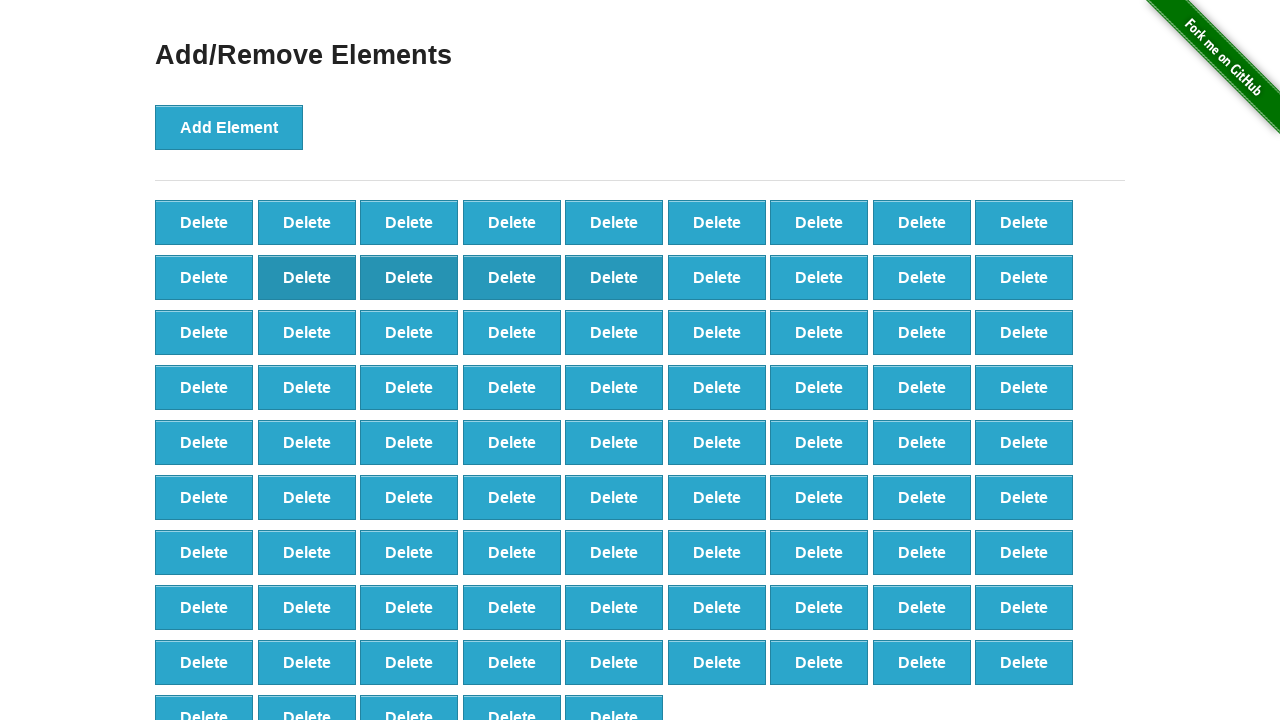

Clicked delete button (iteration 15/40) at (717, 277) on button[onclick='deleteElement()'] >> nth=14
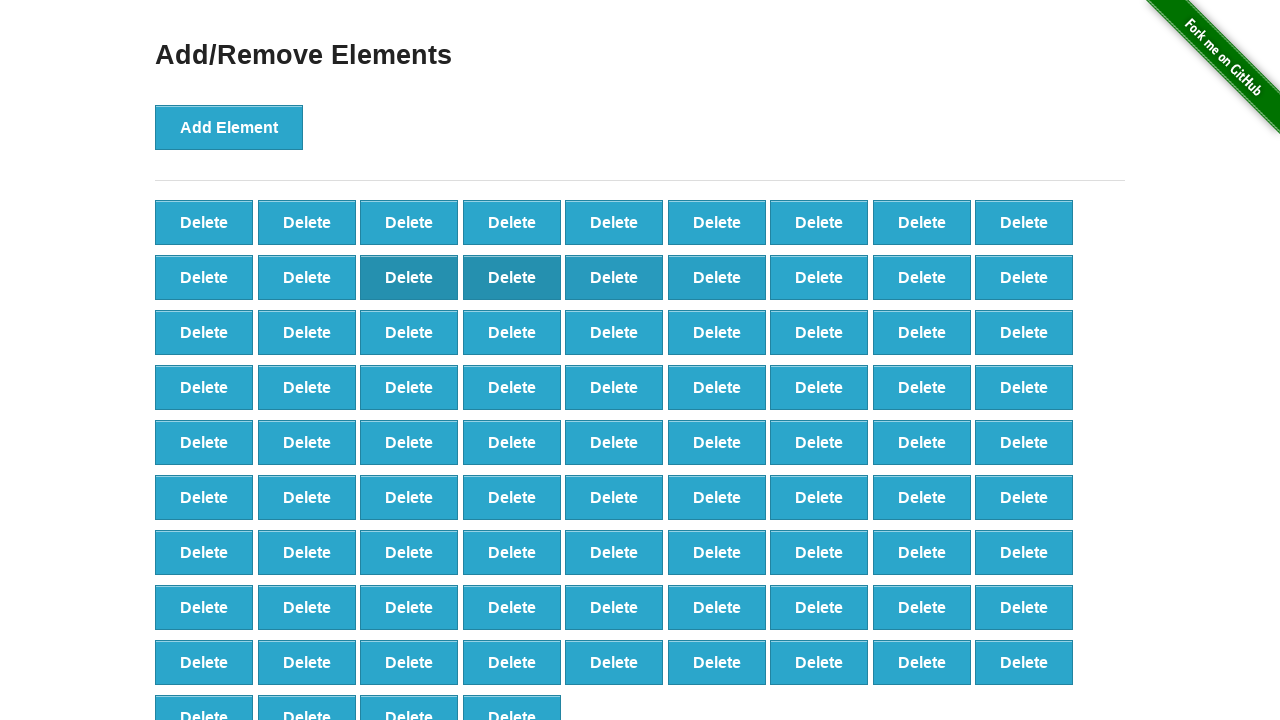

Clicked delete button (iteration 16/40) at (819, 277) on button[onclick='deleteElement()'] >> nth=15
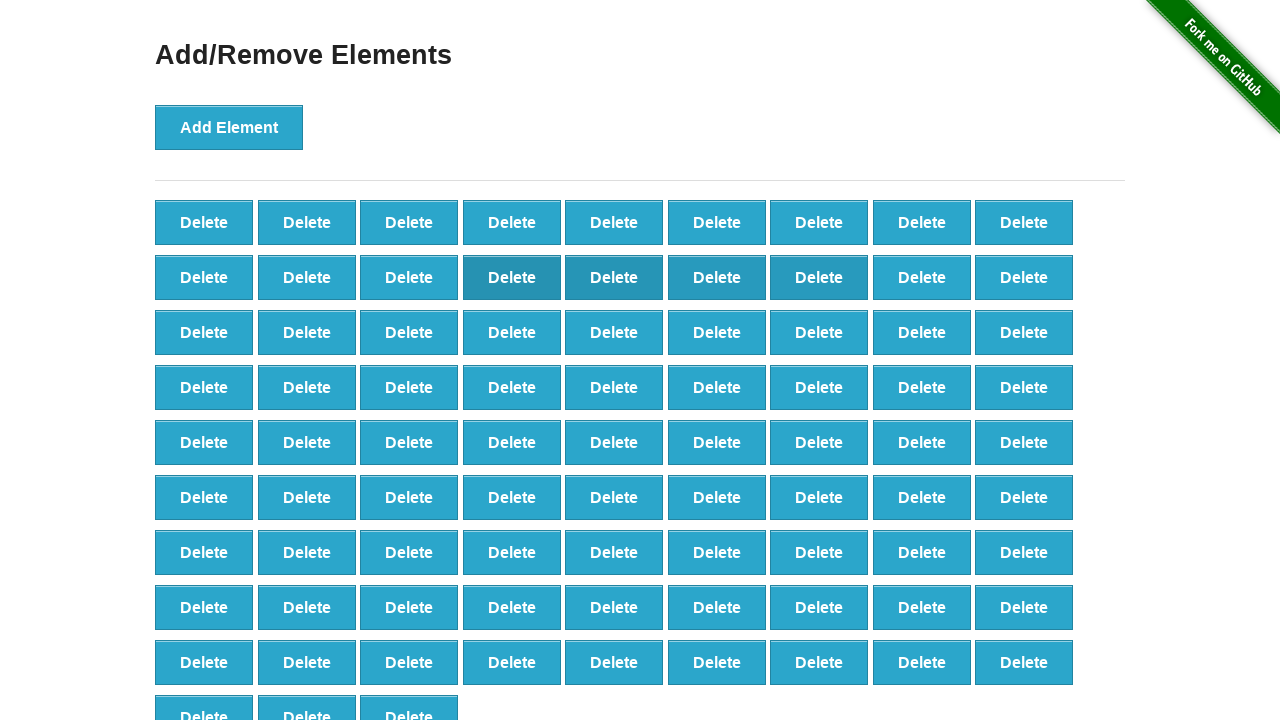

Clicked delete button (iteration 17/40) at (922, 277) on button[onclick='deleteElement()'] >> nth=16
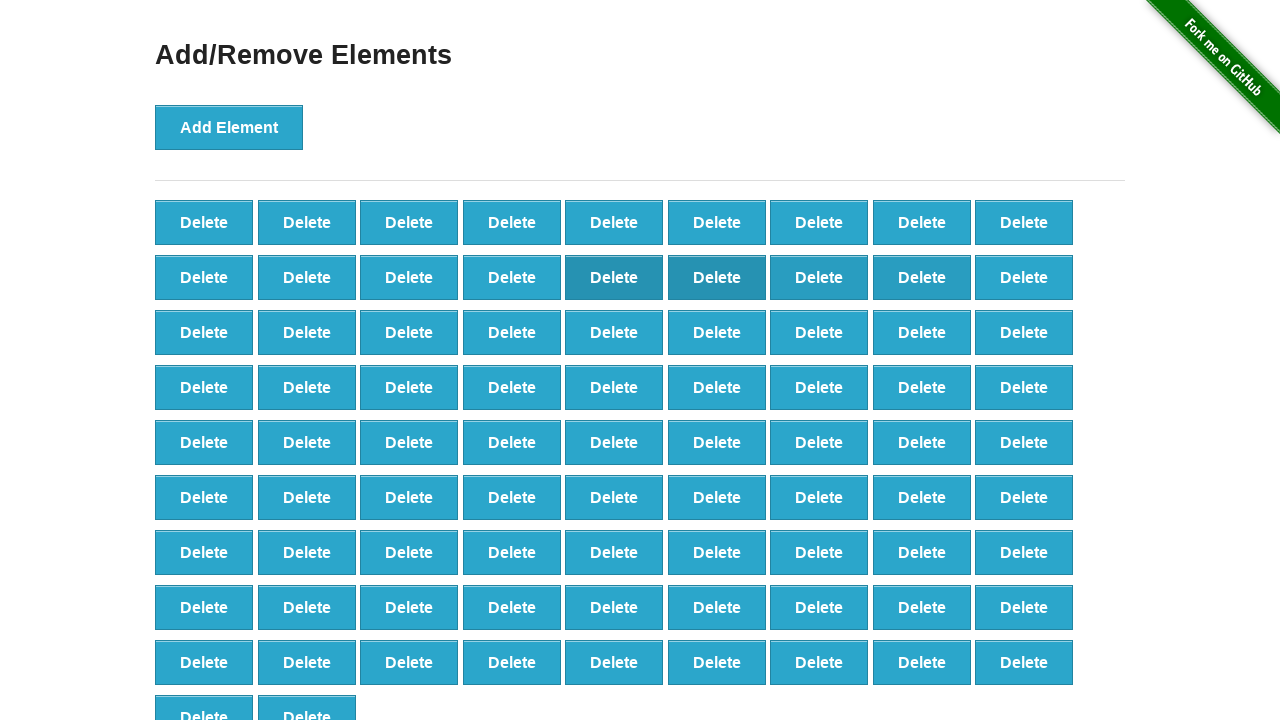

Clicked delete button (iteration 18/40) at (1024, 277) on button[onclick='deleteElement()'] >> nth=17
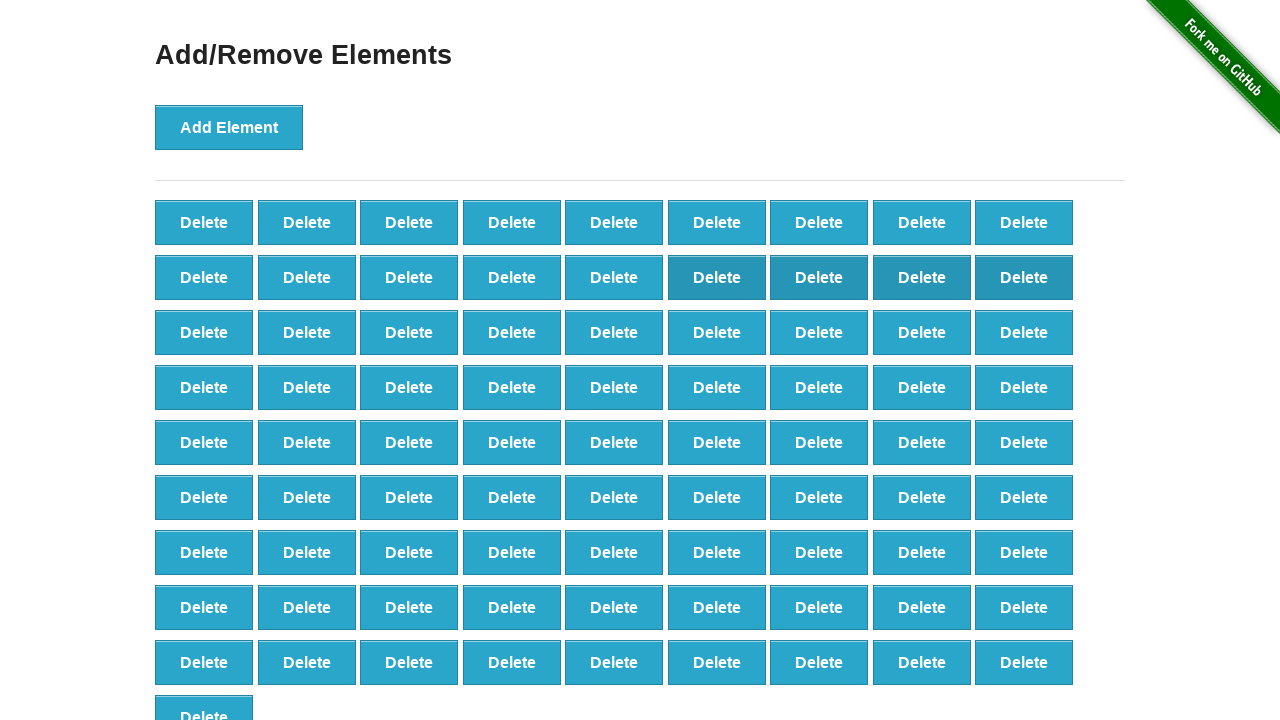

Clicked delete button (iteration 19/40) at (204, 332) on button[onclick='deleteElement()'] >> nth=18
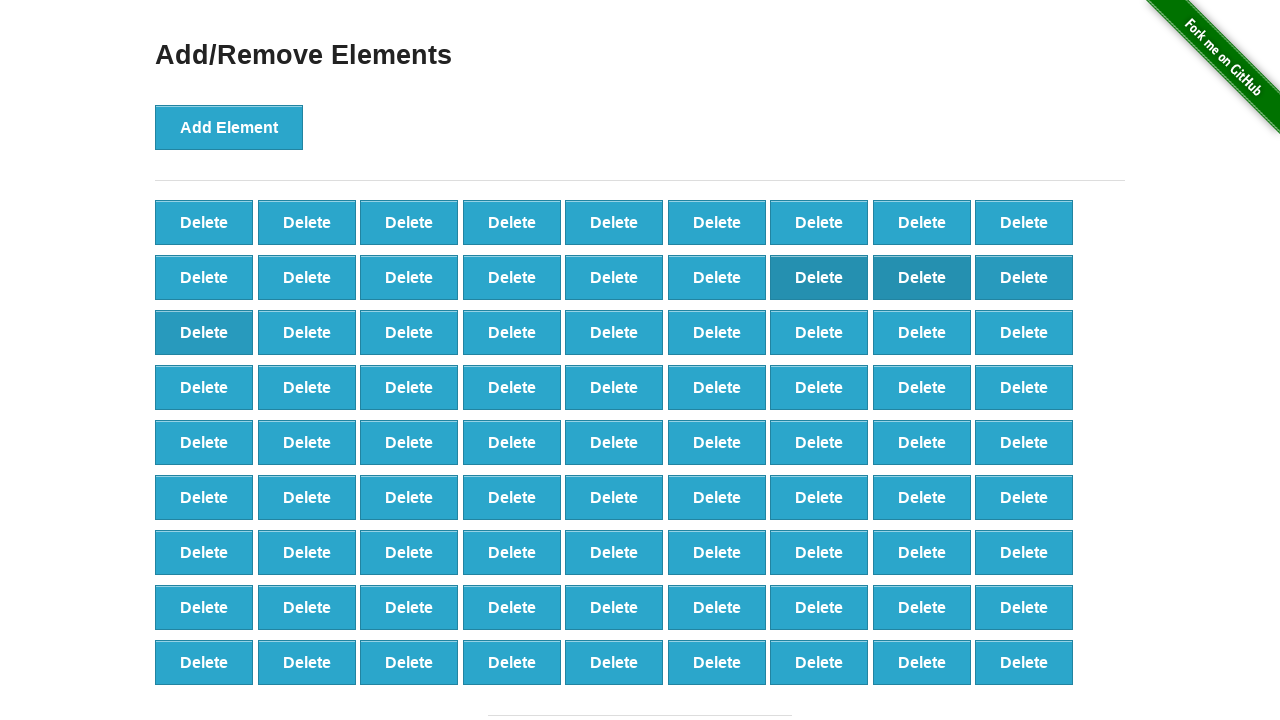

Clicked delete button (iteration 20/40) at (307, 332) on button[onclick='deleteElement()'] >> nth=19
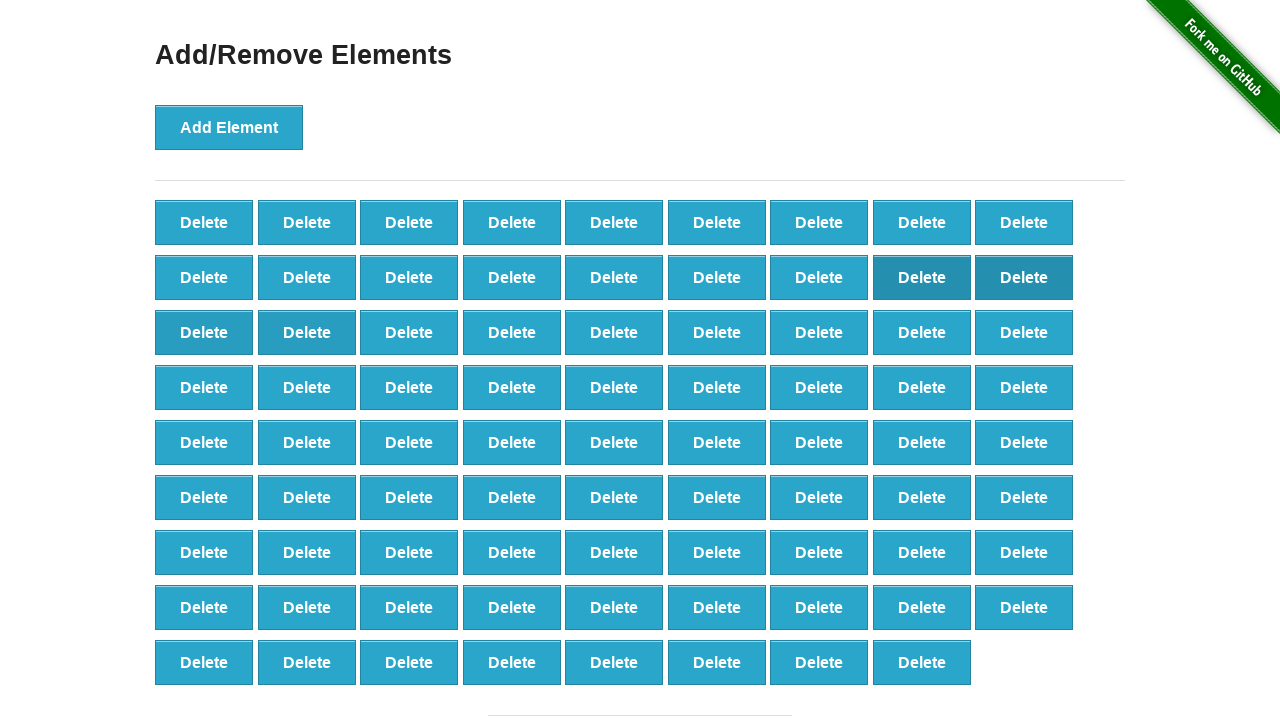

Clicked delete button (iteration 21/40) at (409, 332) on button[onclick='deleteElement()'] >> nth=20
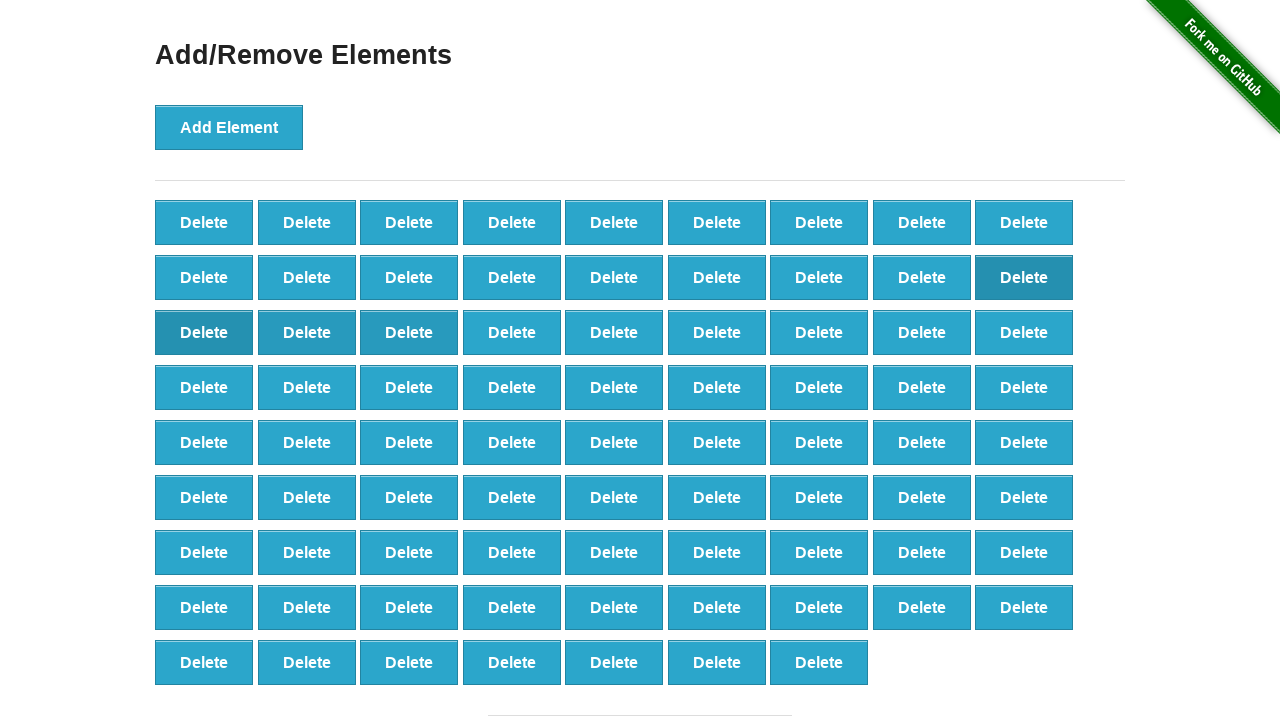

Clicked delete button (iteration 22/40) at (512, 332) on button[onclick='deleteElement()'] >> nth=21
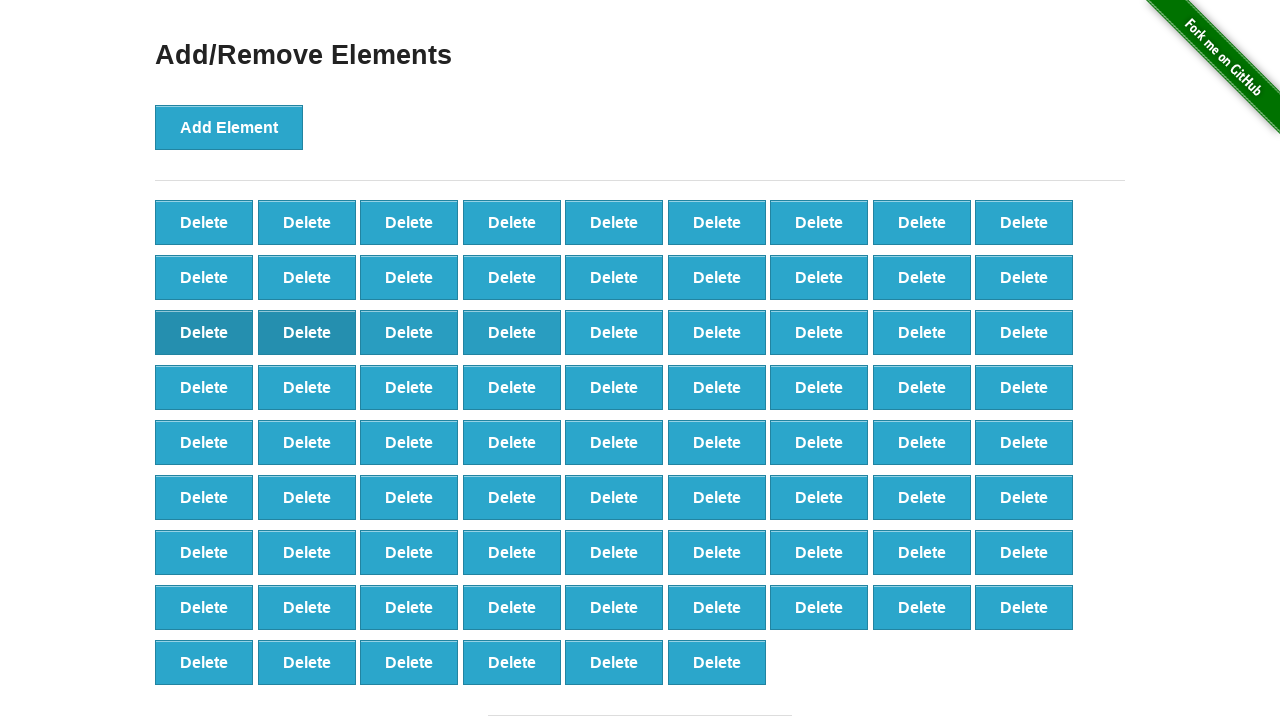

Clicked delete button (iteration 23/40) at (614, 332) on button[onclick='deleteElement()'] >> nth=22
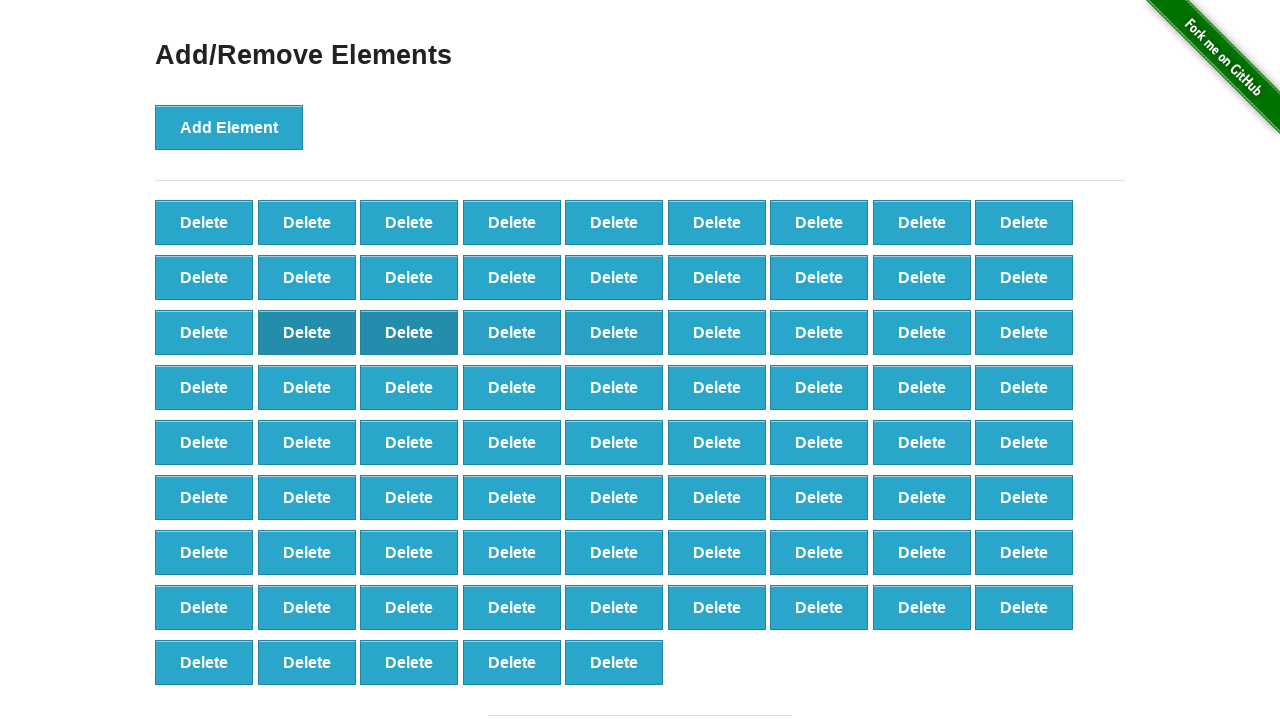

Clicked delete button (iteration 24/40) at (717, 332) on button[onclick='deleteElement()'] >> nth=23
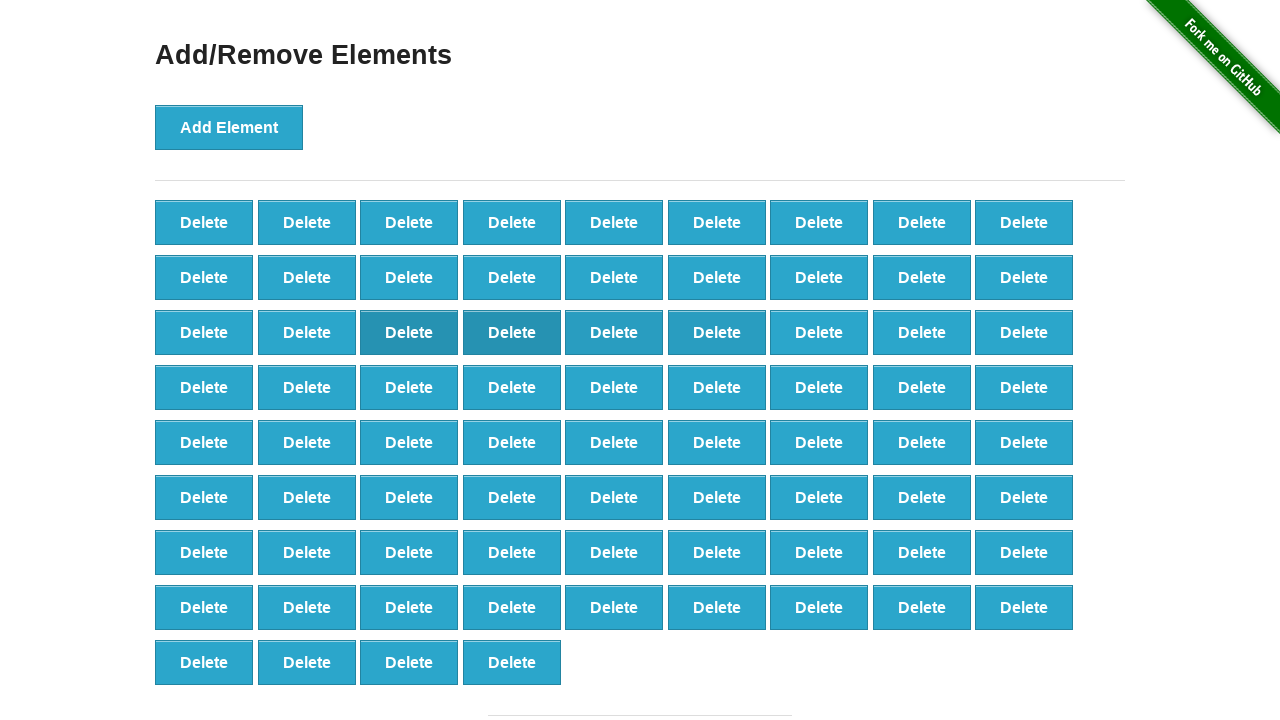

Clicked delete button (iteration 25/40) at (819, 332) on button[onclick='deleteElement()'] >> nth=24
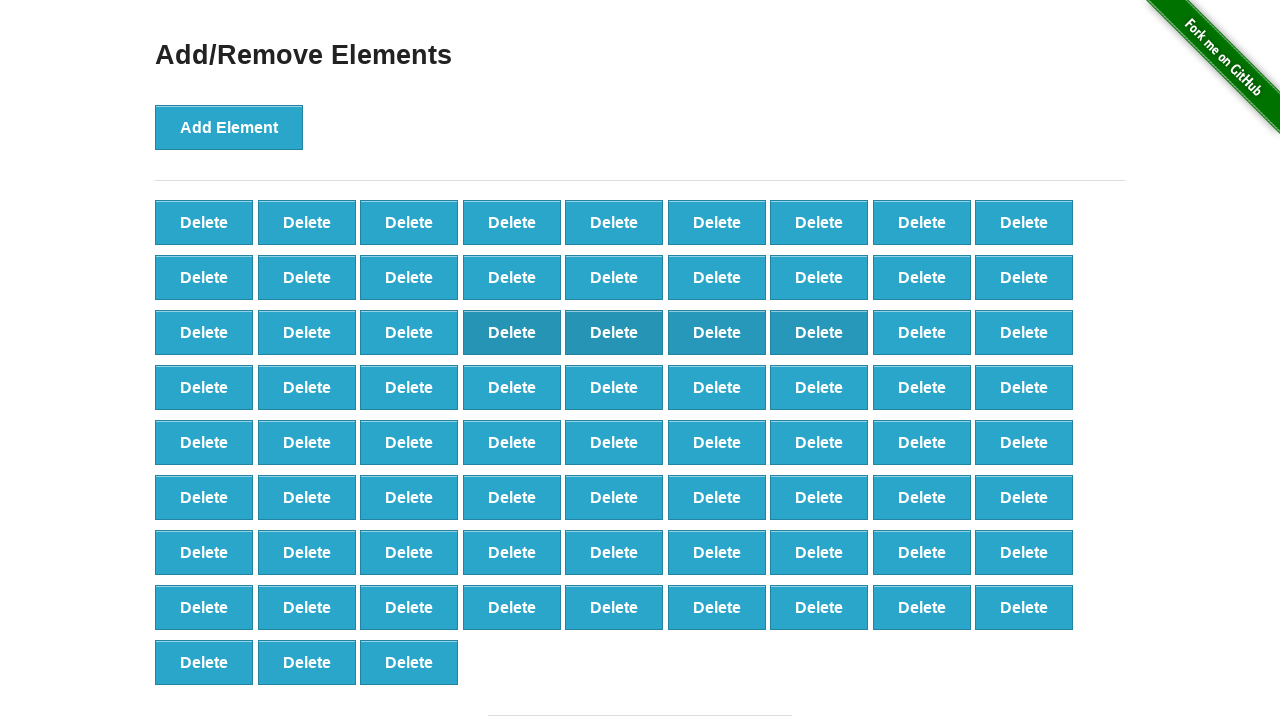

Clicked delete button (iteration 26/40) at (922, 332) on button[onclick='deleteElement()'] >> nth=25
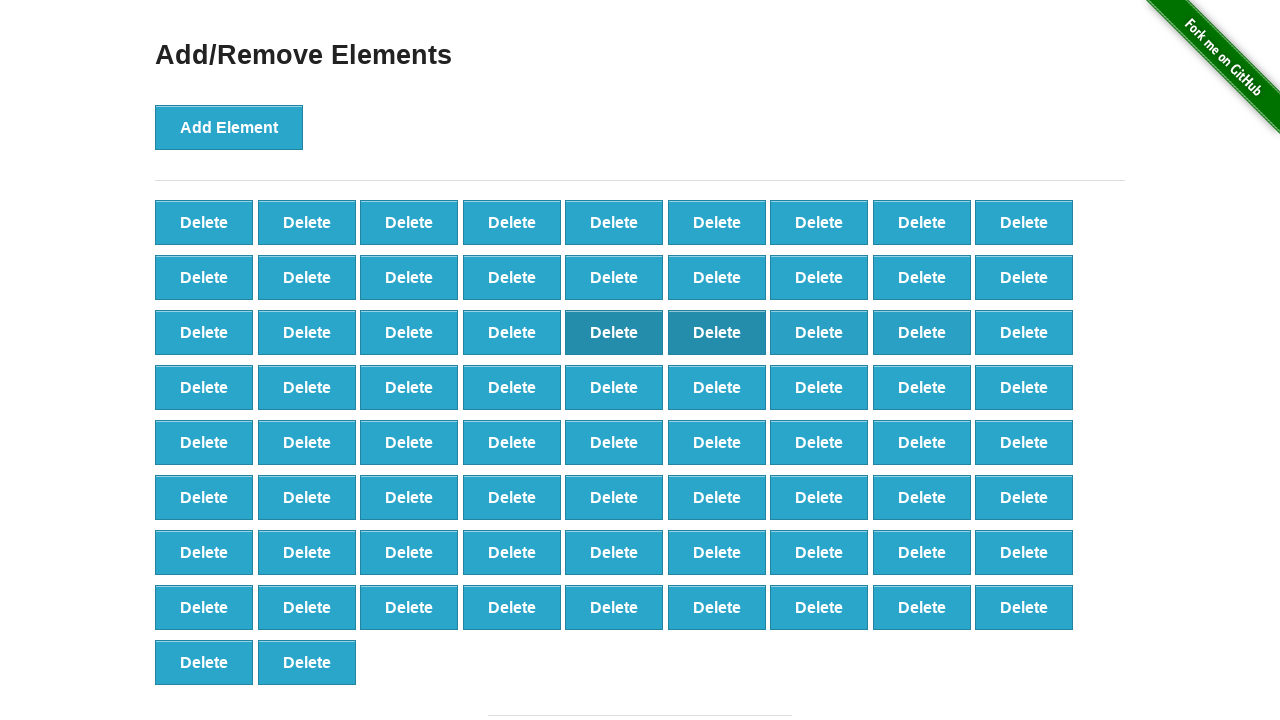

Clicked delete button (iteration 27/40) at (1024, 332) on button[onclick='deleteElement()'] >> nth=26
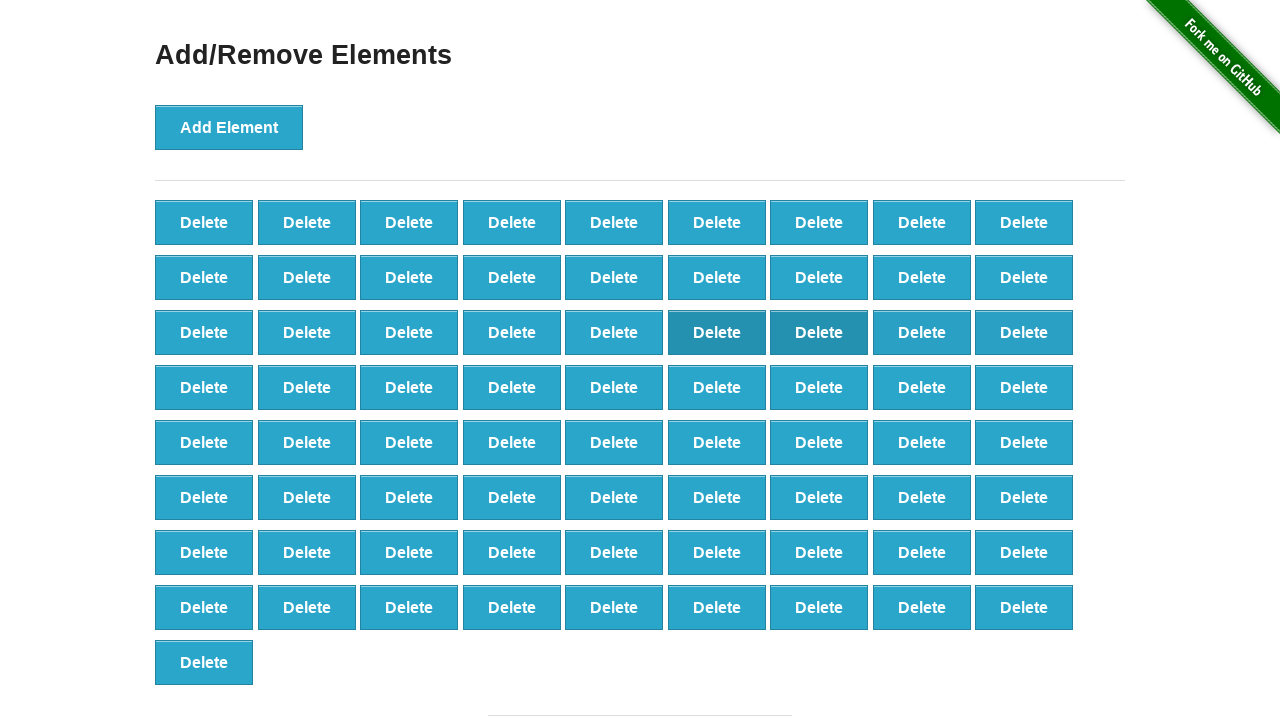

Clicked delete button (iteration 28/40) at (204, 387) on button[onclick='deleteElement()'] >> nth=27
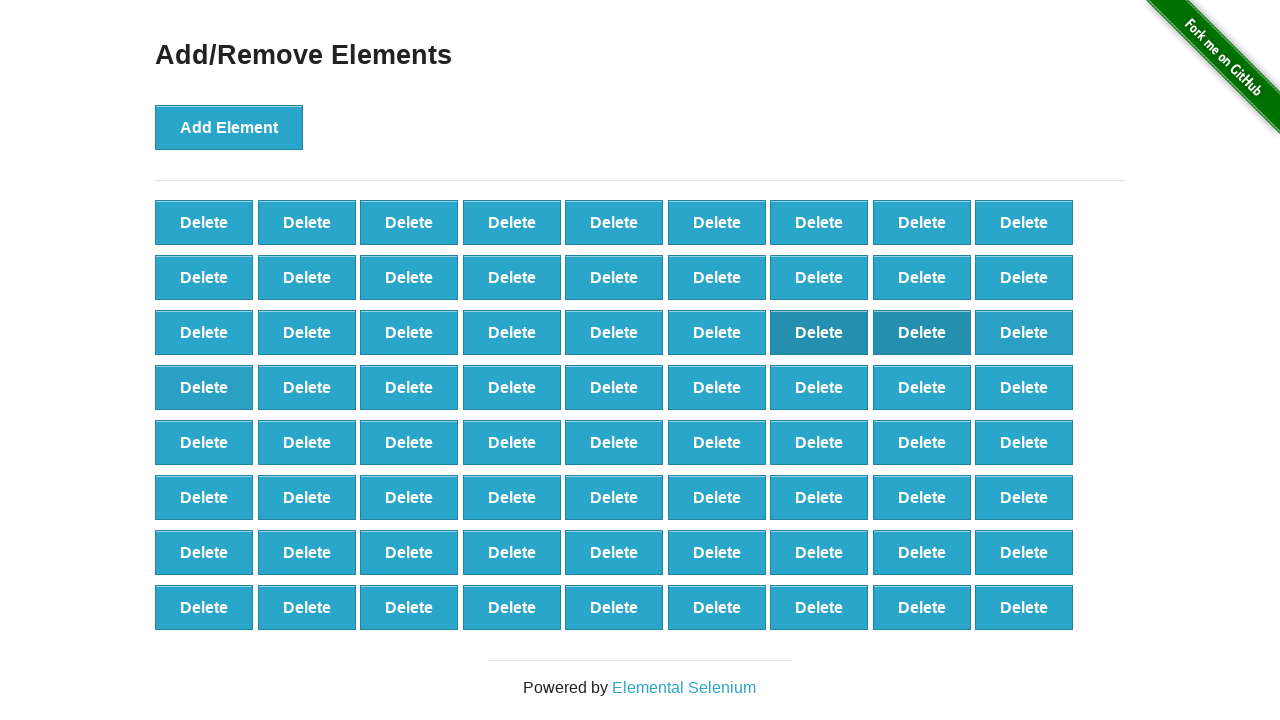

Clicked delete button (iteration 29/40) at (307, 387) on button[onclick='deleteElement()'] >> nth=28
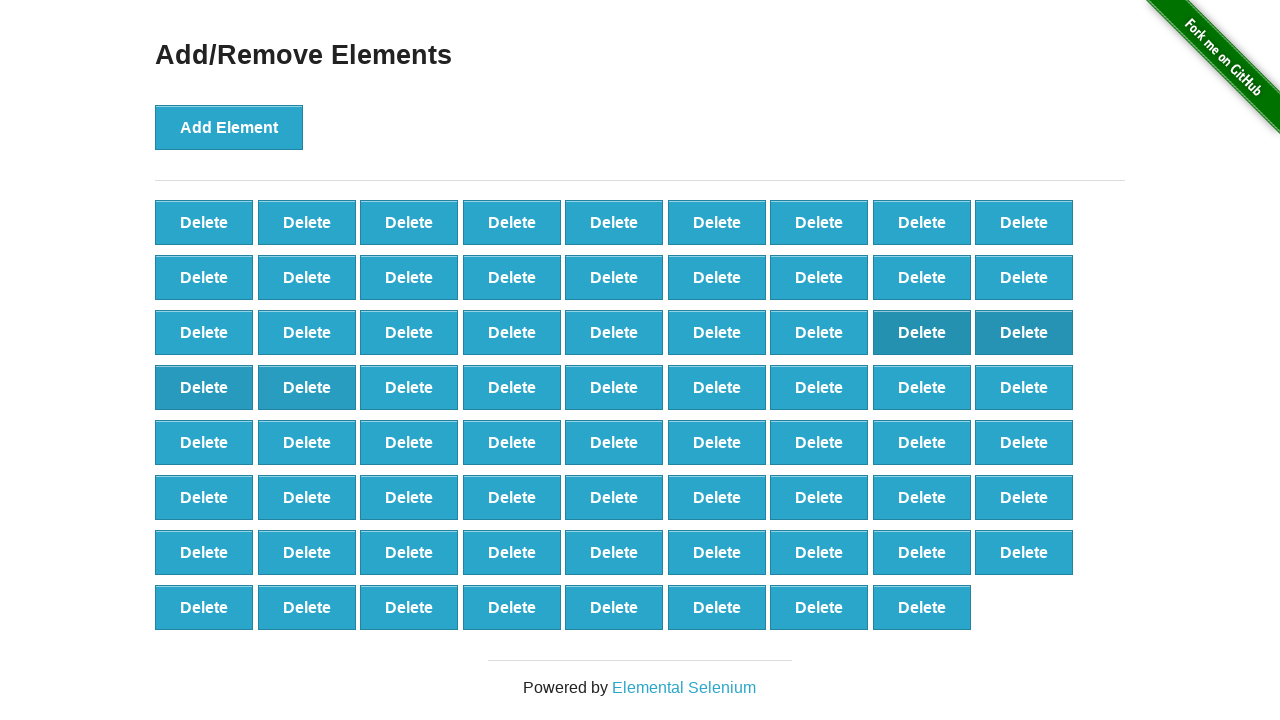

Clicked delete button (iteration 30/40) at (409, 387) on button[onclick='deleteElement()'] >> nth=29
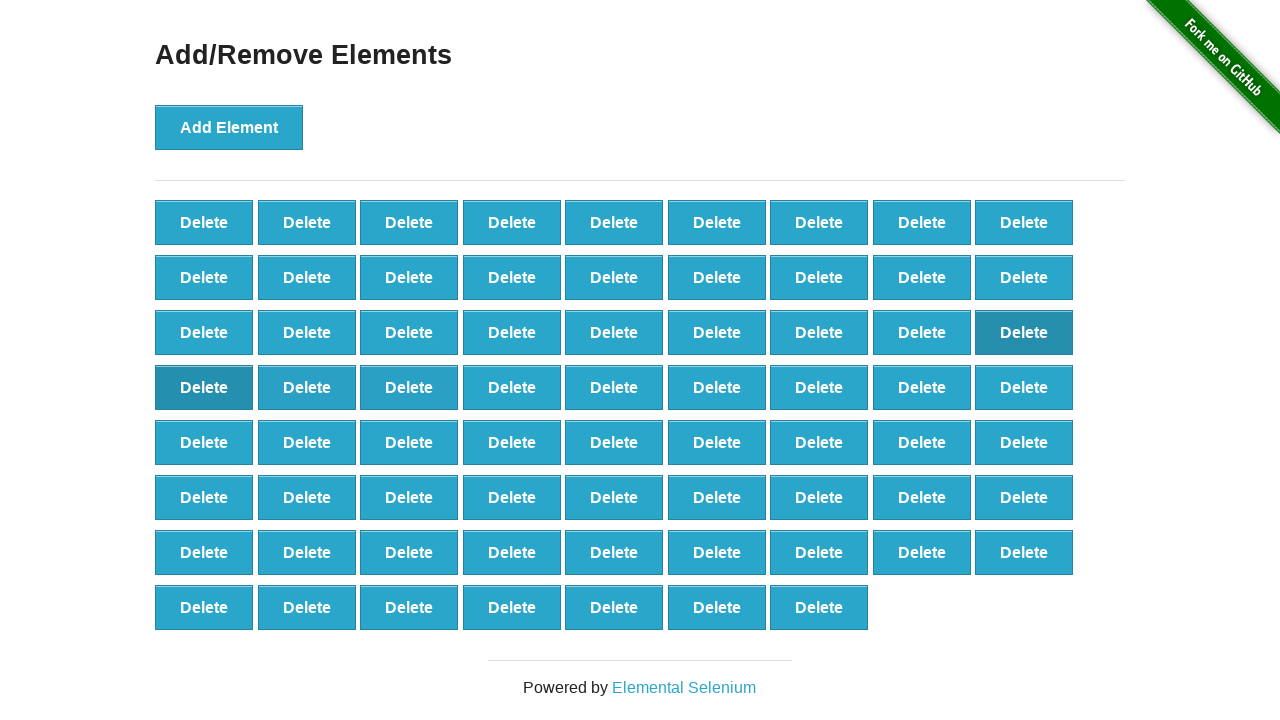

Clicked delete button (iteration 31/40) at (512, 387) on button[onclick='deleteElement()'] >> nth=30
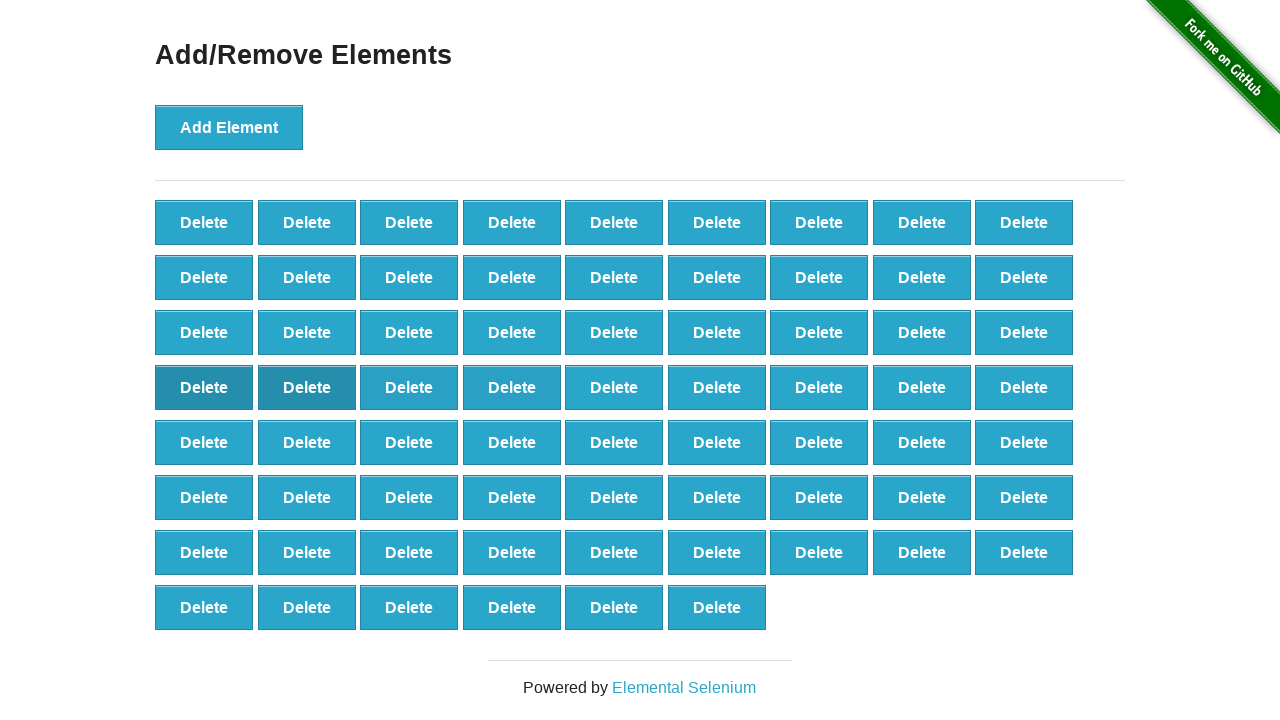

Clicked delete button (iteration 32/40) at (614, 387) on button[onclick='deleteElement()'] >> nth=31
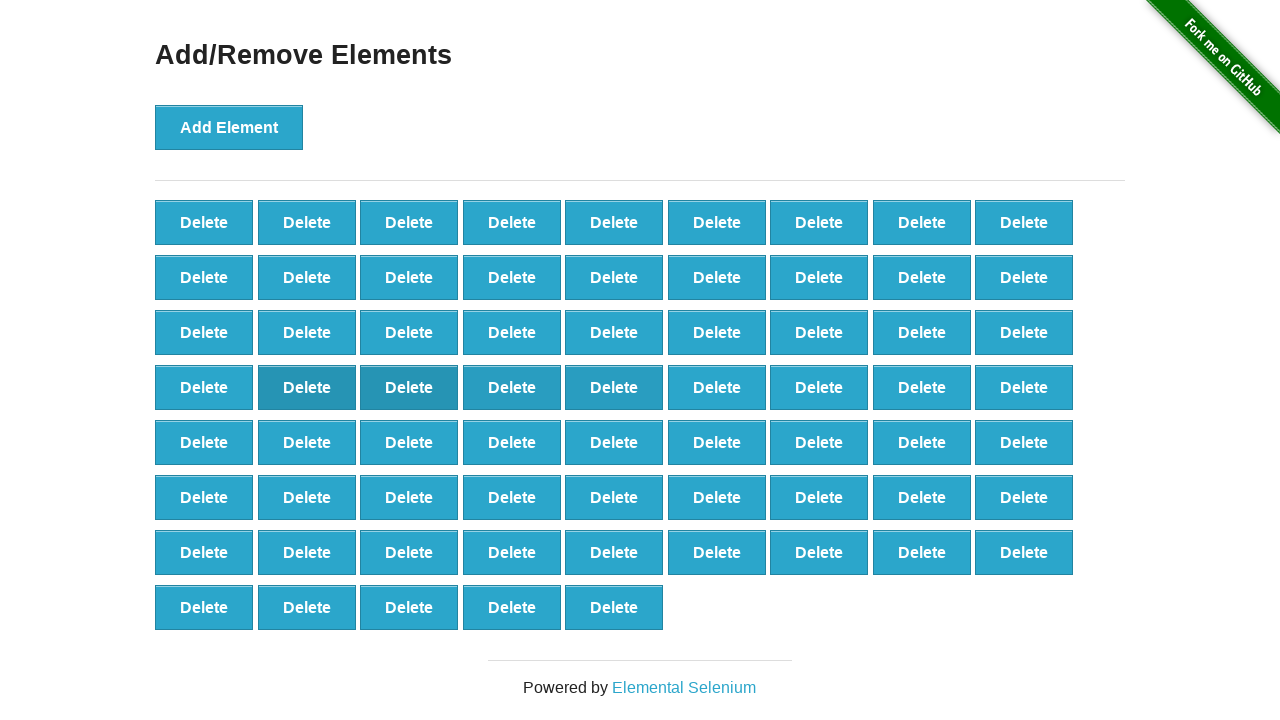

Clicked delete button (iteration 33/40) at (717, 387) on button[onclick='deleteElement()'] >> nth=32
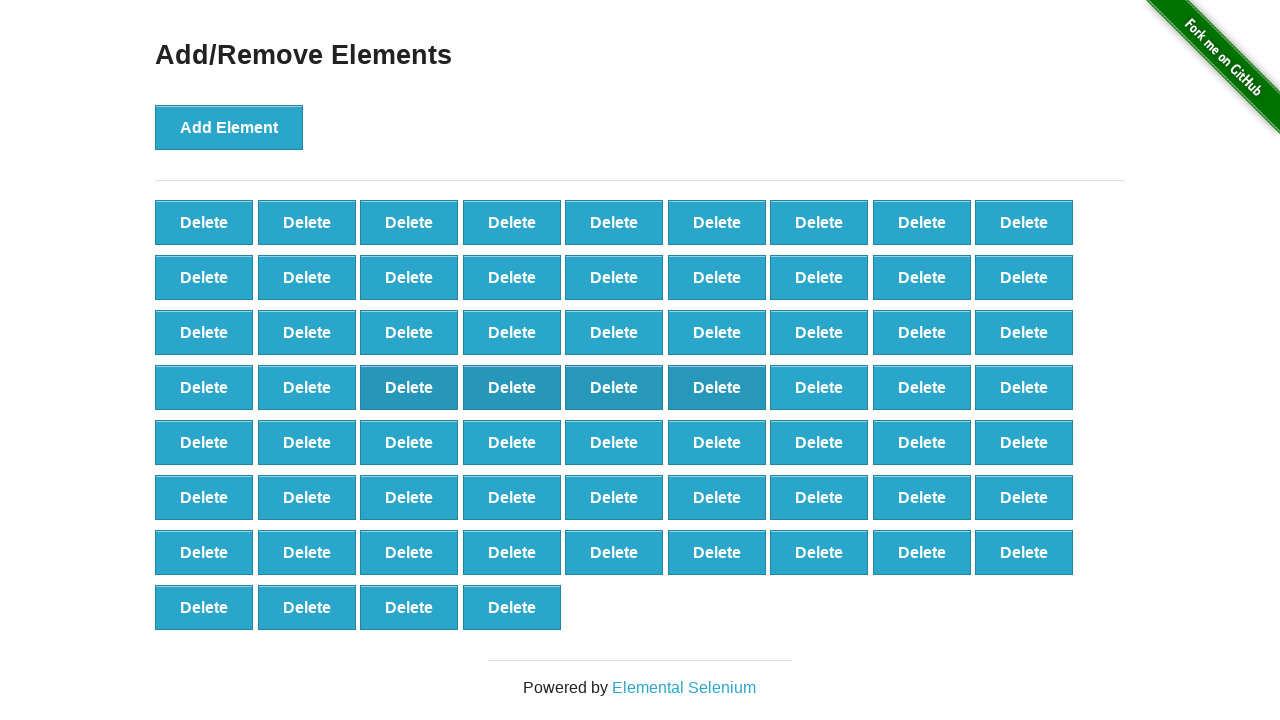

Clicked delete button (iteration 34/40) at (819, 387) on button[onclick='deleteElement()'] >> nth=33
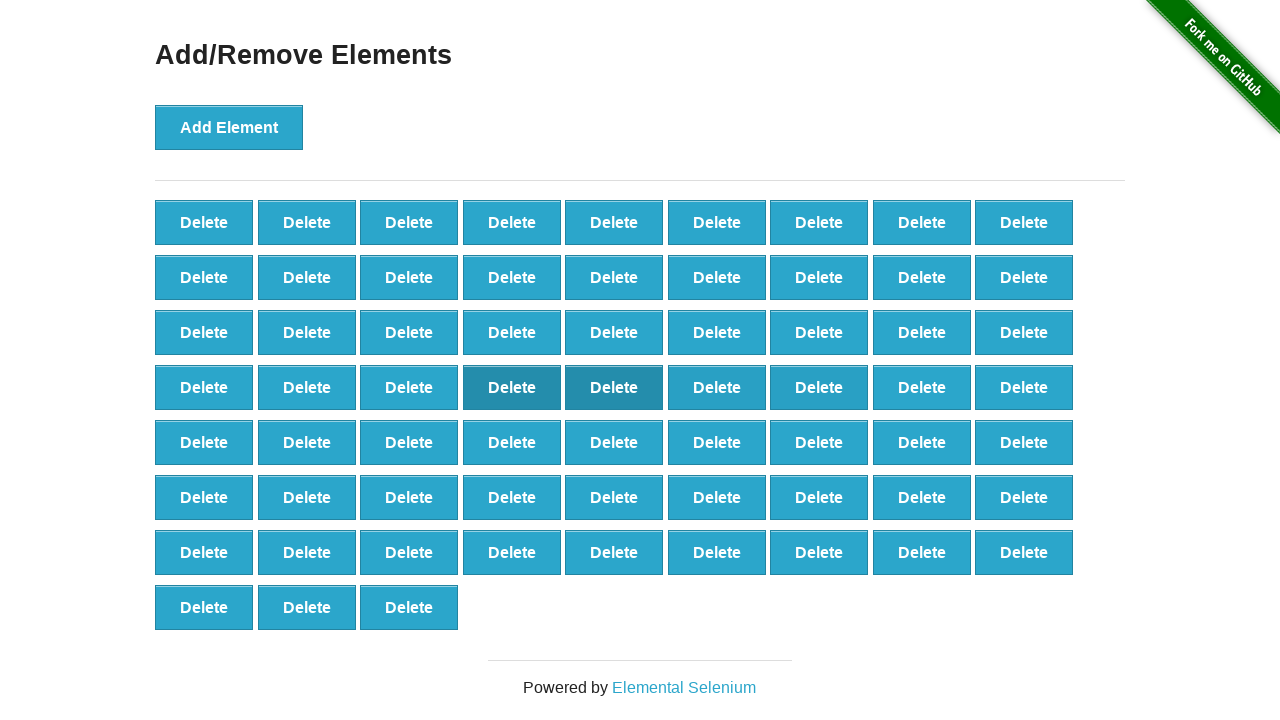

Clicked delete button (iteration 35/40) at (922, 387) on button[onclick='deleteElement()'] >> nth=34
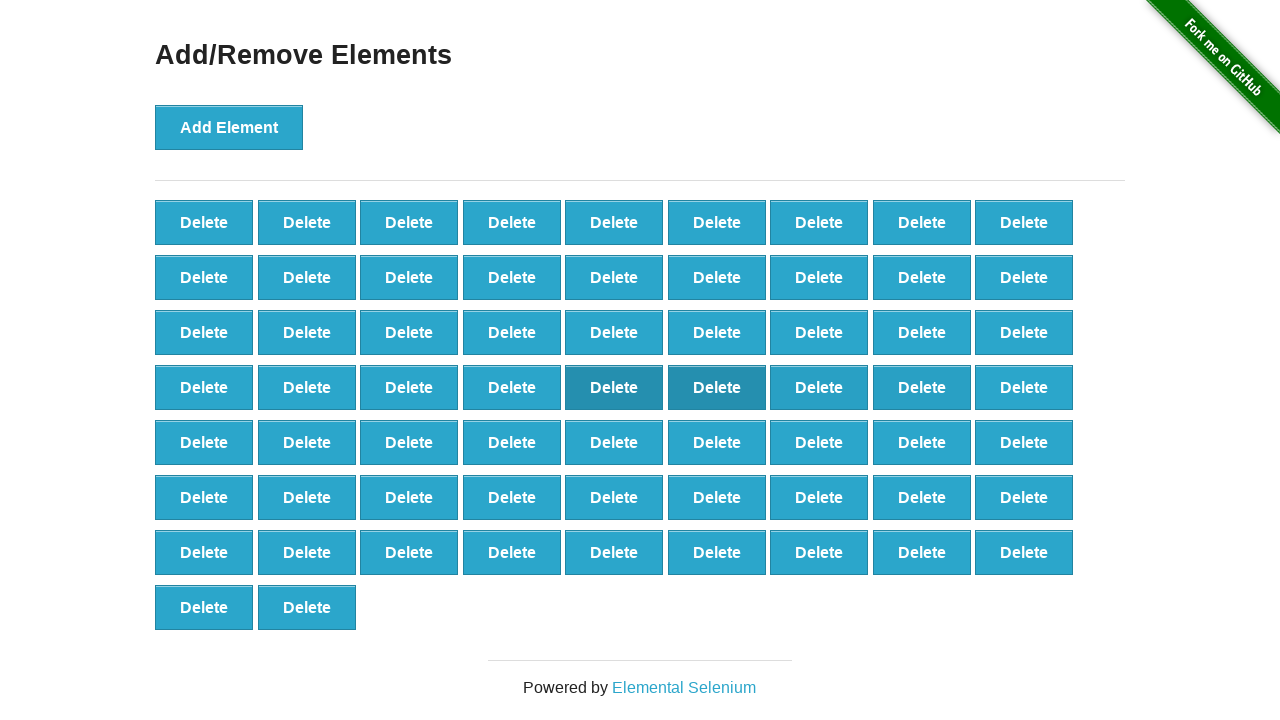

Clicked delete button (iteration 36/40) at (1024, 387) on button[onclick='deleteElement()'] >> nth=35
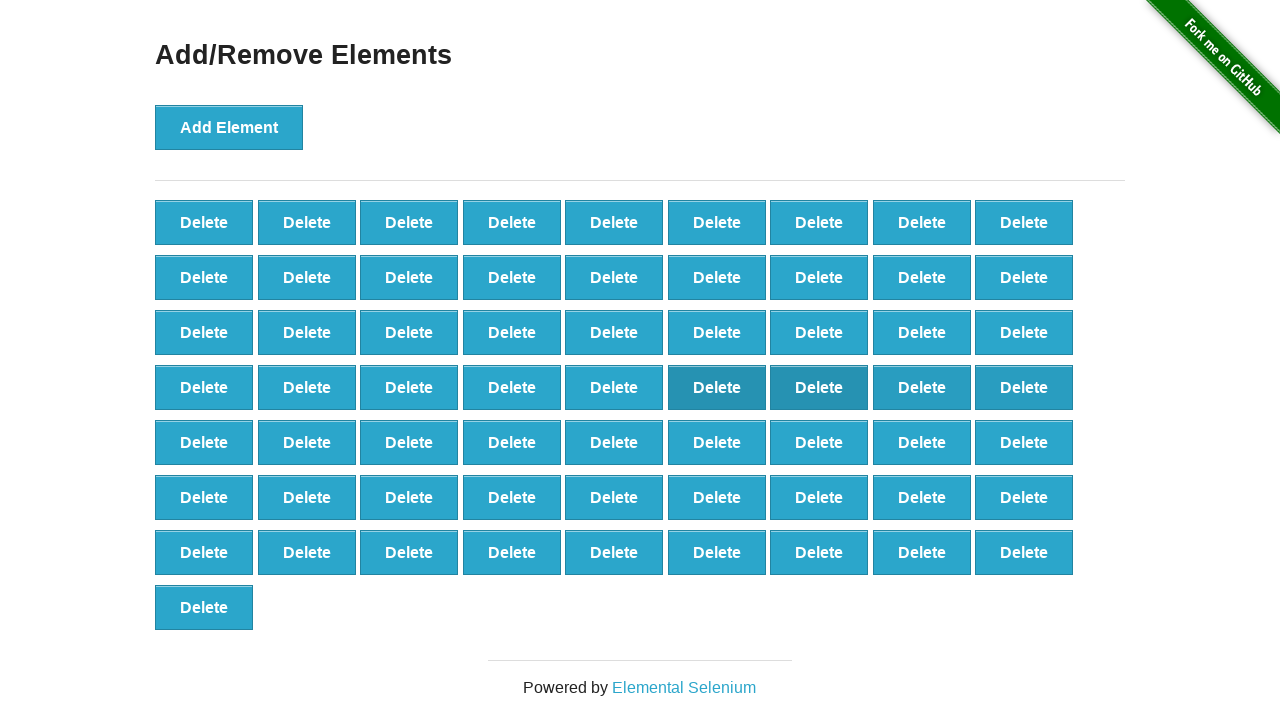

Clicked delete button (iteration 37/40) at (204, 442) on button[onclick='deleteElement()'] >> nth=36
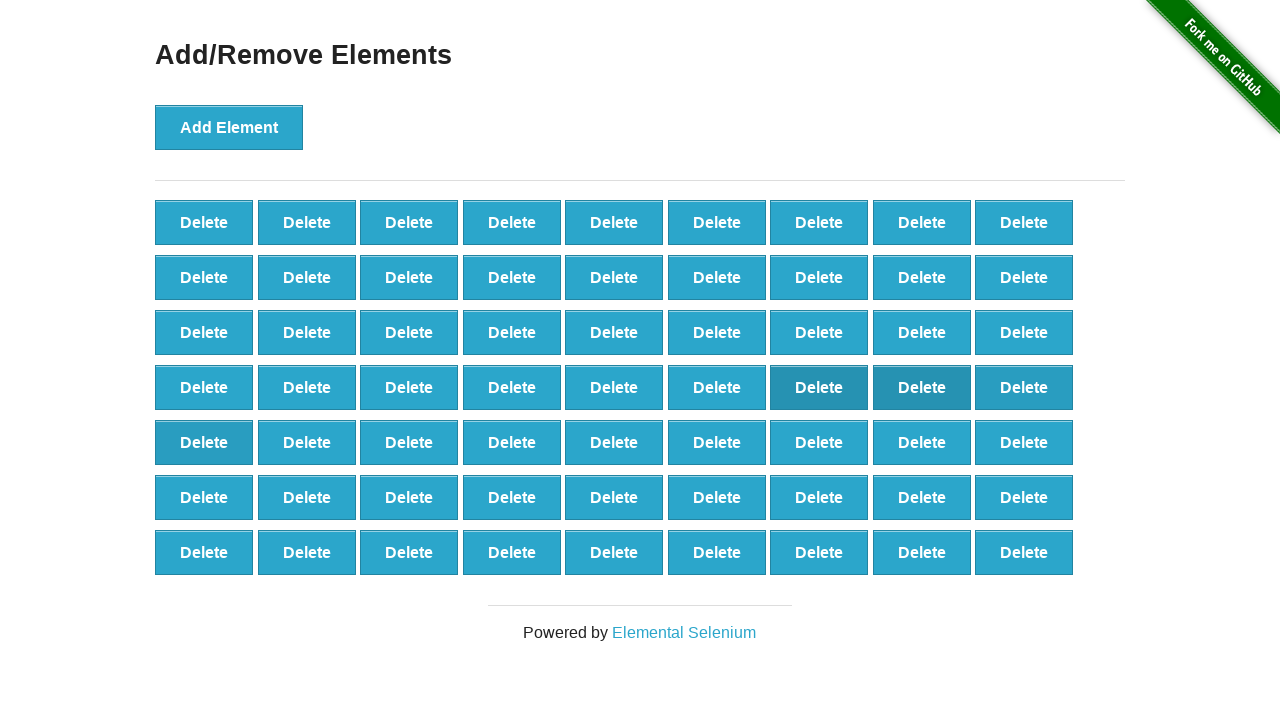

Clicked delete button (iteration 38/40) at (307, 442) on button[onclick='deleteElement()'] >> nth=37
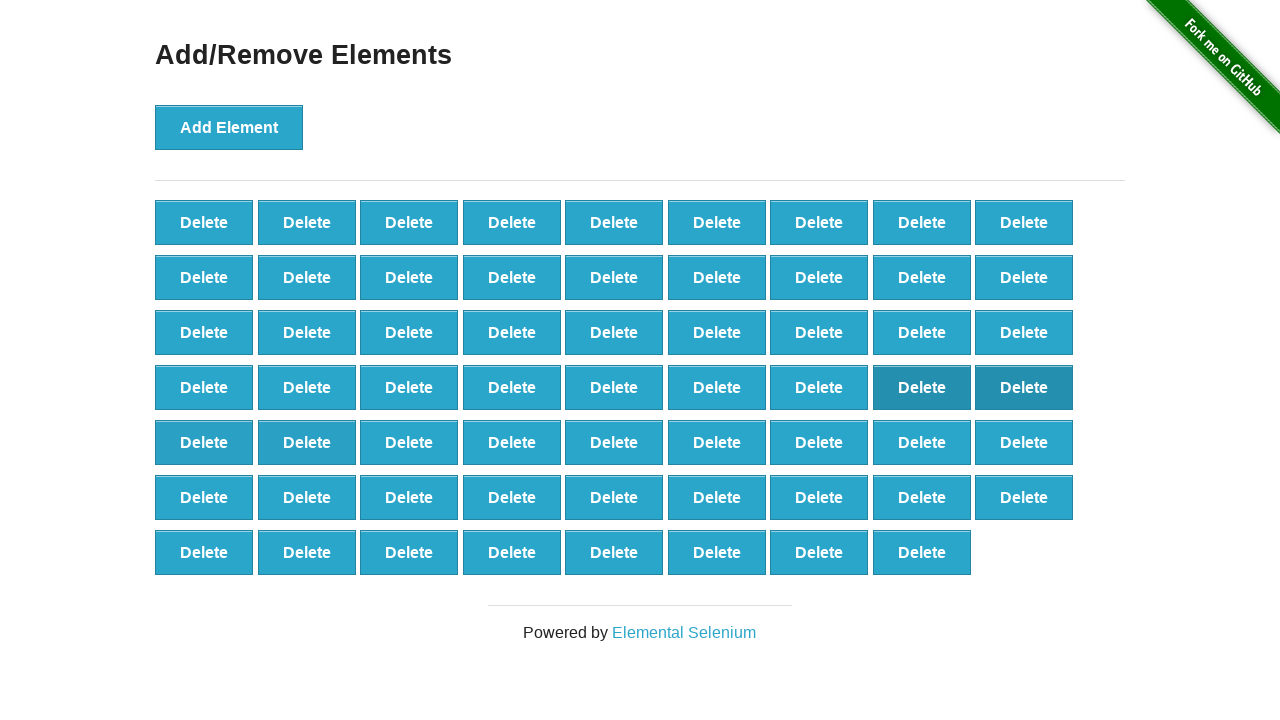

Clicked delete button (iteration 39/40) at (409, 442) on button[onclick='deleteElement()'] >> nth=38
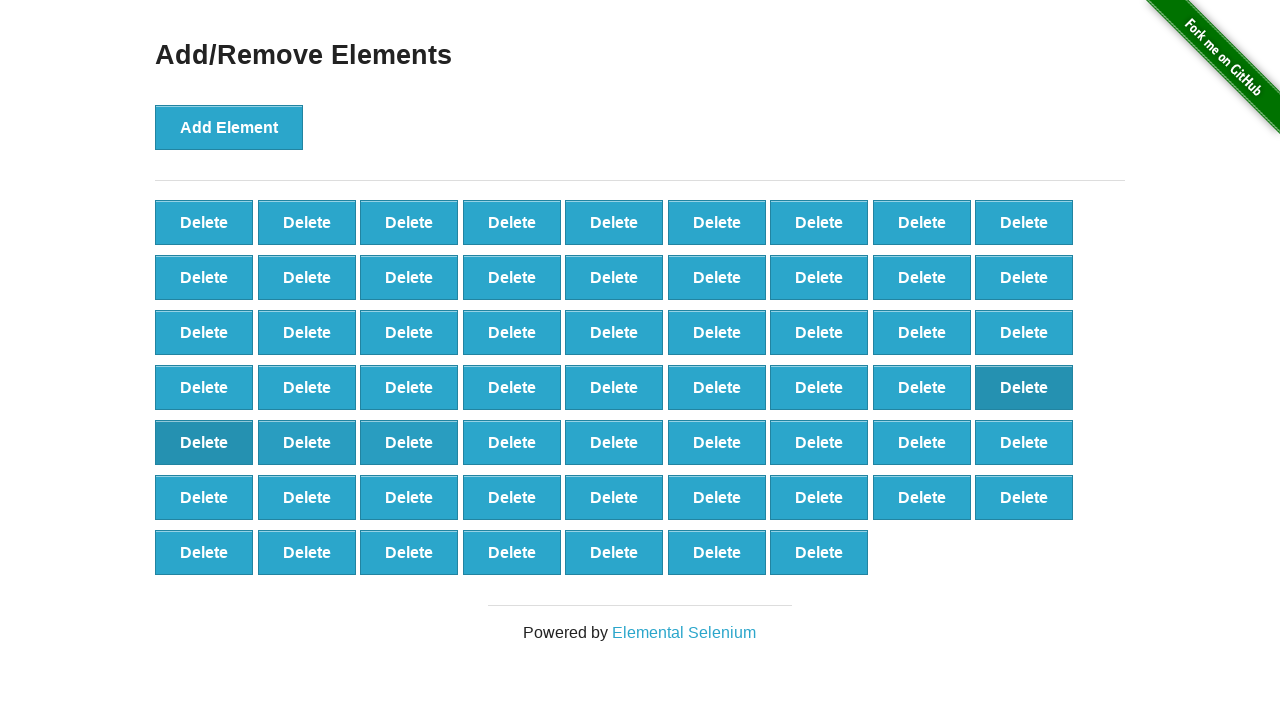

Clicked delete button (iteration 40/40) at (512, 442) on button[onclick='deleteElement()'] >> nth=39
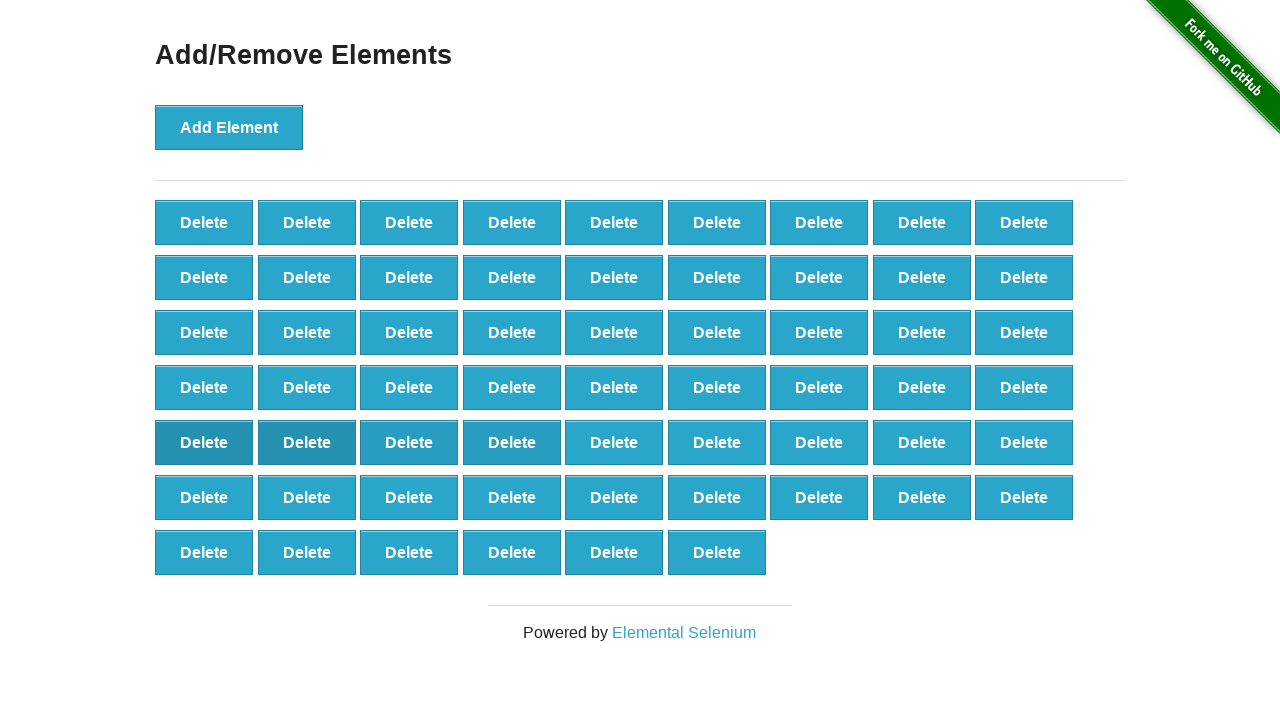

Retrieved final delete button count: 60
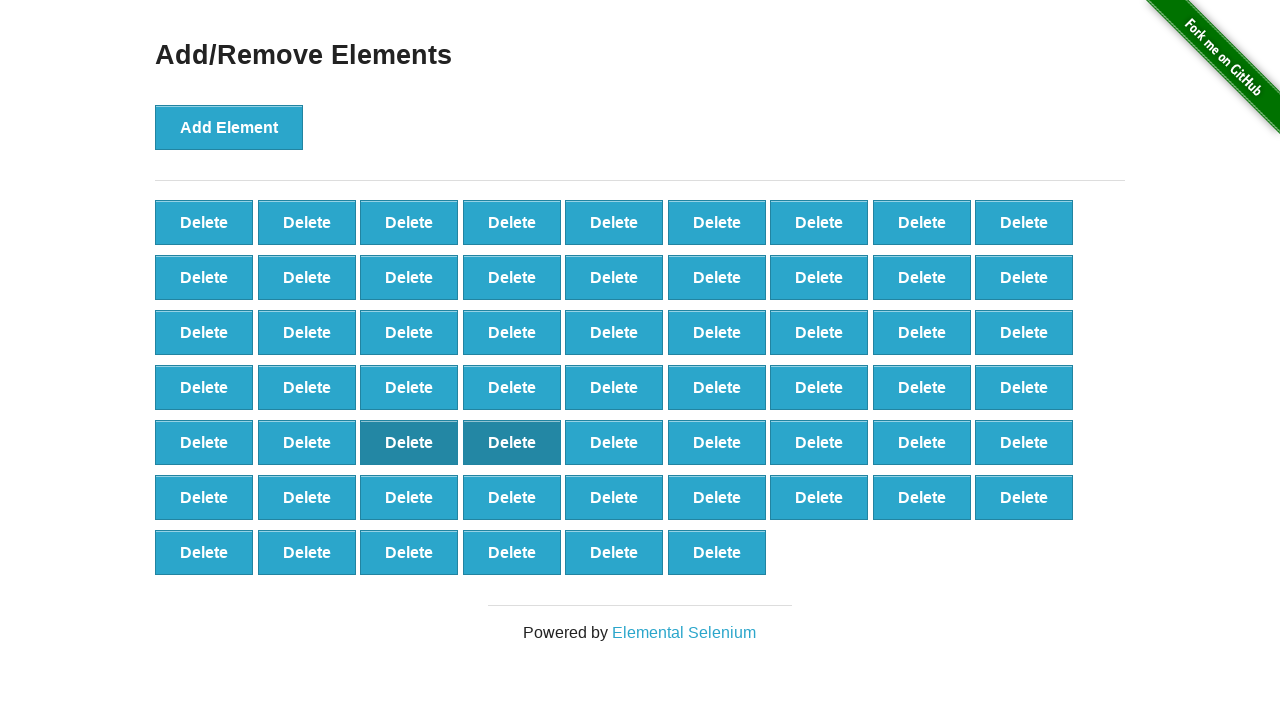

Assertion passed: 100 - 40 = 60
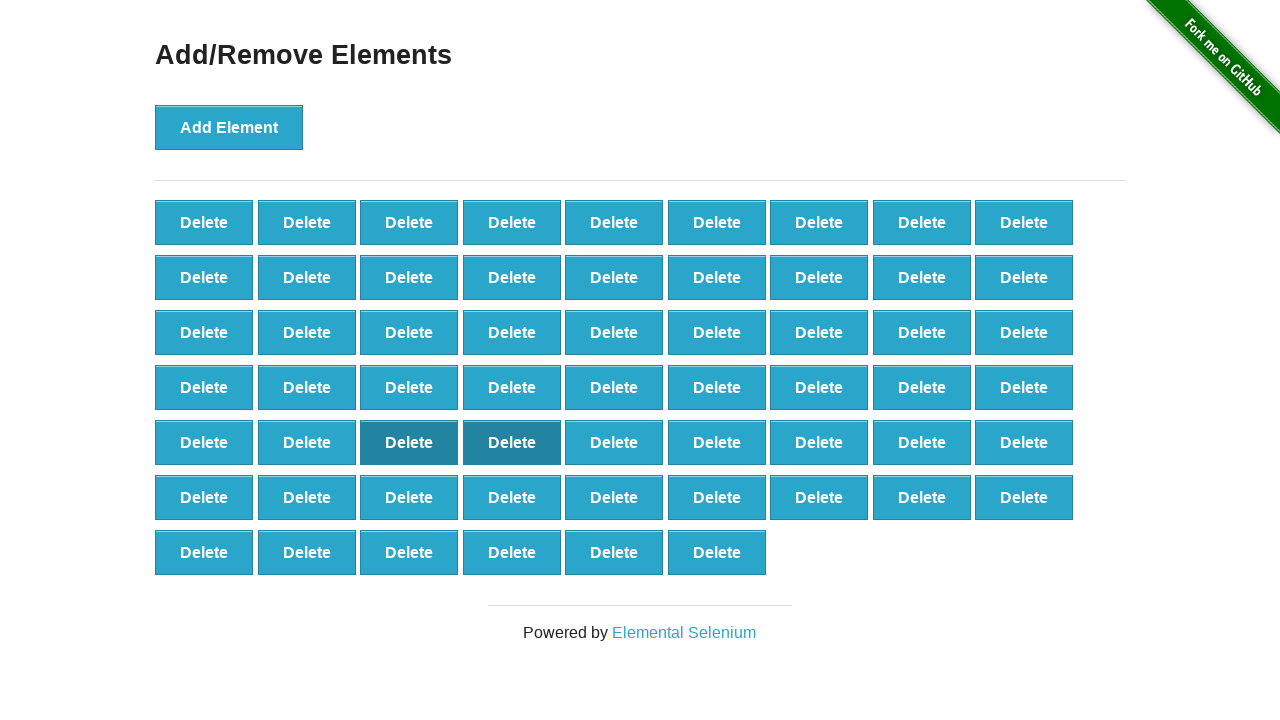

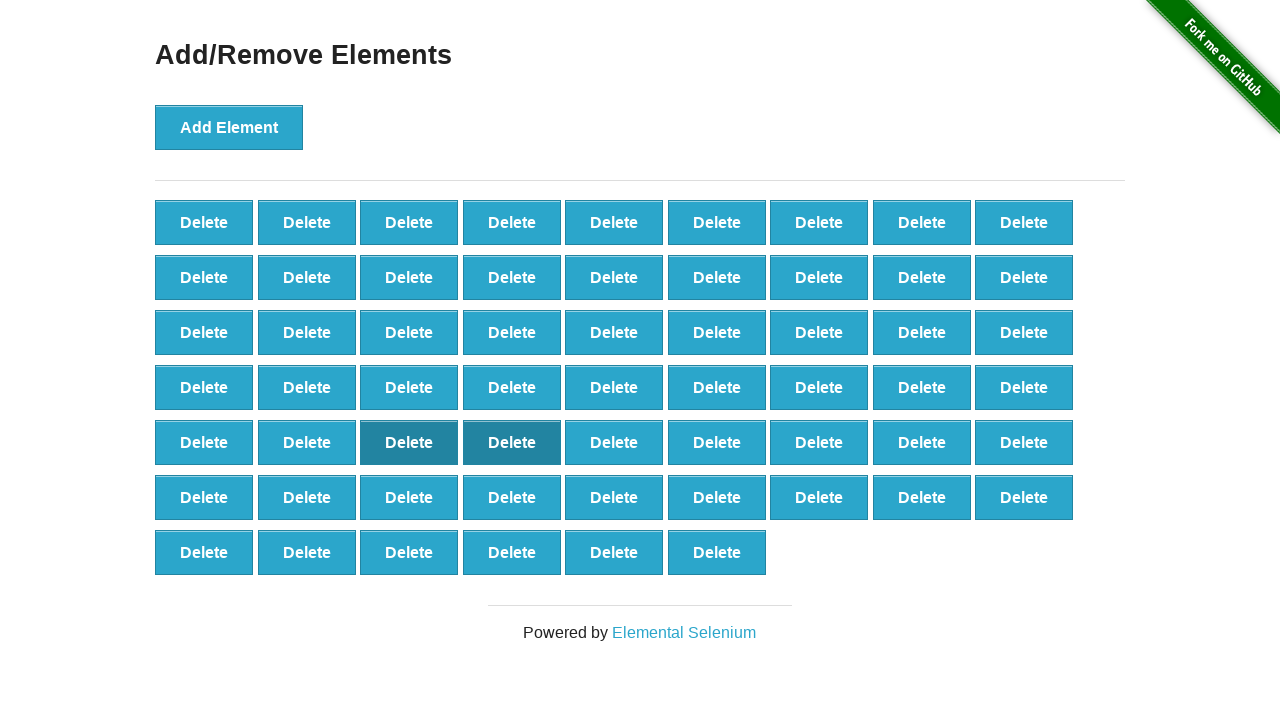